Navigates to Rediff website, finds all footer links, and iterates through each link by clicking it, checking its title, and returning to the main page

Starting URL: https://rediff.com/

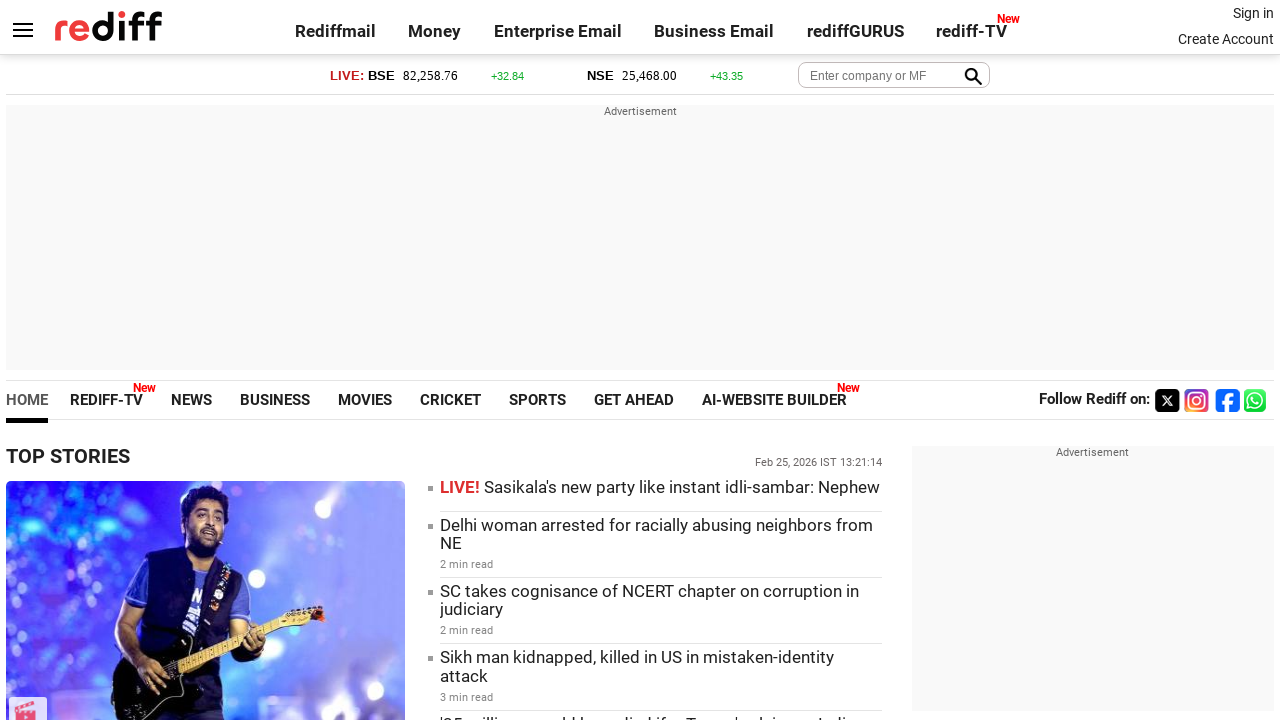

Navigated to https://rediff.com/
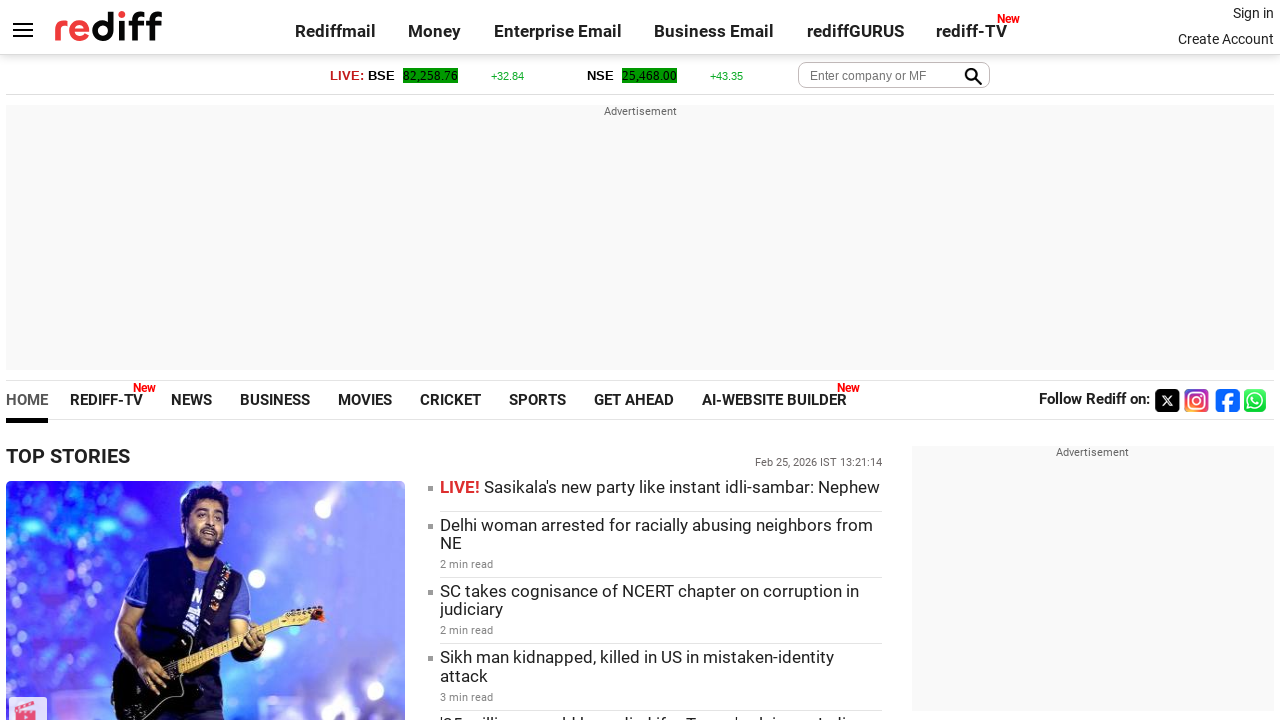

Located all footer links in div.footer.alignC
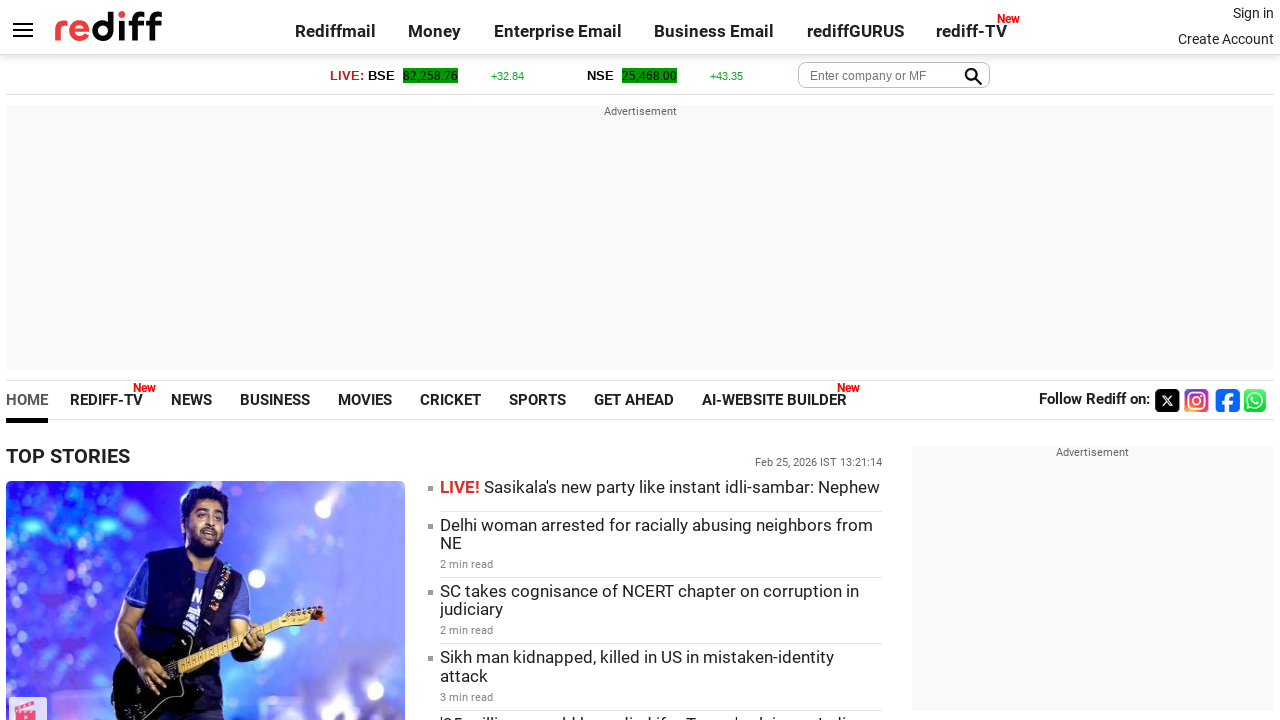

Found 10 footer links
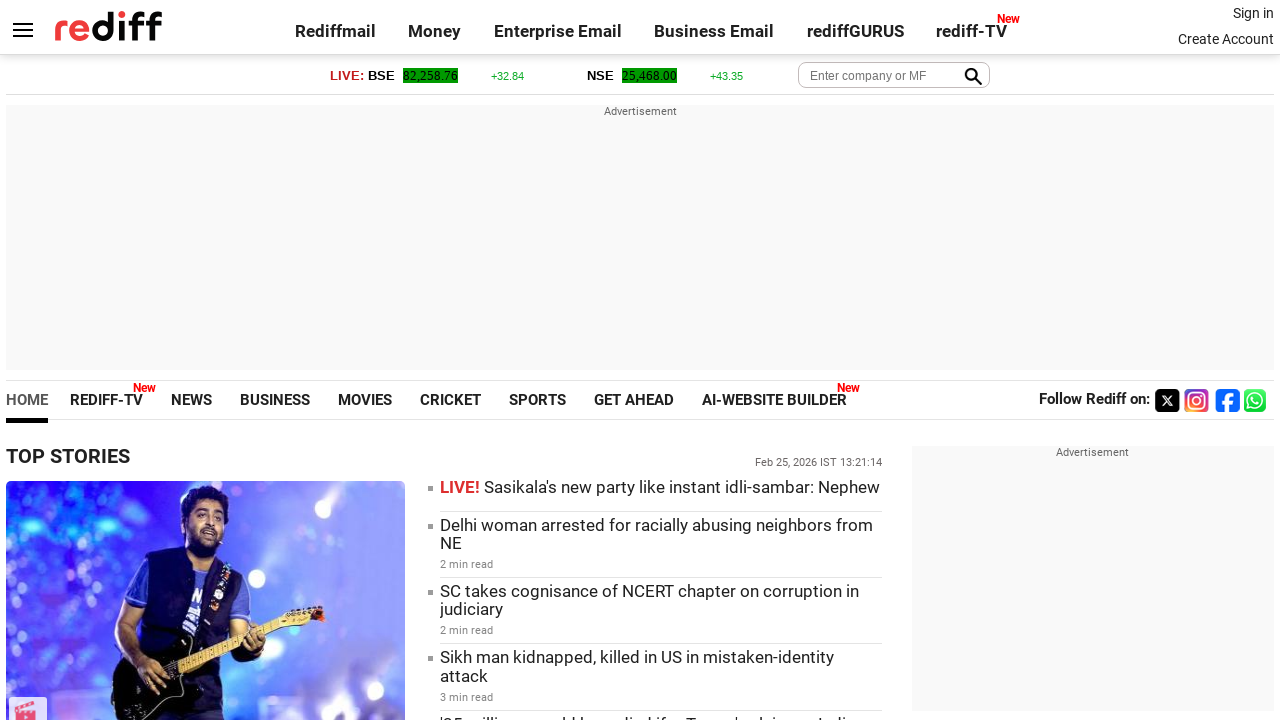

Re-located footer links for iteration 1/10
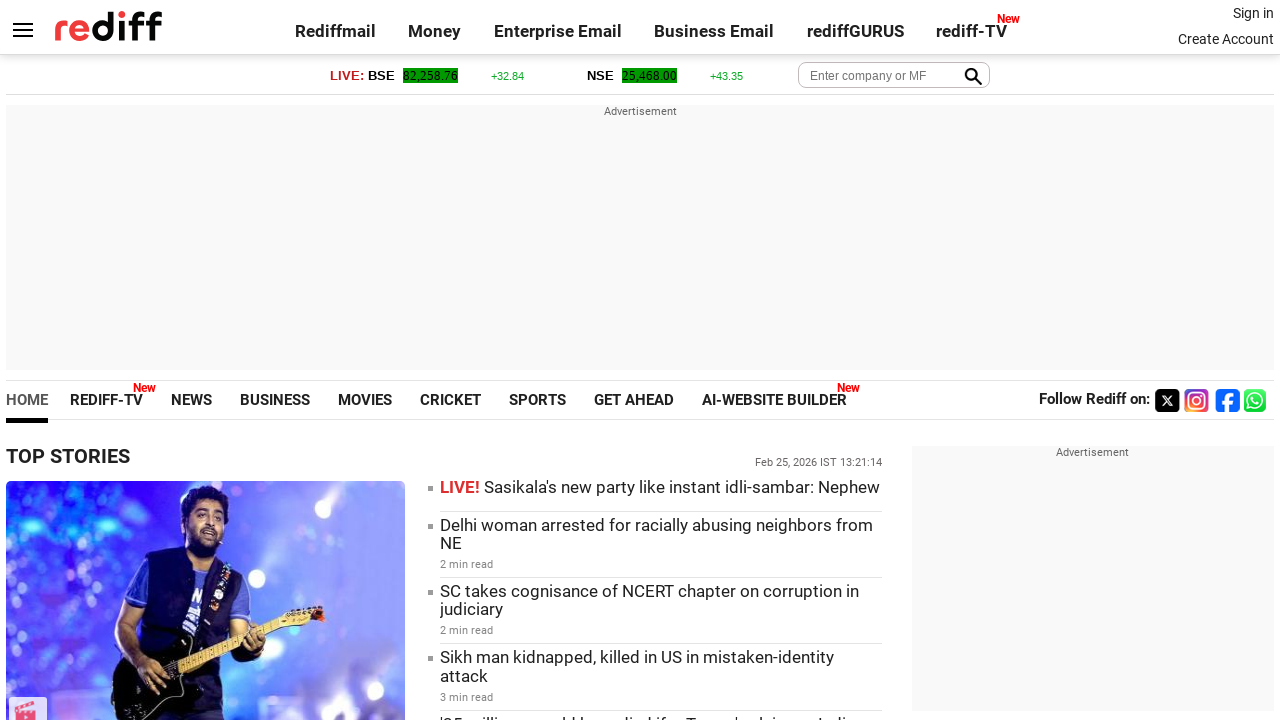

Retrieved text of footer link 1: 'Rediff.com'
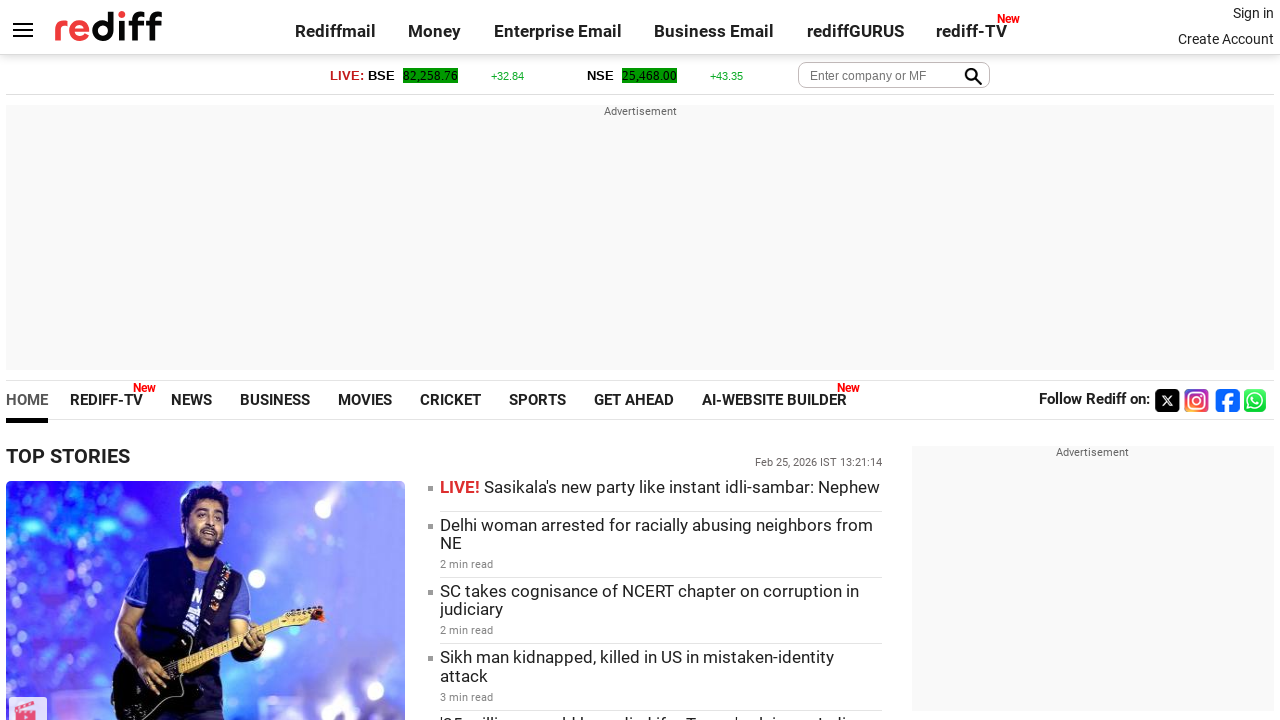

Checked visibility of footer link 1: True
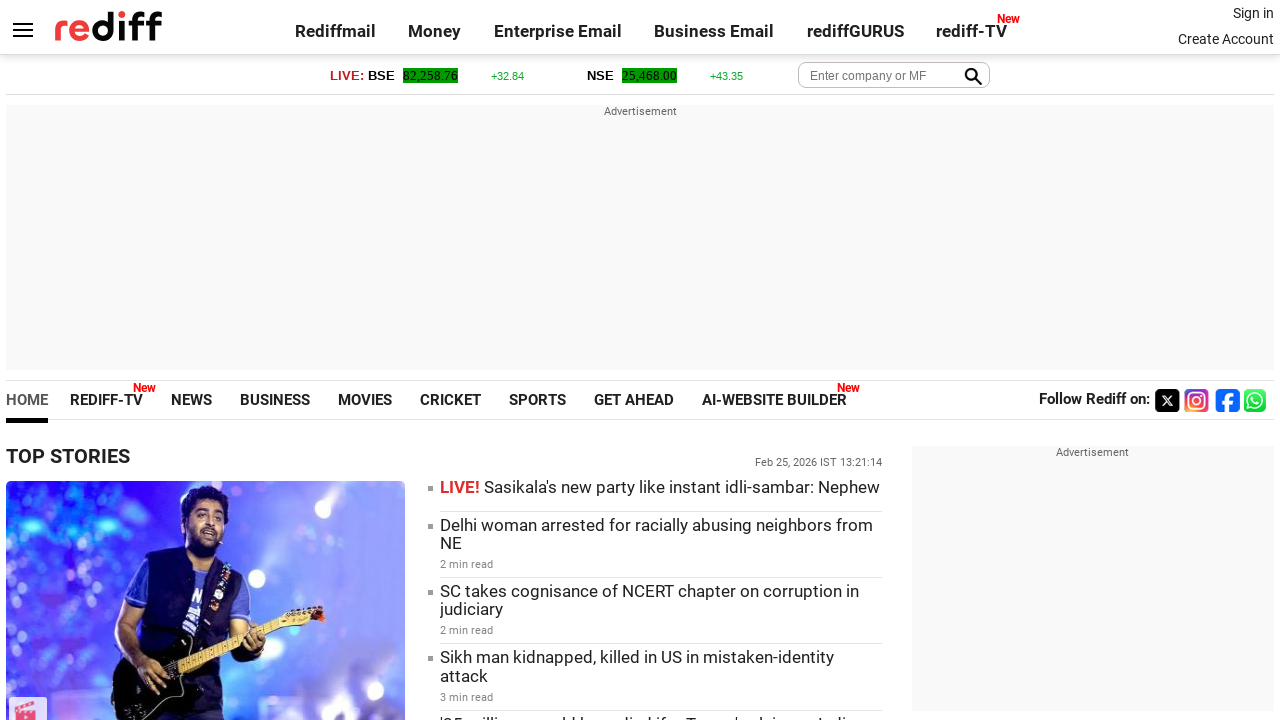

Retrieved href attribute of footer link 1: 'https://www.rediff.com/'
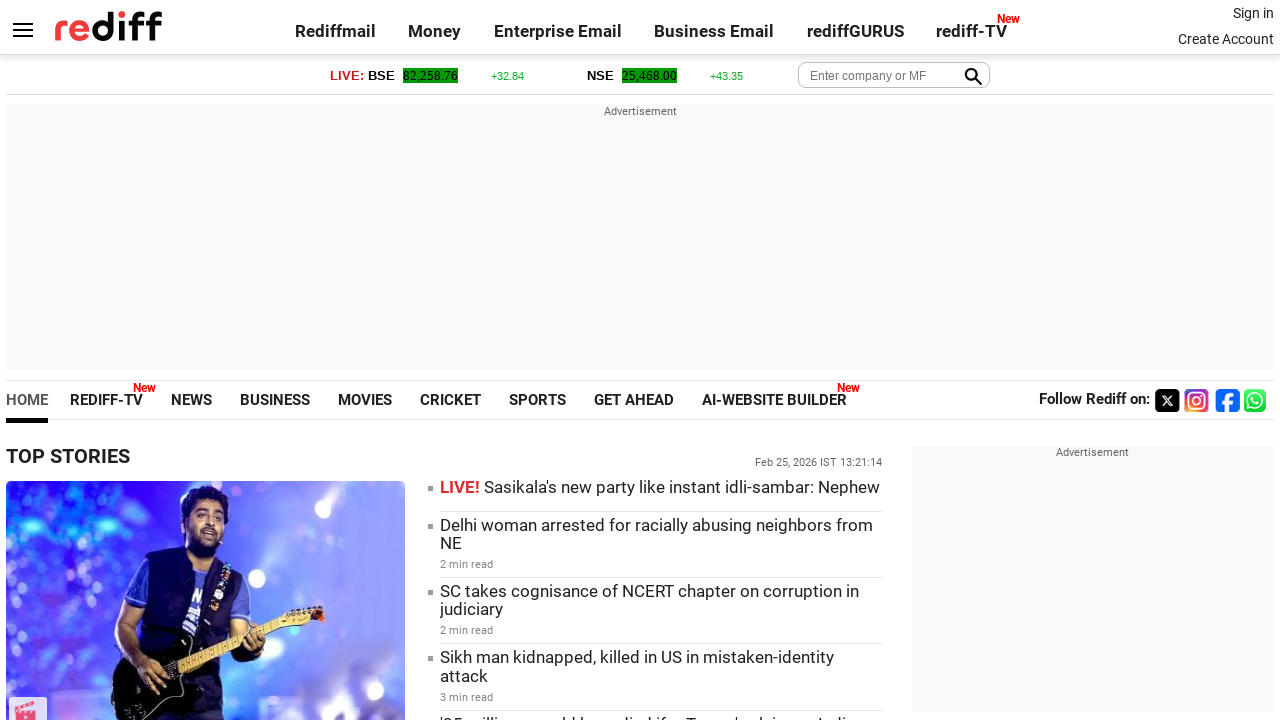

Clicked footer link 1: 'Rediff.com' at (344, 684) on div.footer.alignC > a >> nth=0
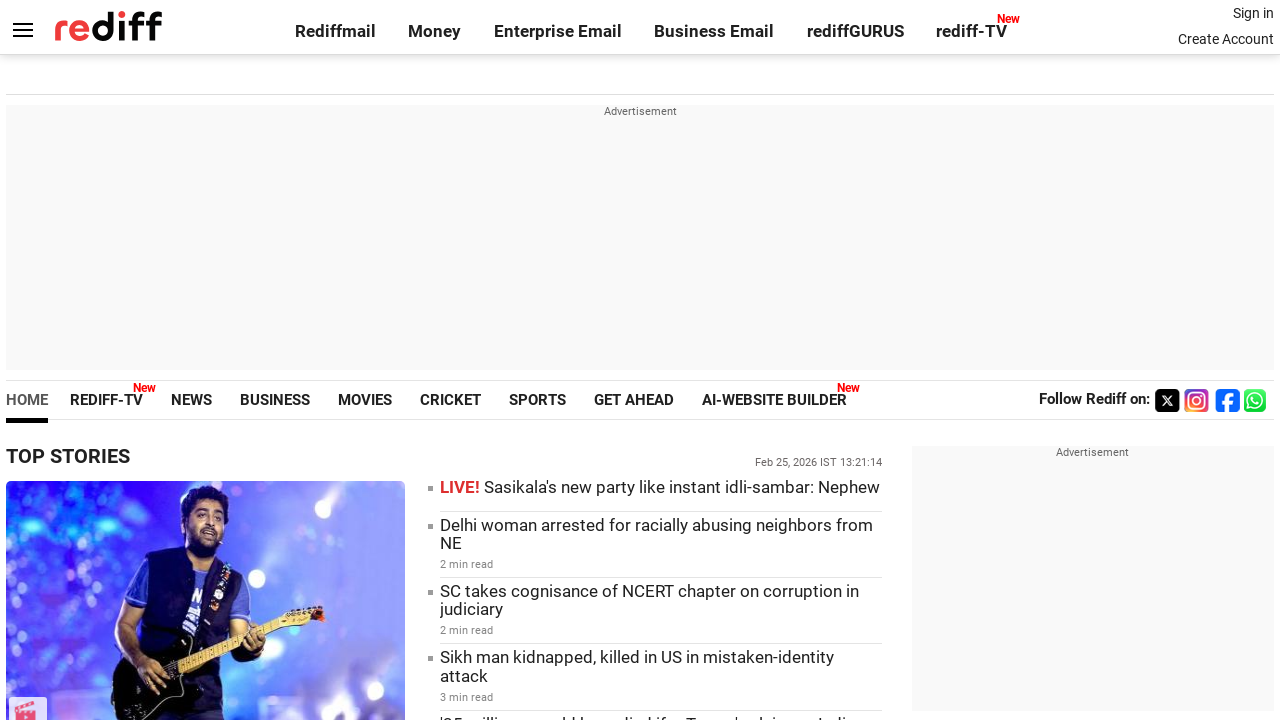

Page load completed after clicking footer link 1
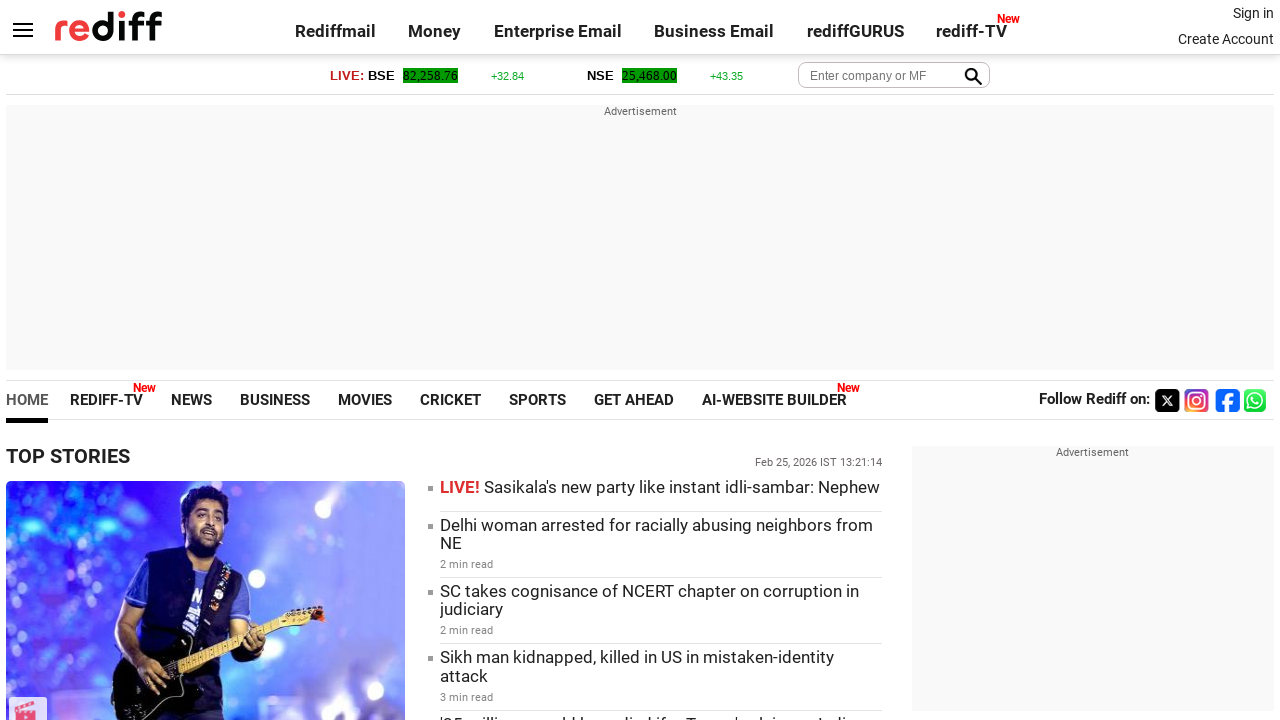

Retrieved page title after clicking footer link 1: 'Rediff.com: News | Rediffmail | Stock Quotes | Rediff Gurus'
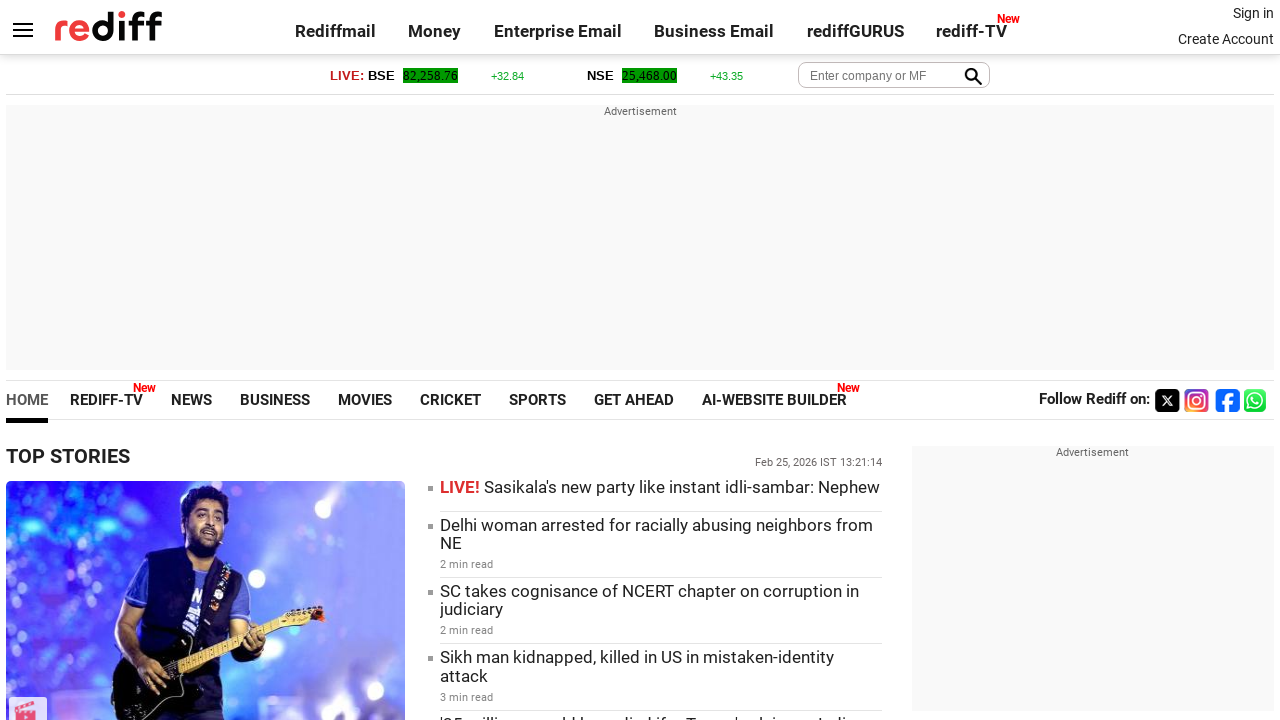

Navigated back to https://rediff.com after visiting footer link 1
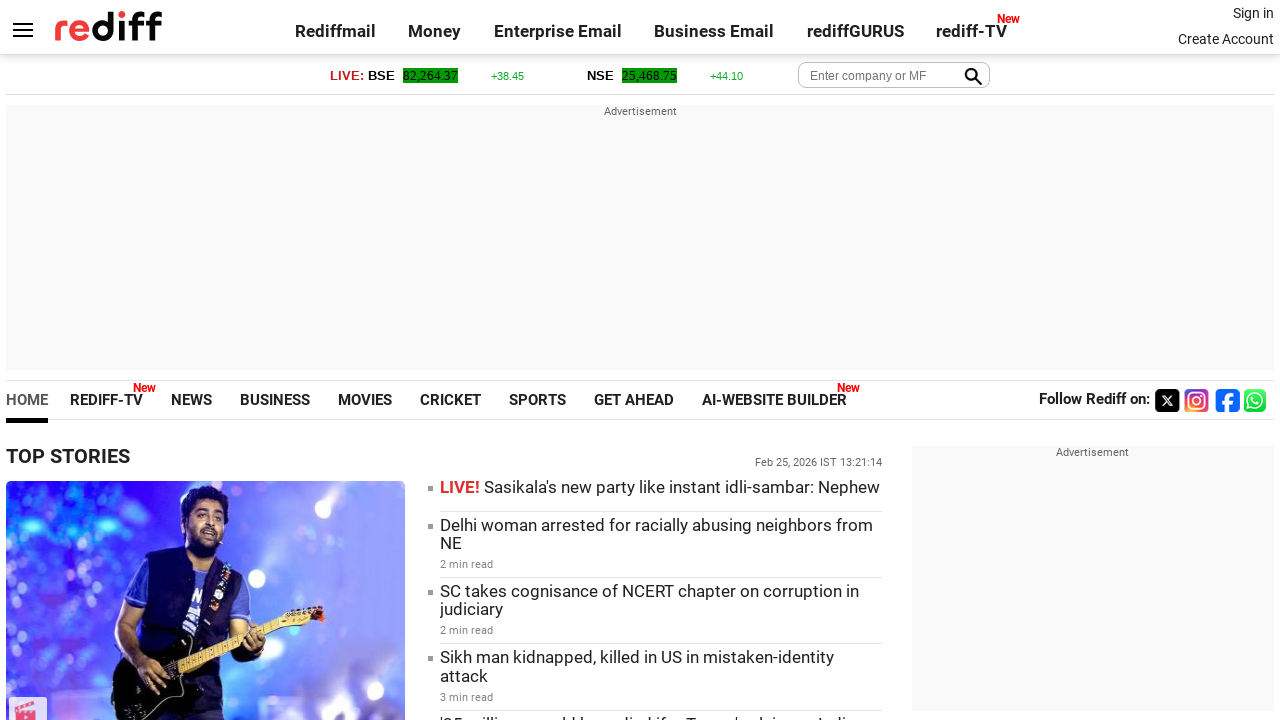

Re-located footer links for iteration 2/10
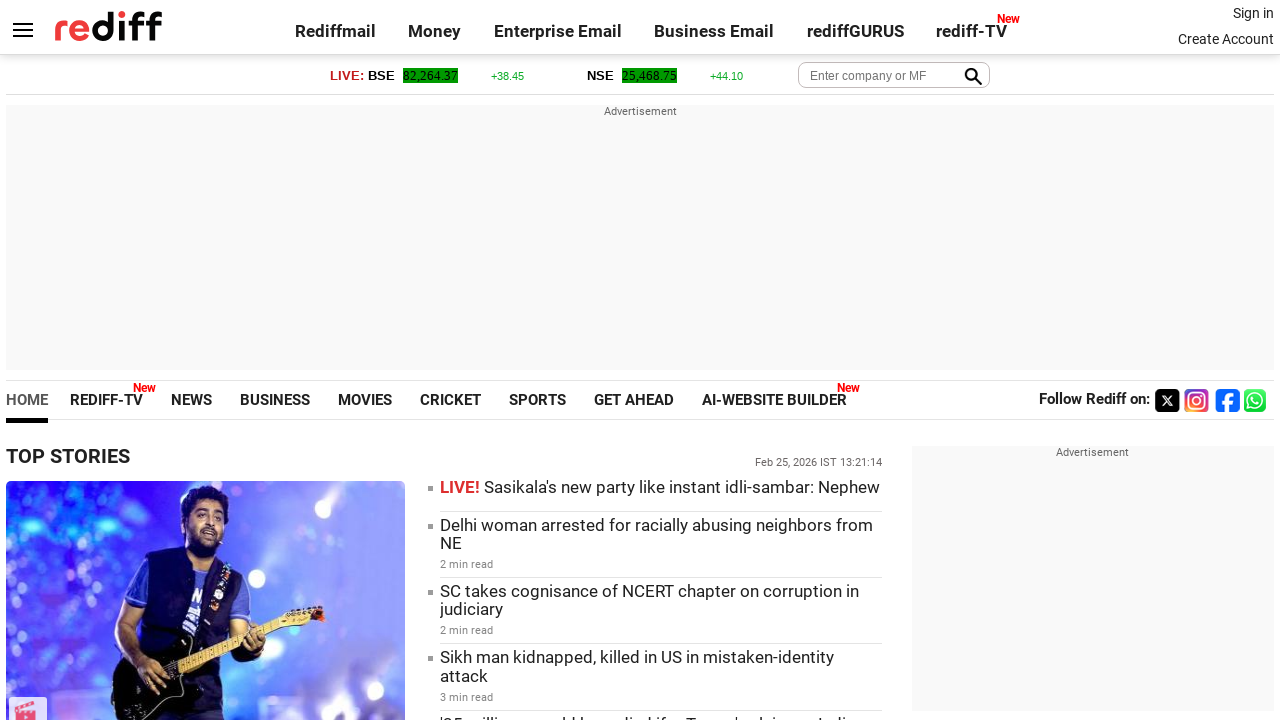

Retrieved text of footer link 2: 'Investor Information'
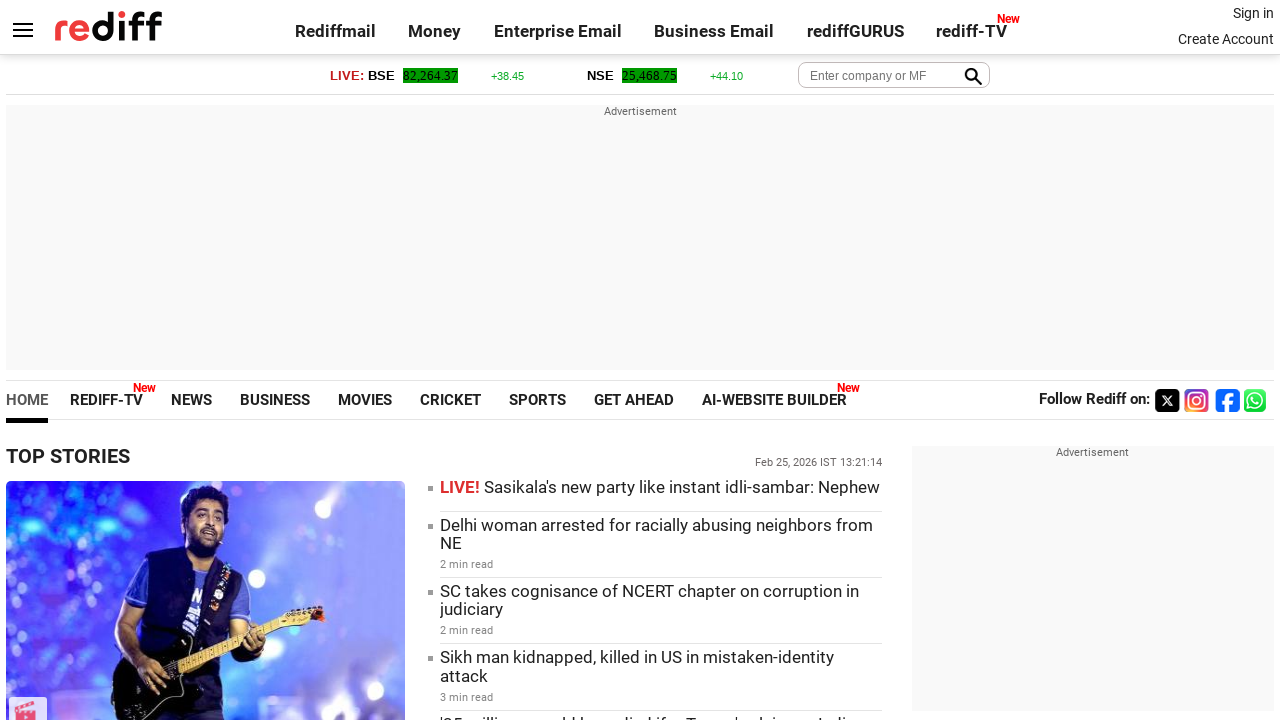

Checked visibility of footer link 2: True
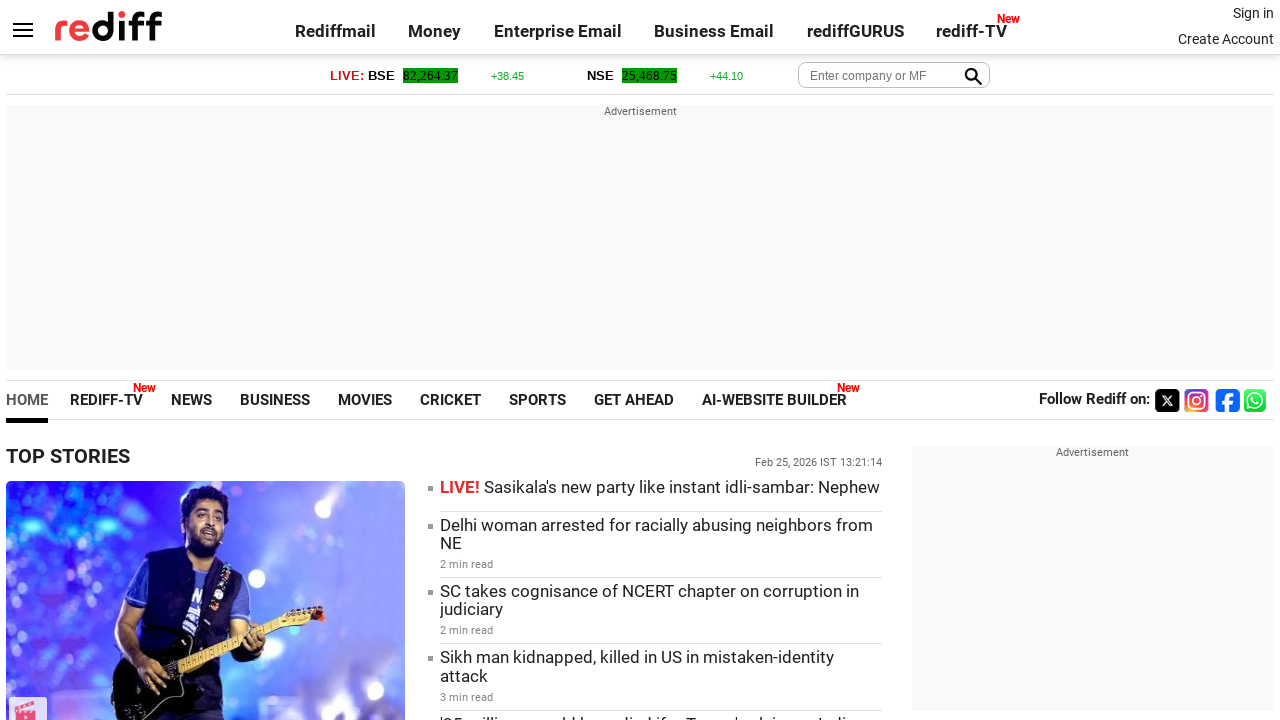

Retrieved href attribute of footer link 2: 'https://investor.rediff.com/'
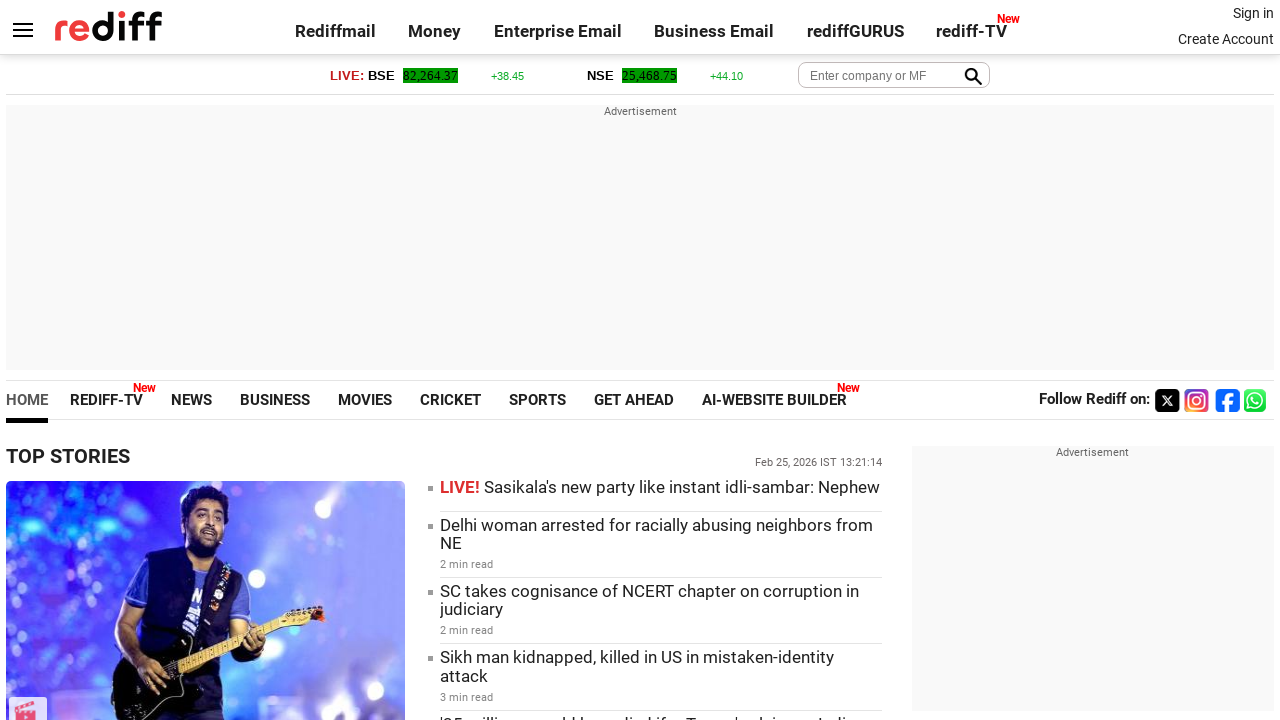

Clicked footer link 2: 'Investor Information' at (443, 684) on div.footer.alignC > a >> nth=1
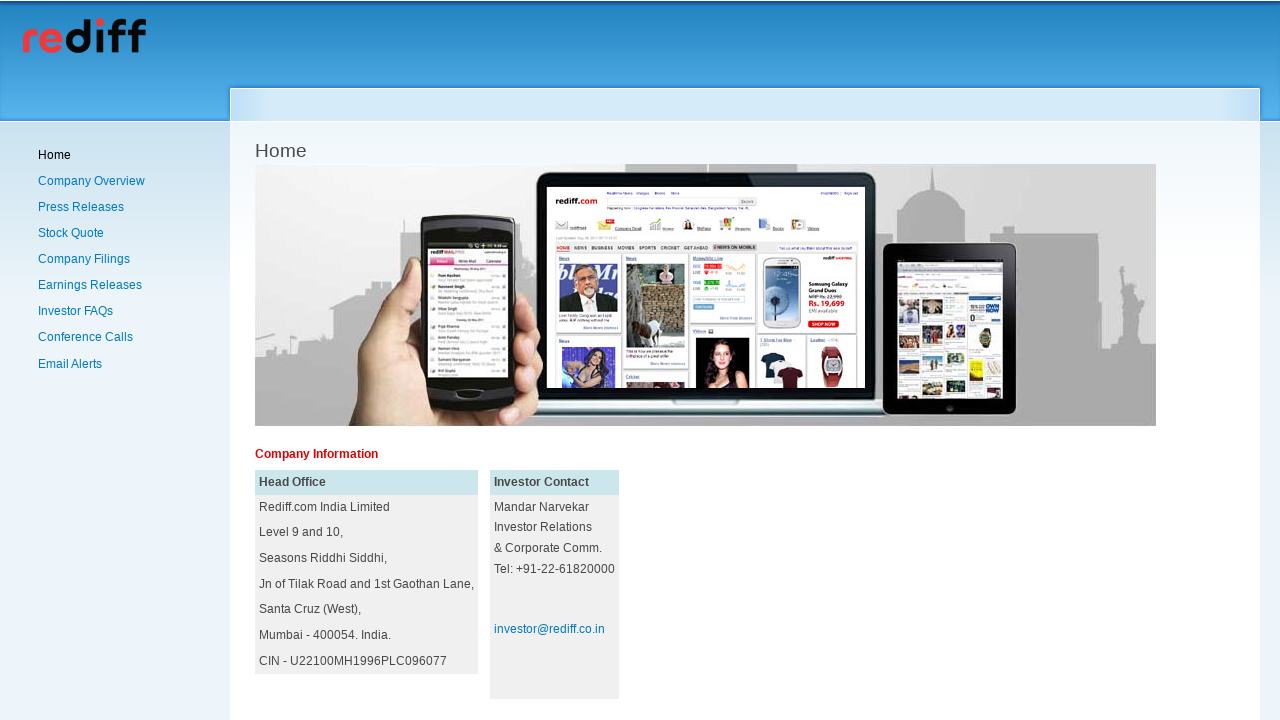

Page load completed after clicking footer link 2
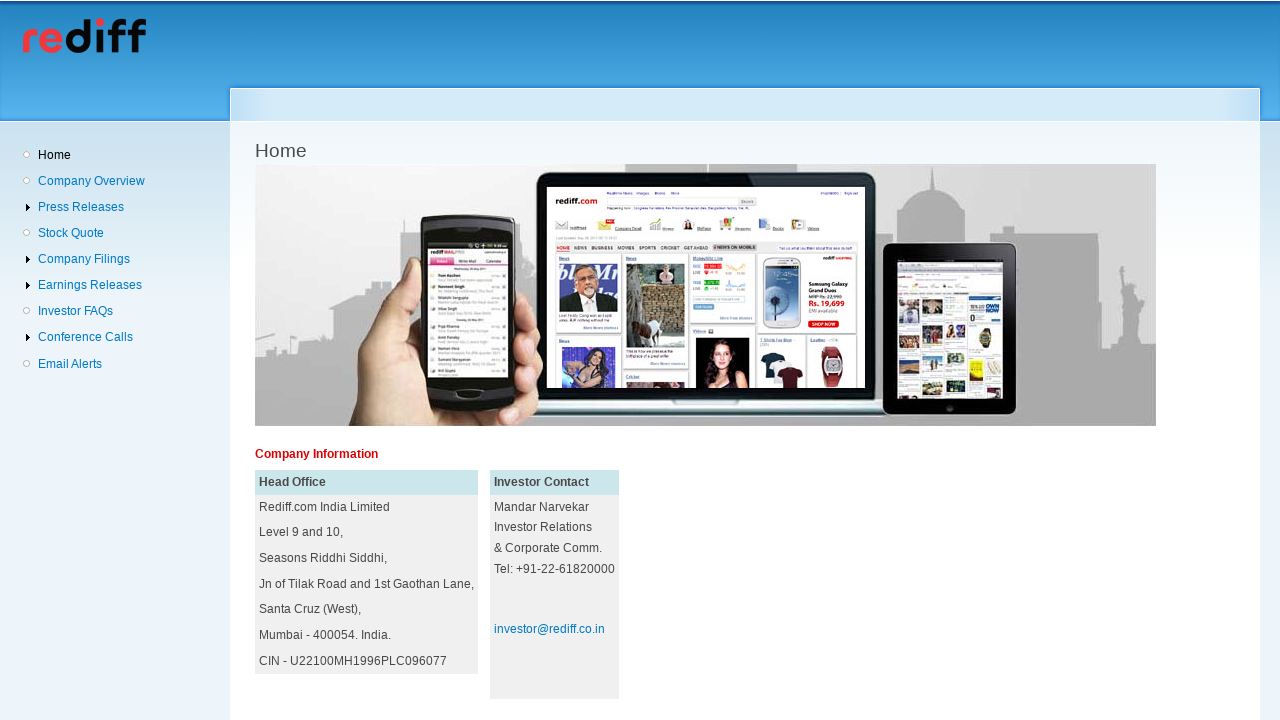

Retrieved page title after clicking footer link 2: 'Home | Investor Information'
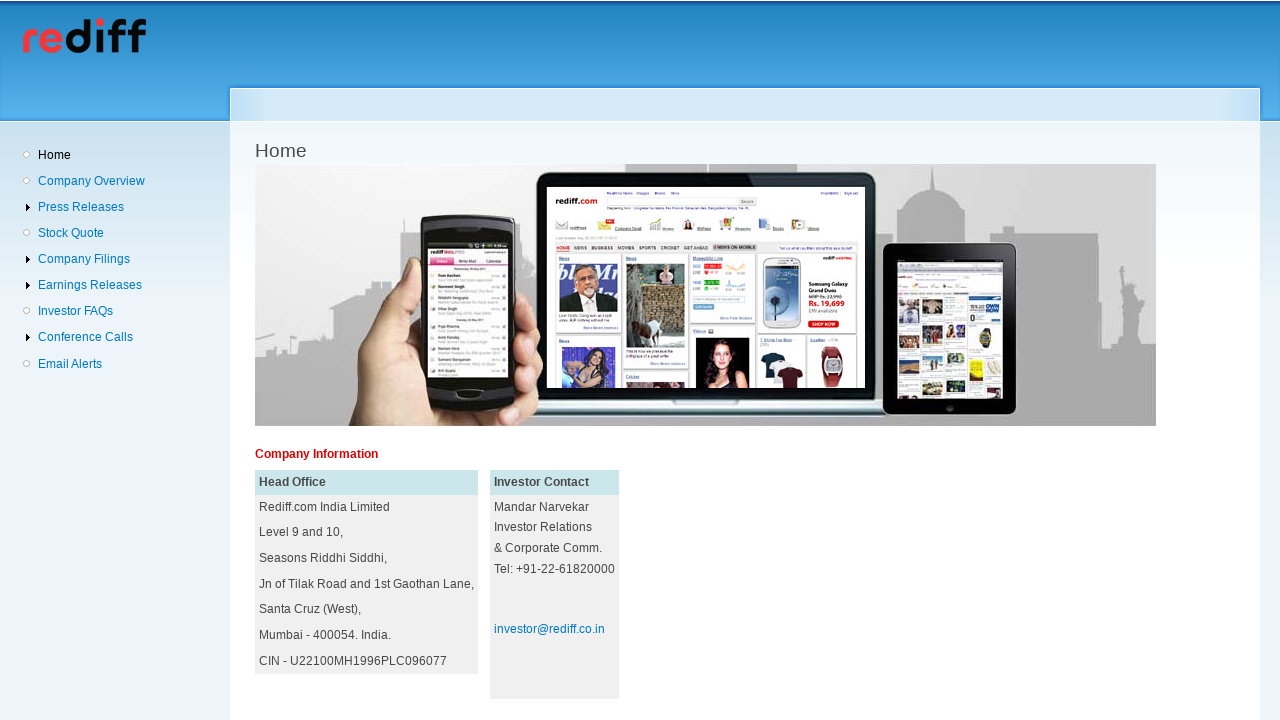

Navigated back to https://rediff.com after visiting footer link 2
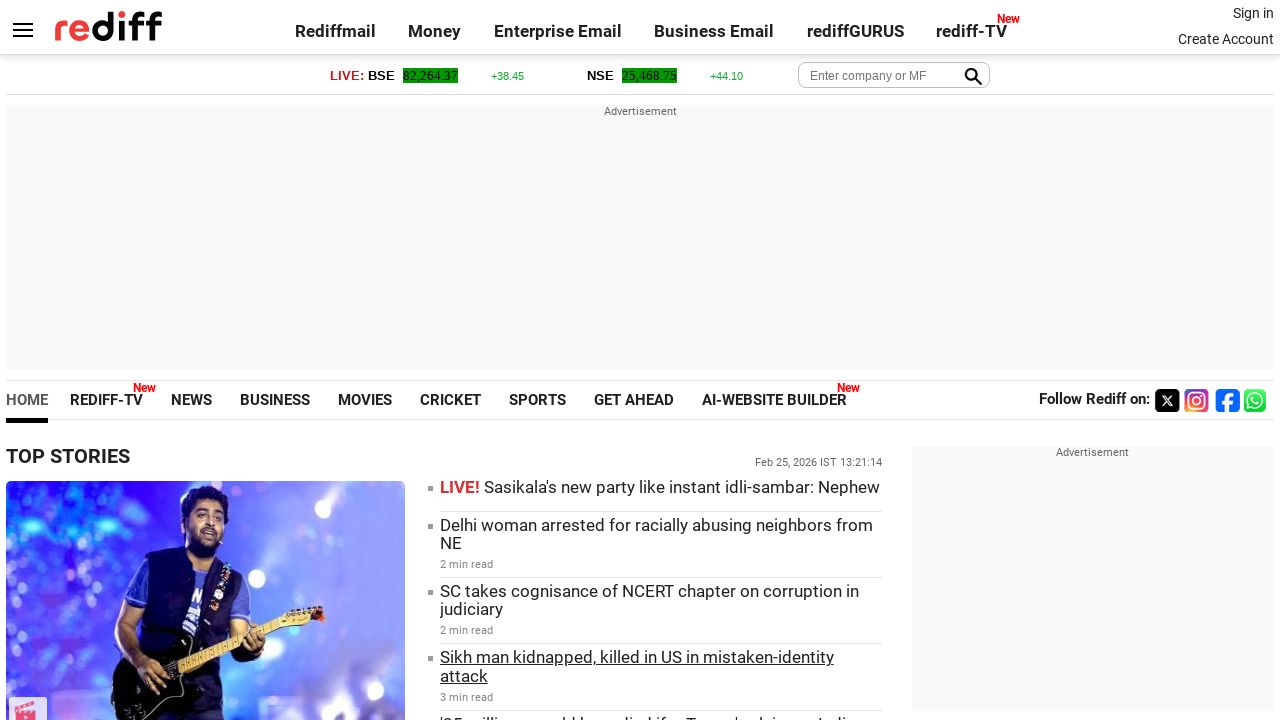

Re-located footer links for iteration 3/10
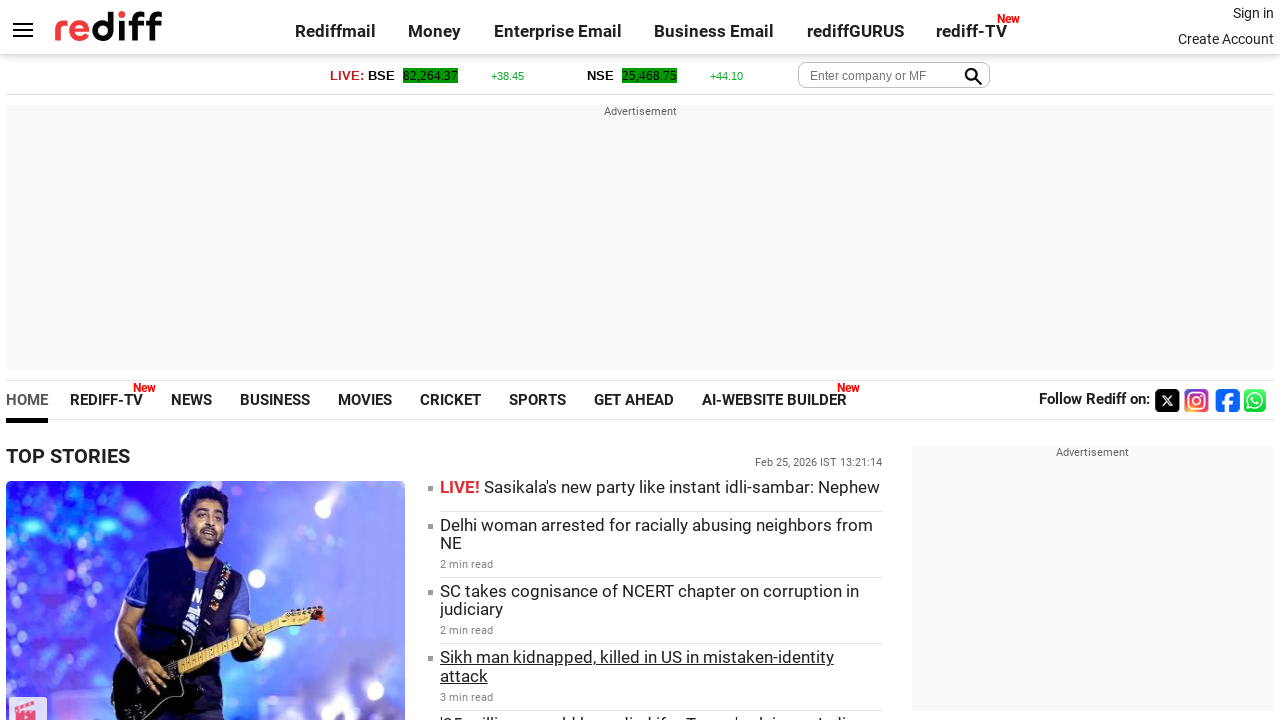

Retrieved text of footer link 3: 'Advertise with us'
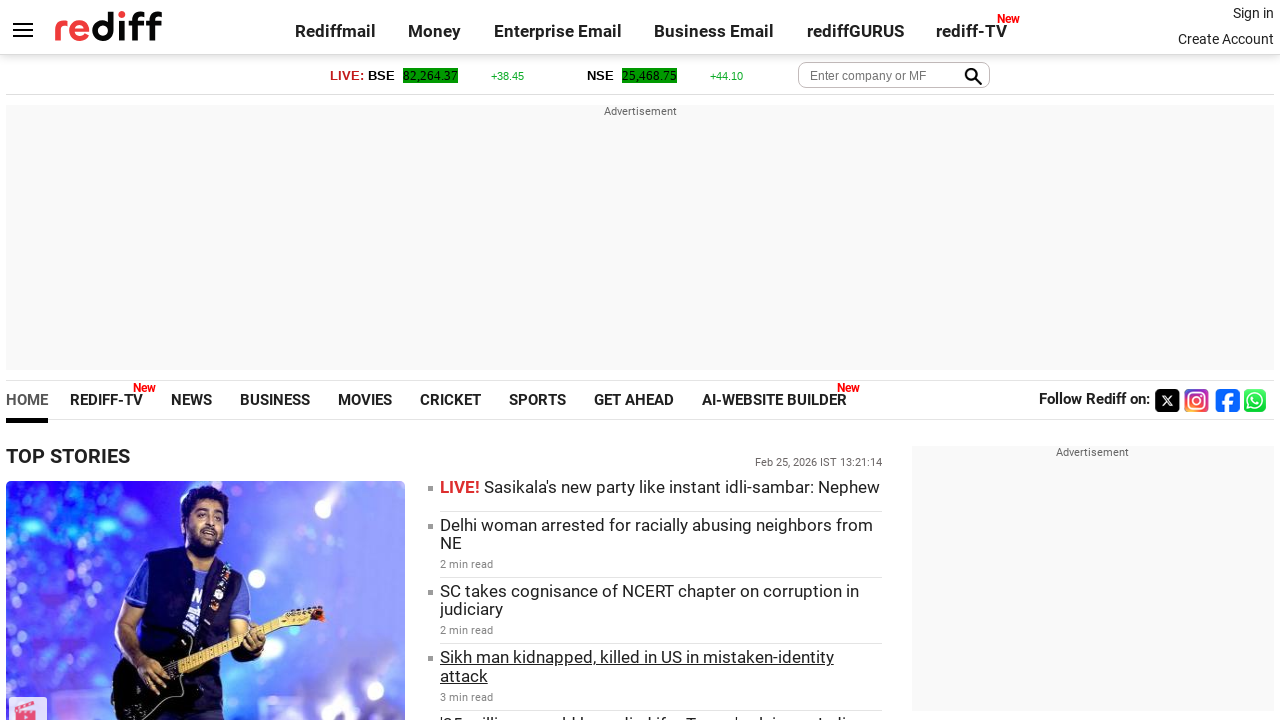

Checked visibility of footer link 3: True
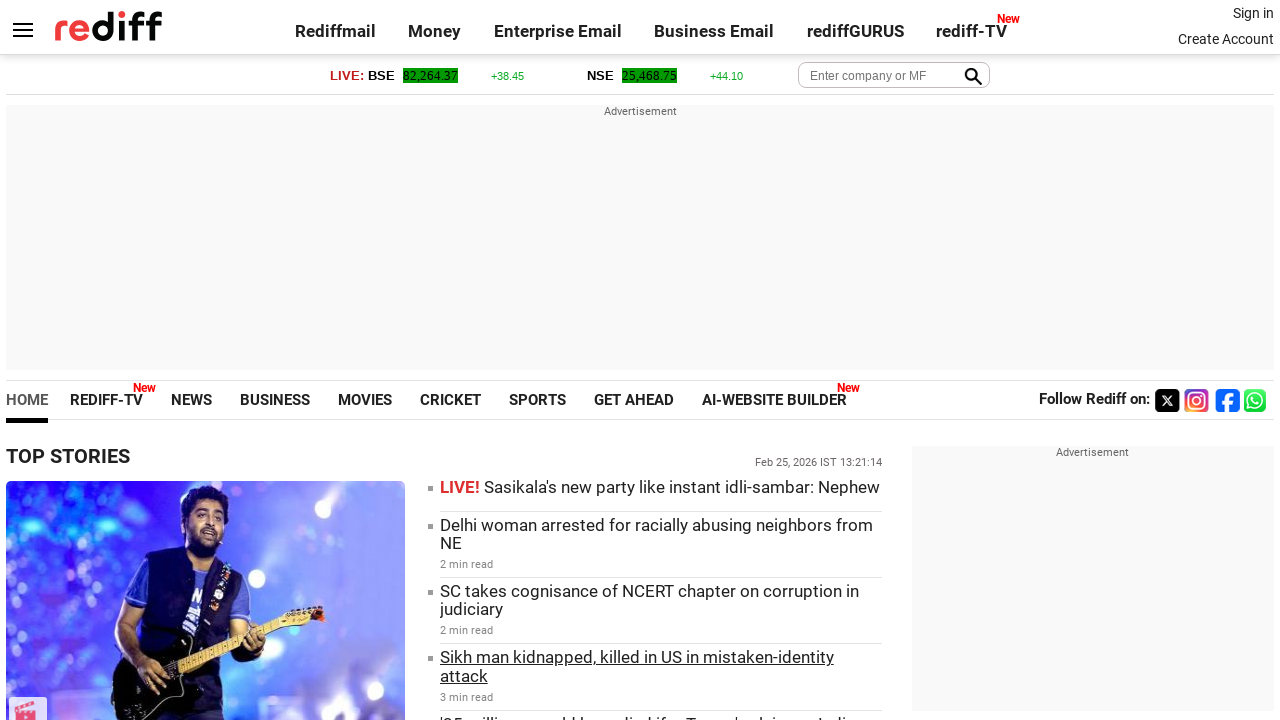

Retrieved href attribute of footer link 3: 'https://clients.rediff.com/rediff_advertisewithus/contact.htm'
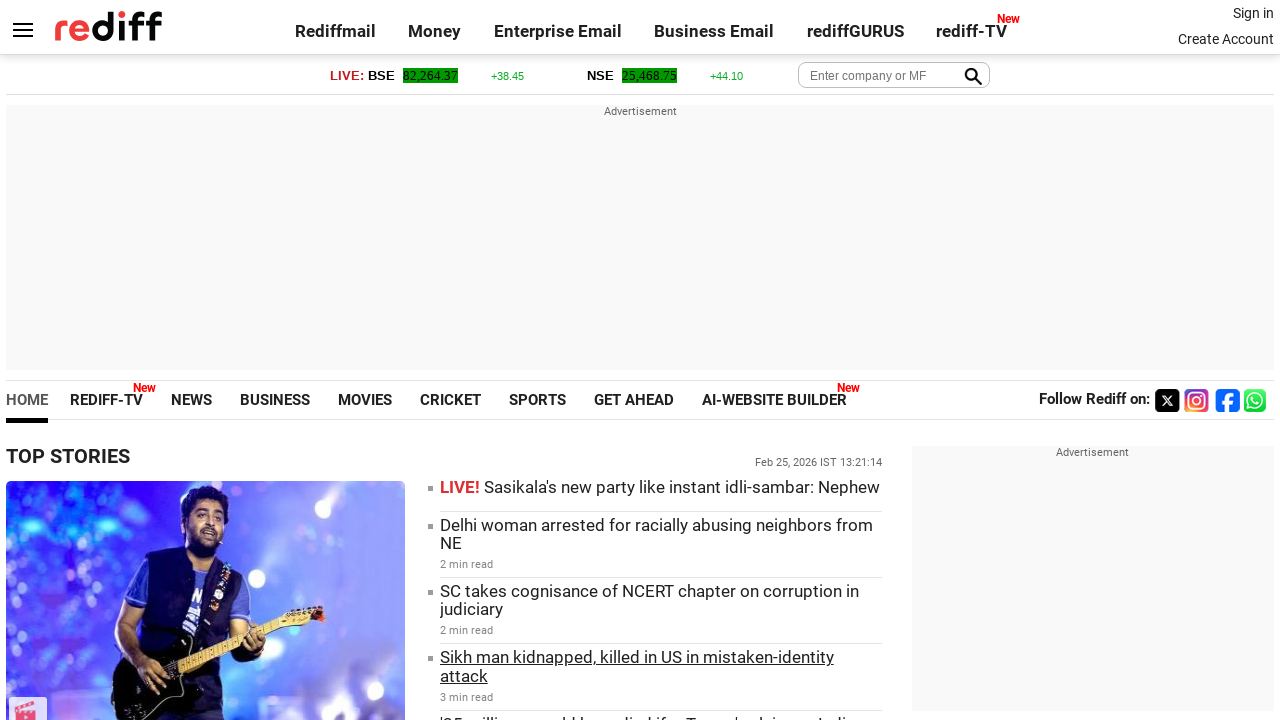

Clicked footer link 3: 'Advertise with us' at (559, 684) on div.footer.alignC > a >> nth=2
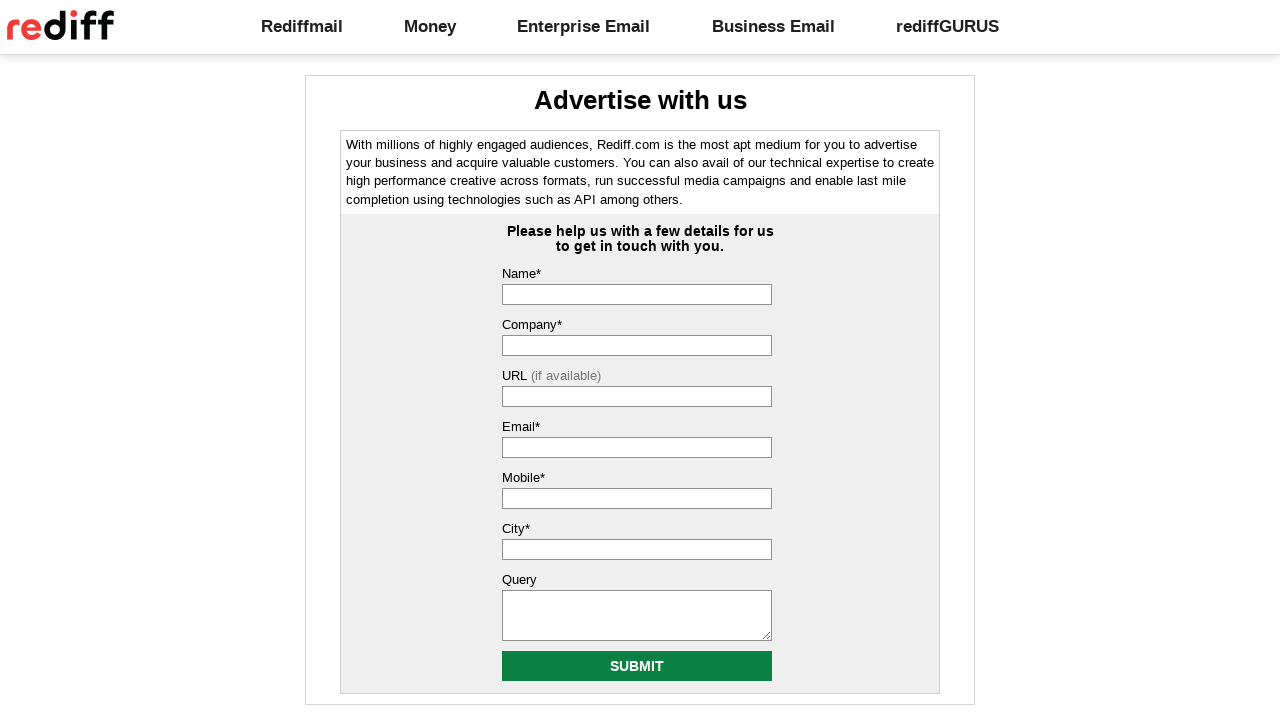

Page load completed after clicking footer link 3
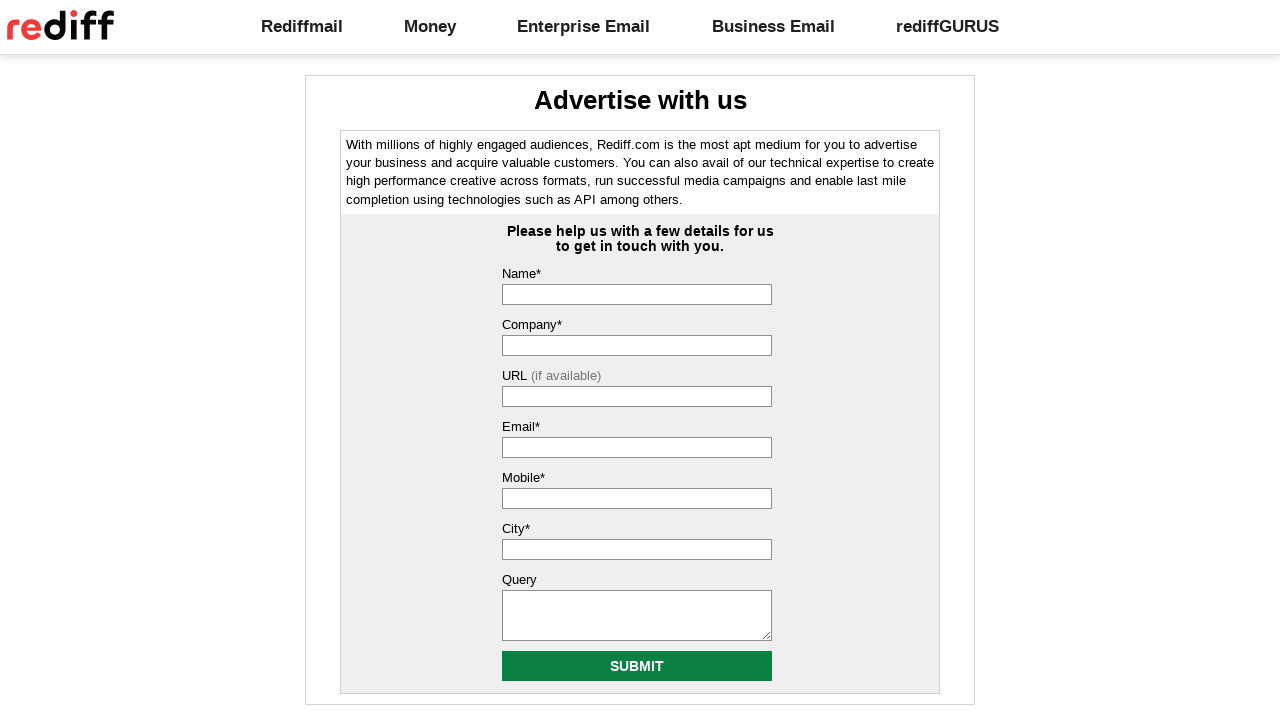

Retrieved page title after clicking footer link 3: 'Rediff: About us'
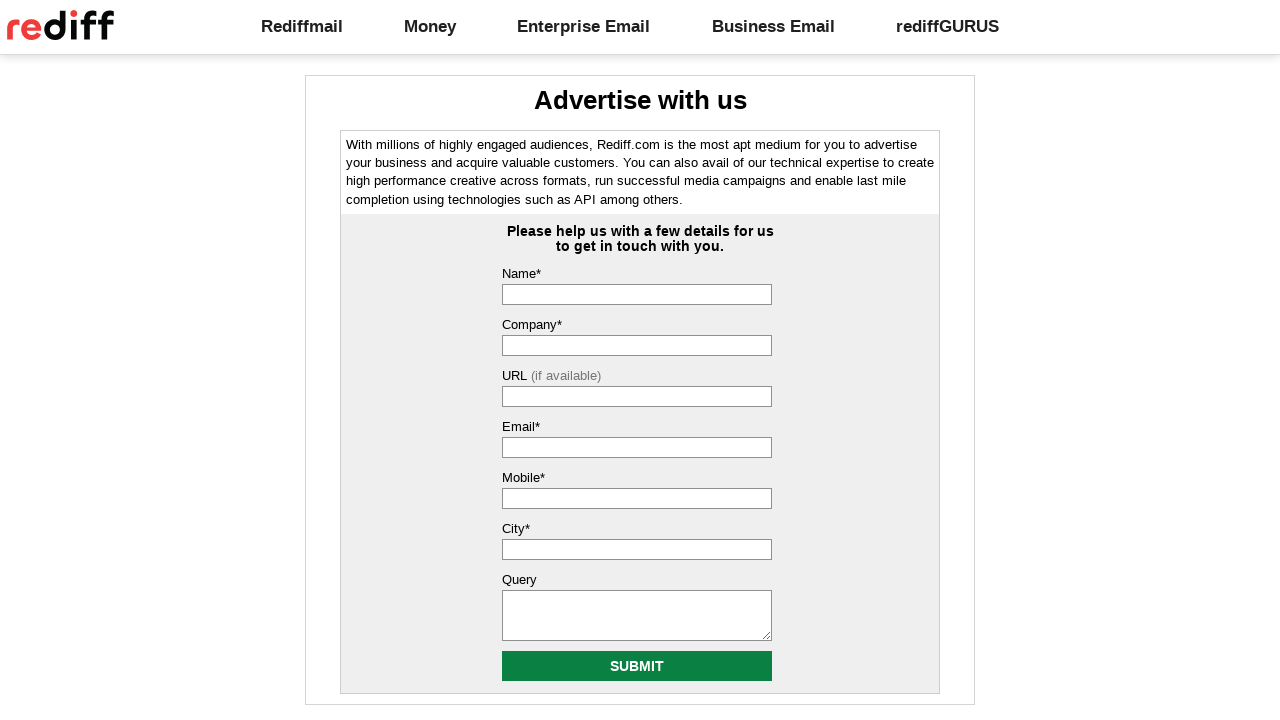

Navigated back to https://rediff.com after visiting footer link 3
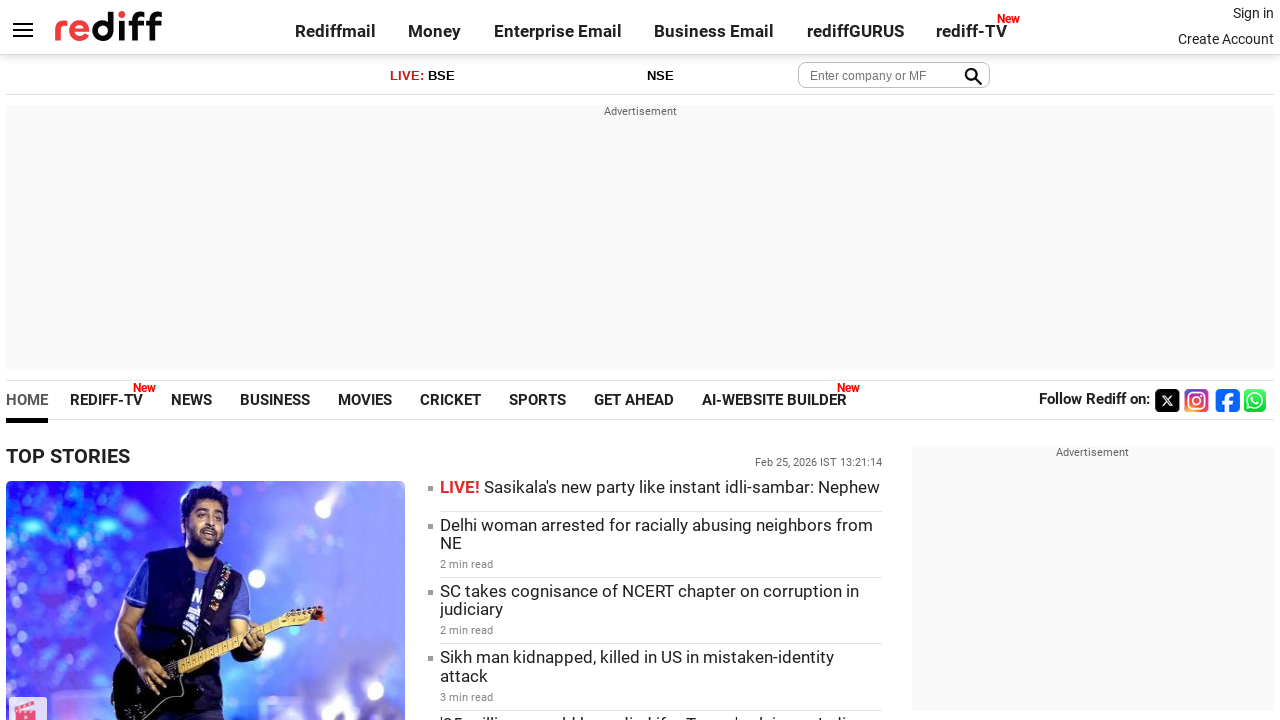

Re-located footer links for iteration 4/10
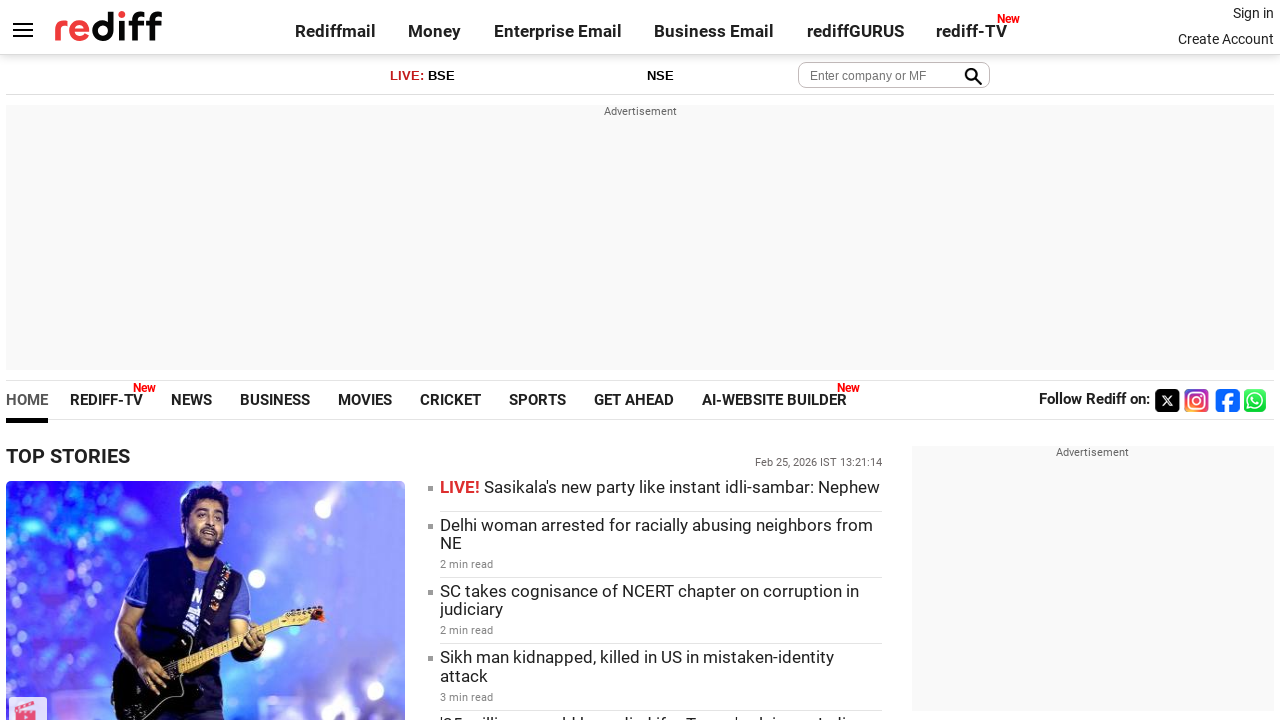

Retrieved text of footer link 4: 'Disclaimer'
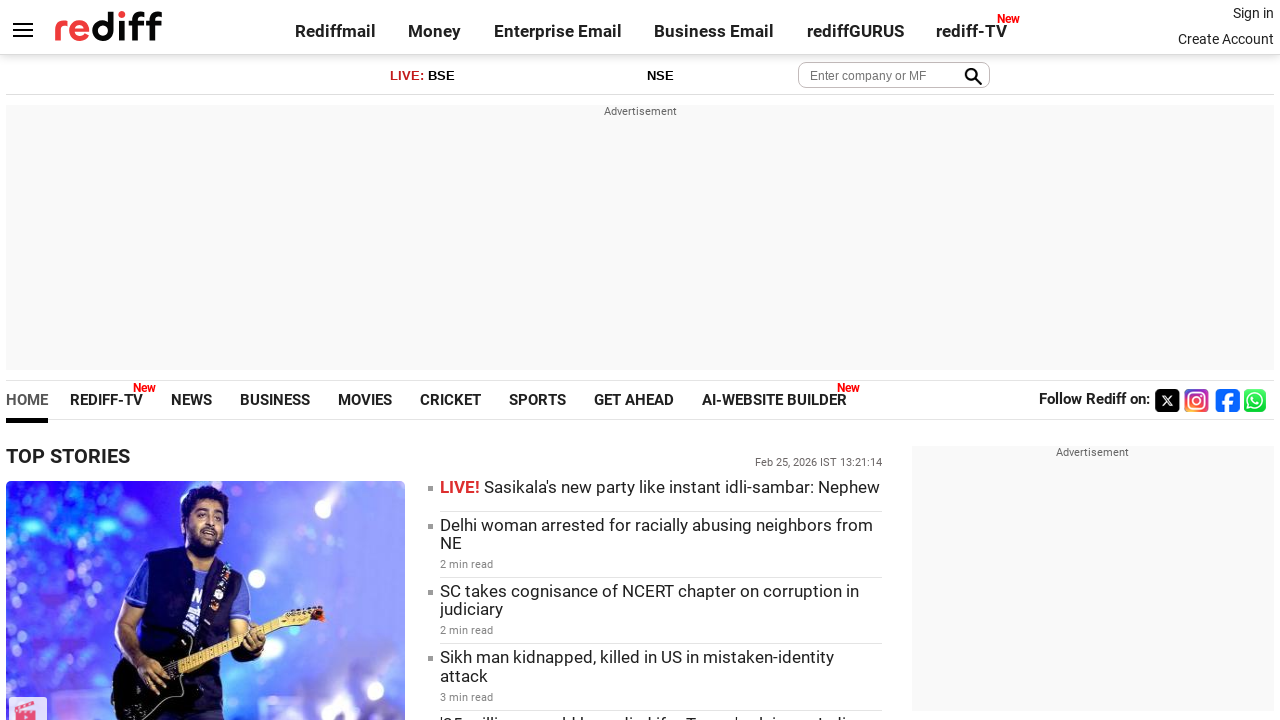

Checked visibility of footer link 4: True
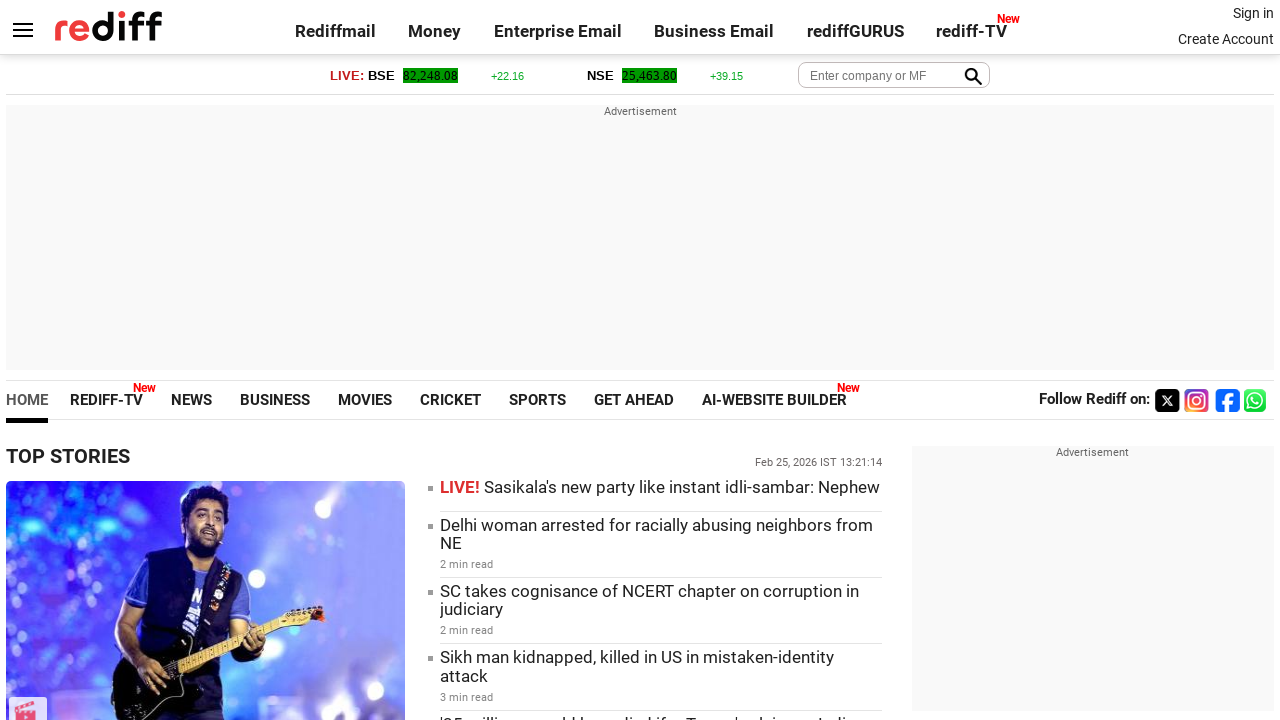

Retrieved href attribute of footer link 4: 'https://www.rediff.com/disclaim.htm'
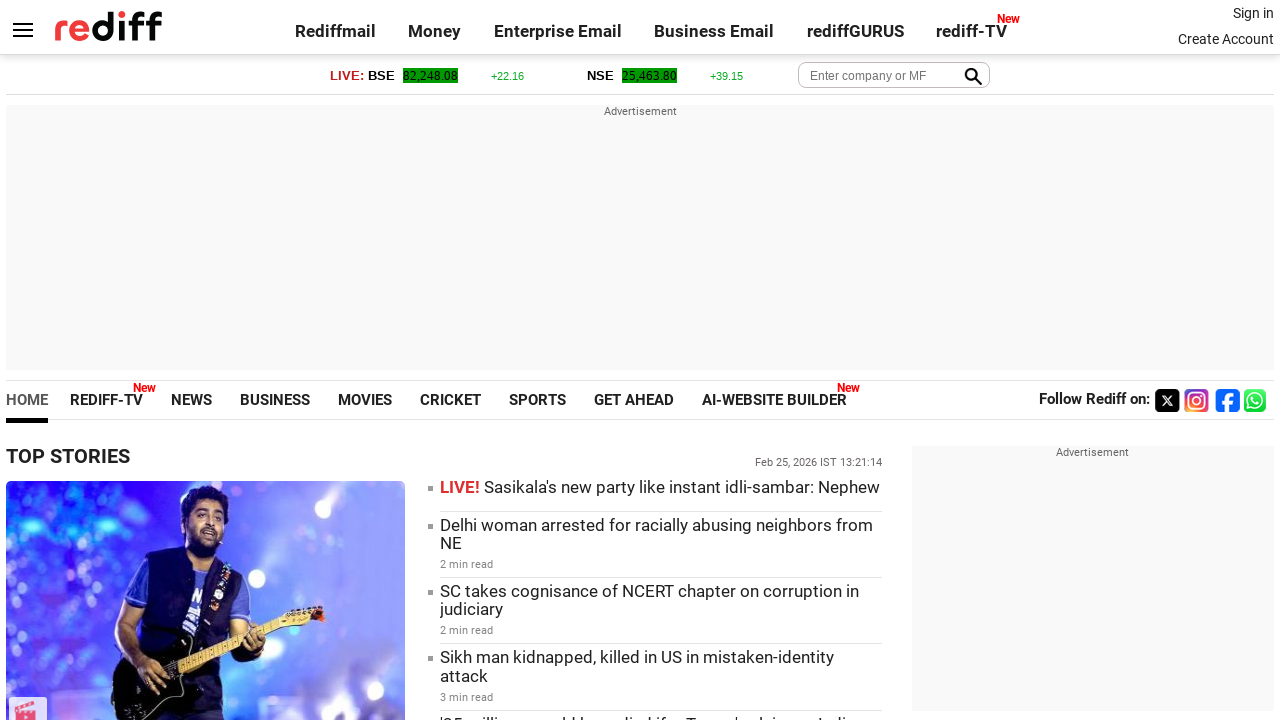

Clicked footer link 4: 'Disclaimer' at (648, 684) on div.footer.alignC > a >> nth=3
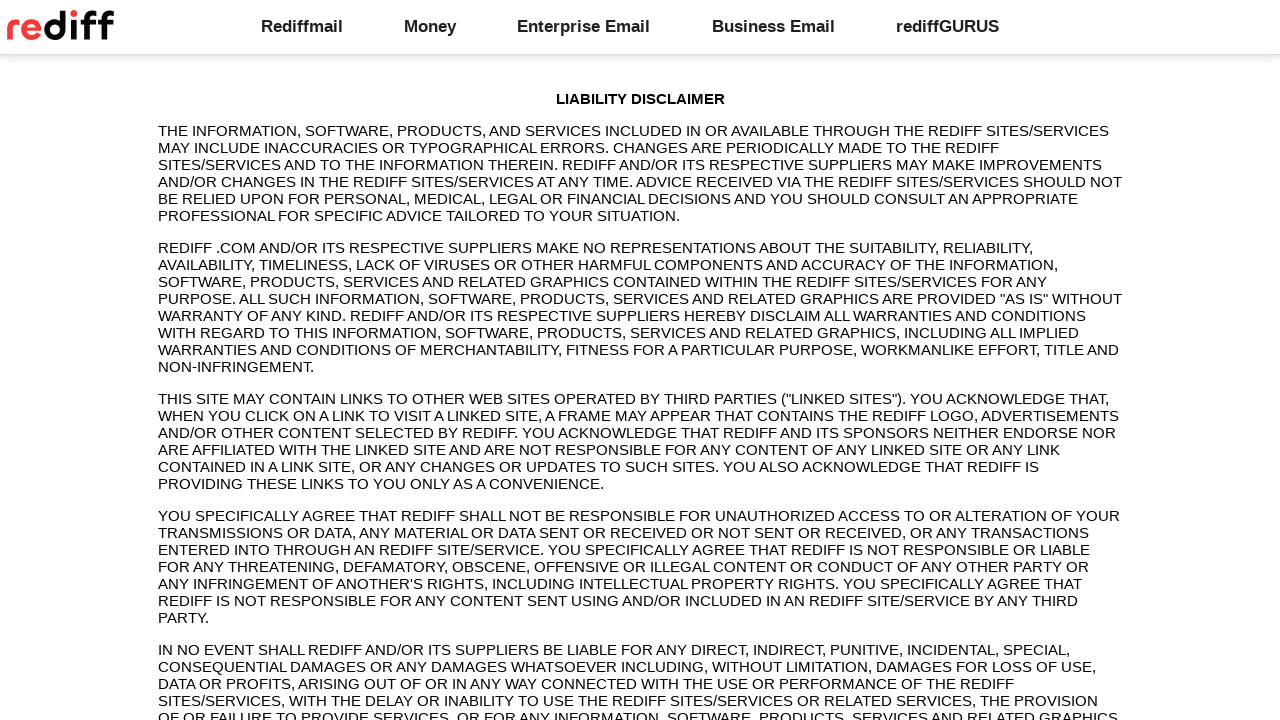

Page load completed after clicking footer link 4
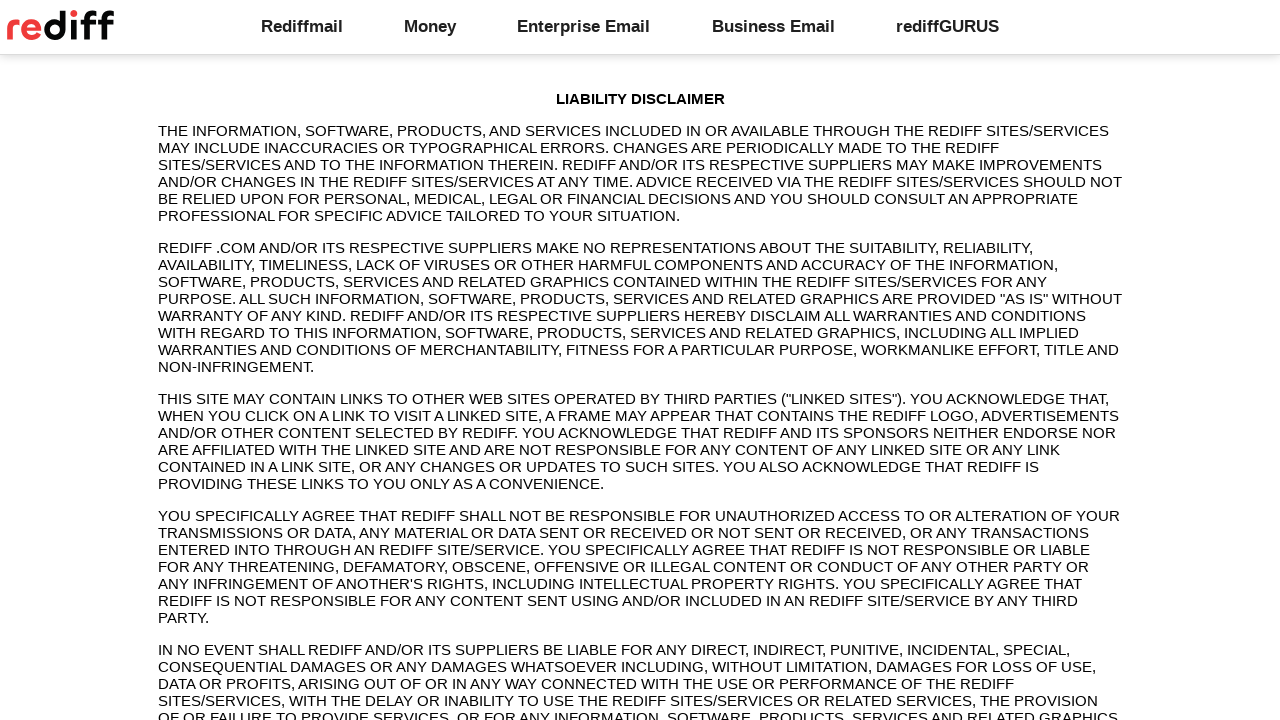

Retrieved page title after clicking footer link 4: 'Rediff: LIABILITY DISCLAIMER'
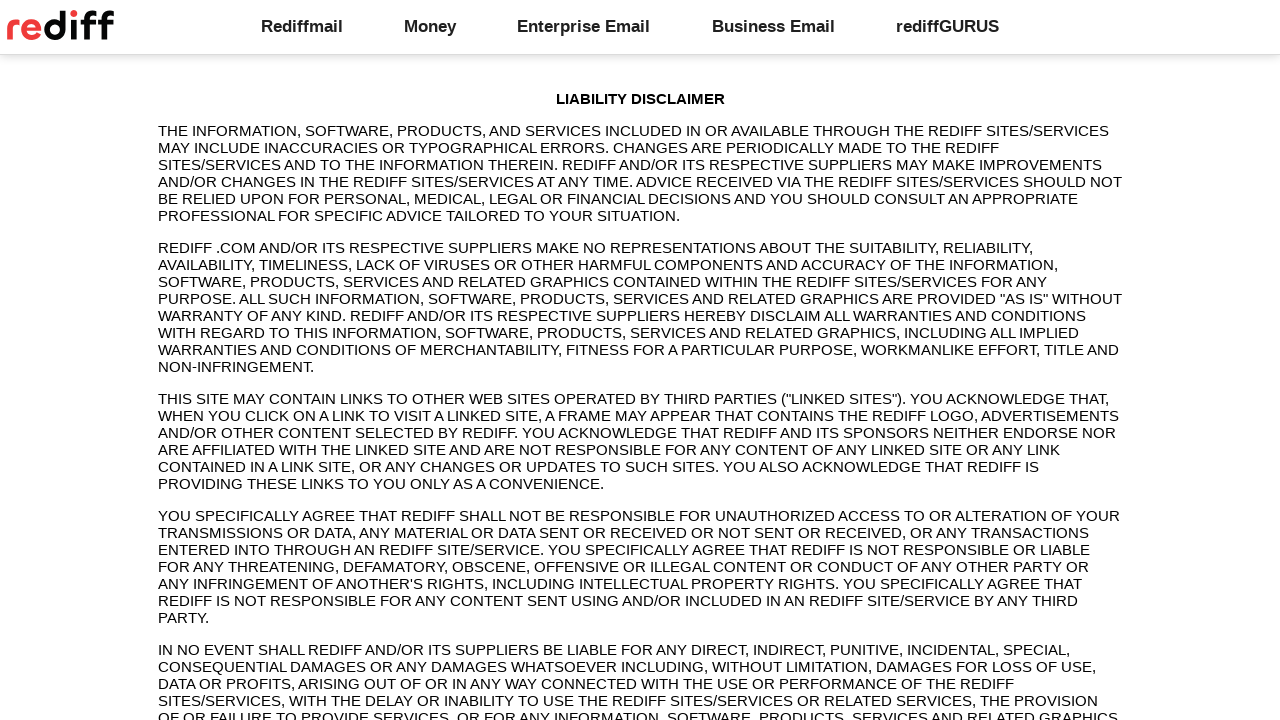

Navigated back to https://rediff.com after visiting footer link 4
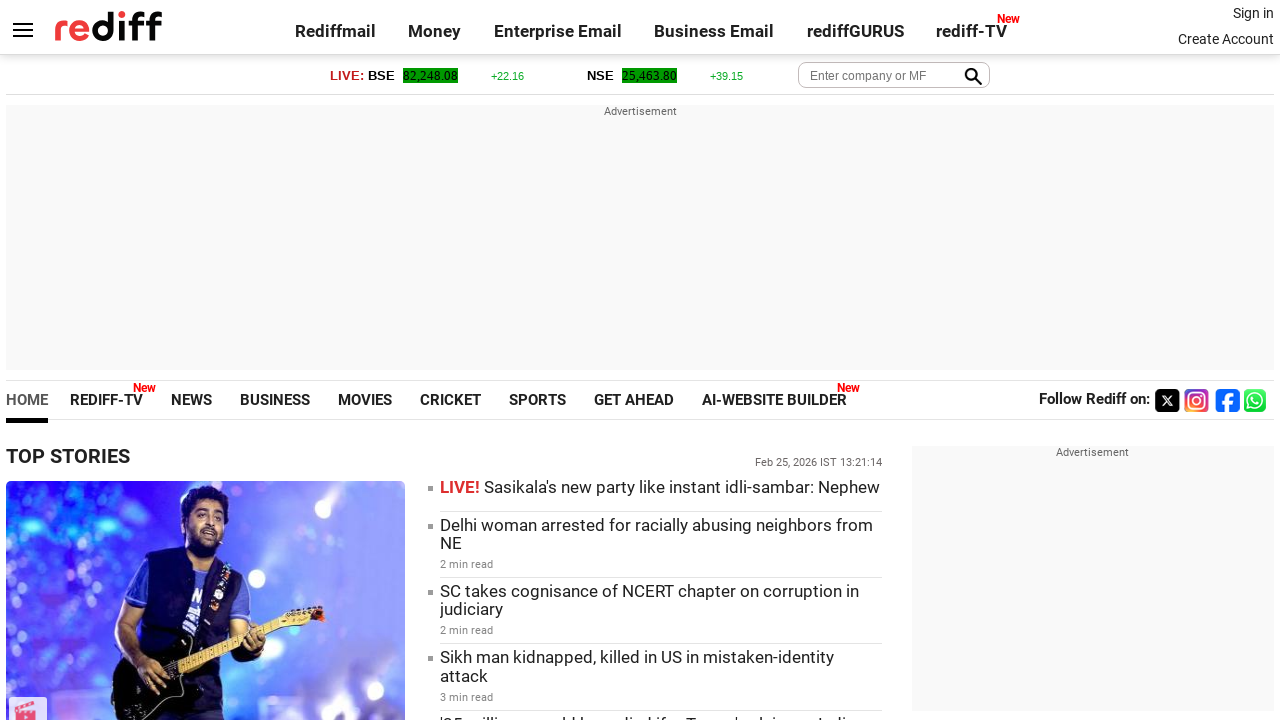

Re-located footer links for iteration 5/10
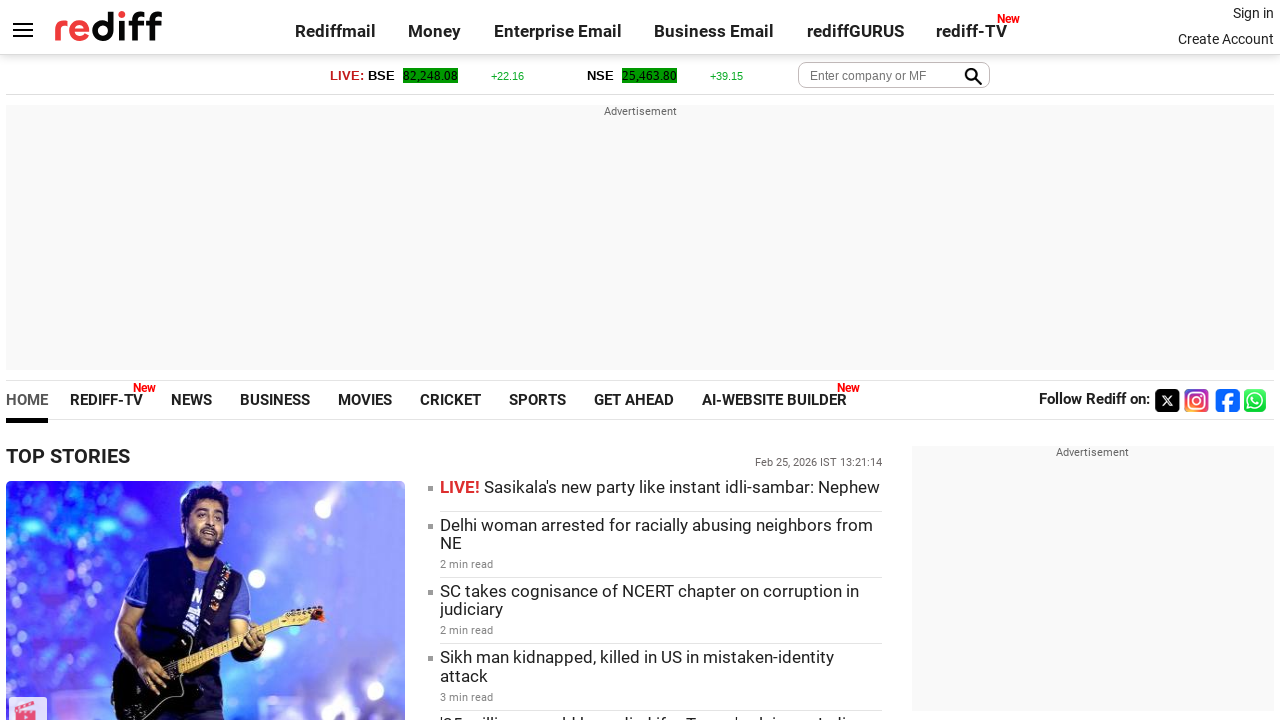

Retrieved text of footer link 5: 'Privacy Policy'
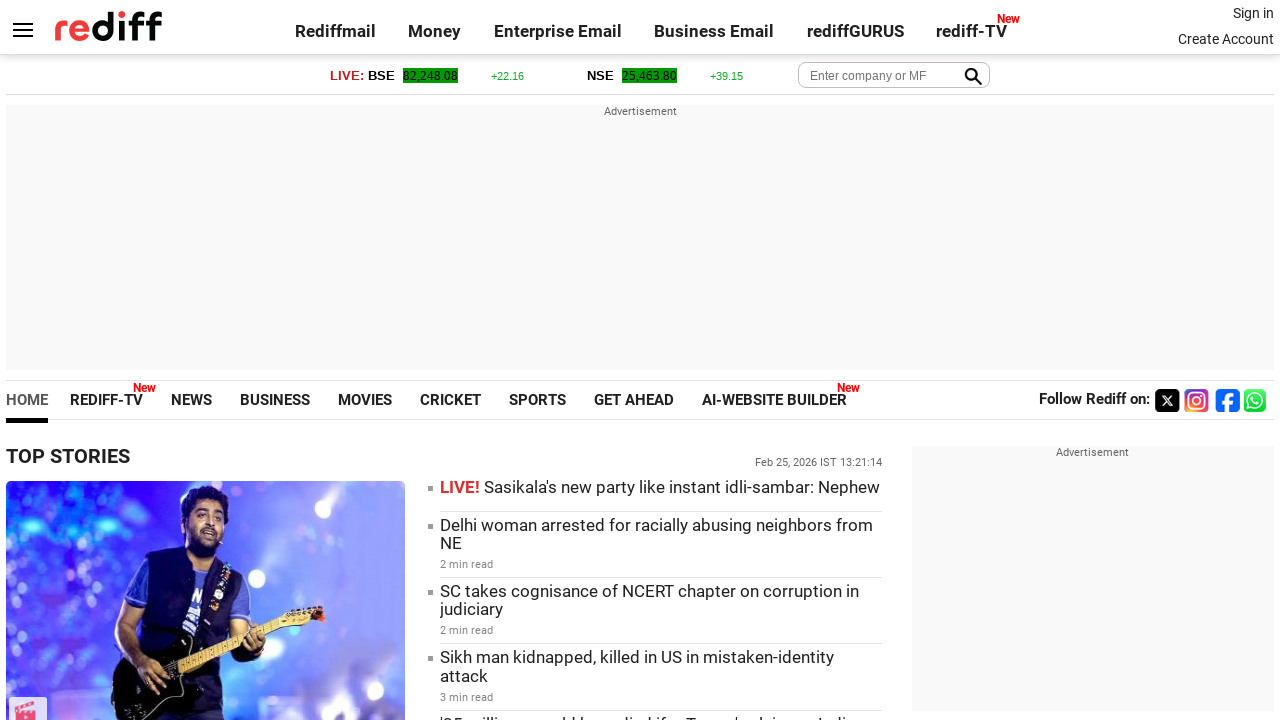

Checked visibility of footer link 5: True
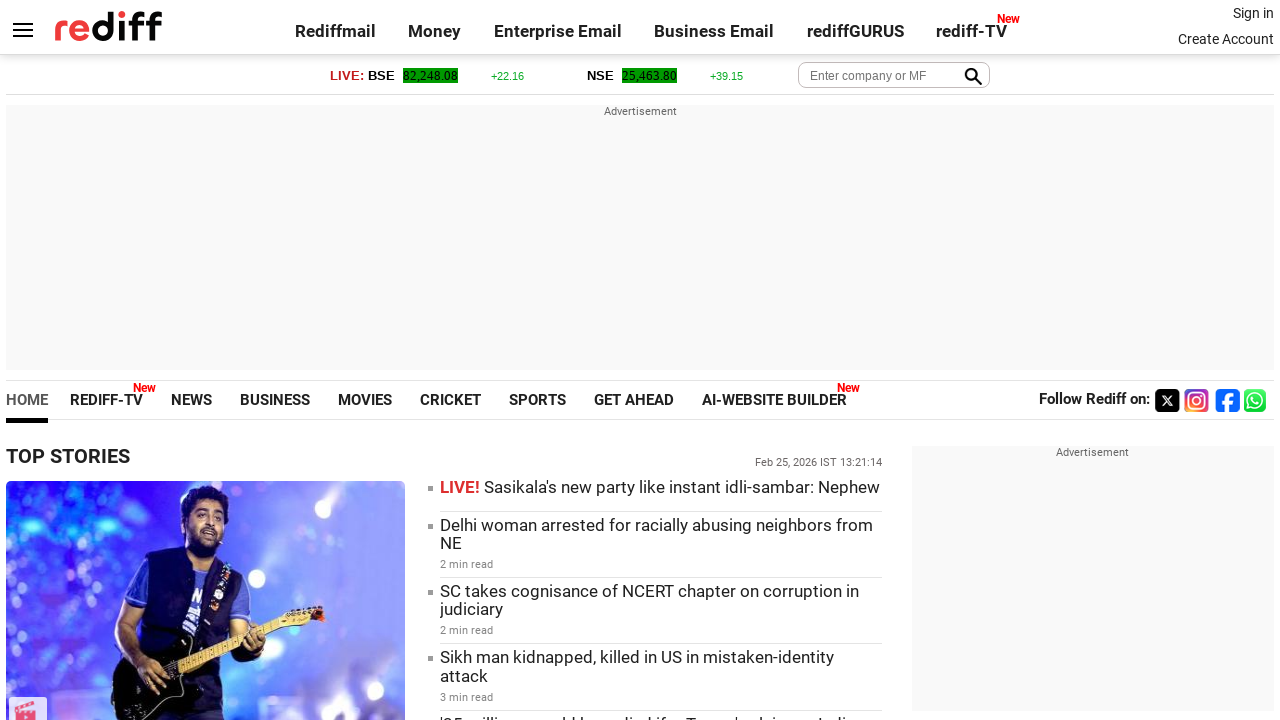

Retrieved href attribute of footer link 5: 'https://www.rediff.com/w3c/policy.html'
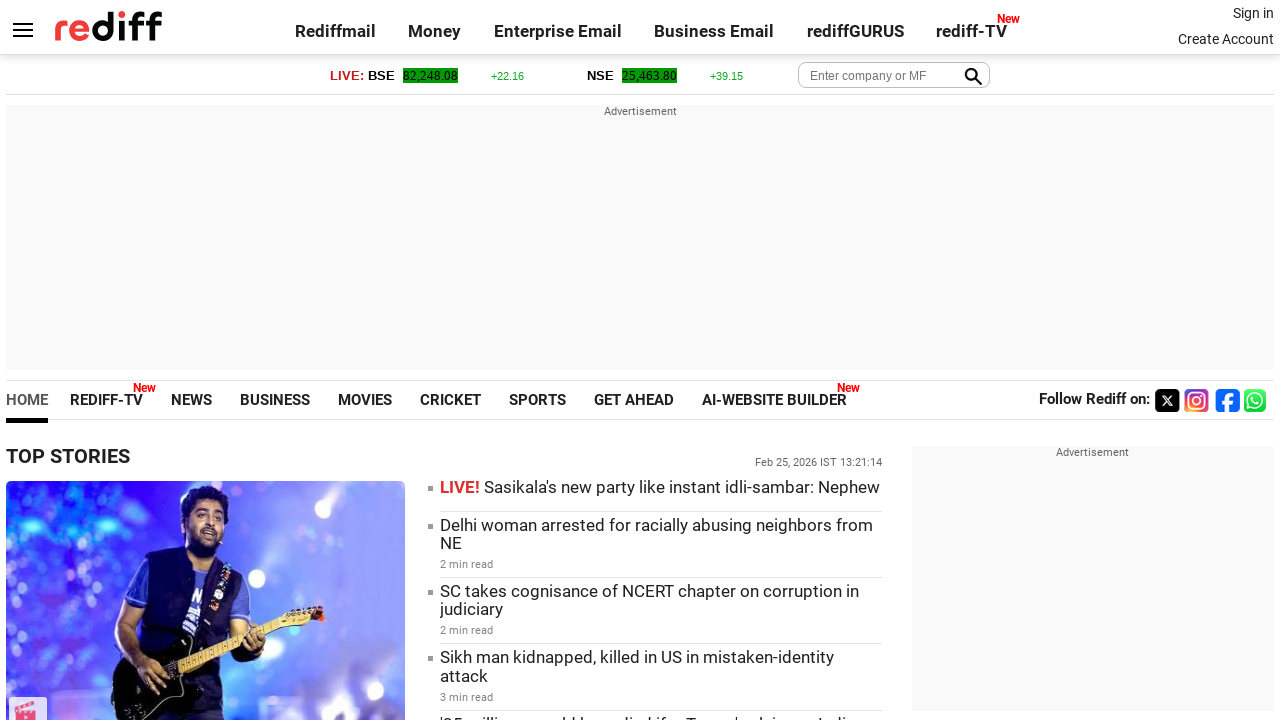

Clicked footer link 5: 'Privacy Policy' at (728, 684) on div.footer.alignC > a >> nth=4
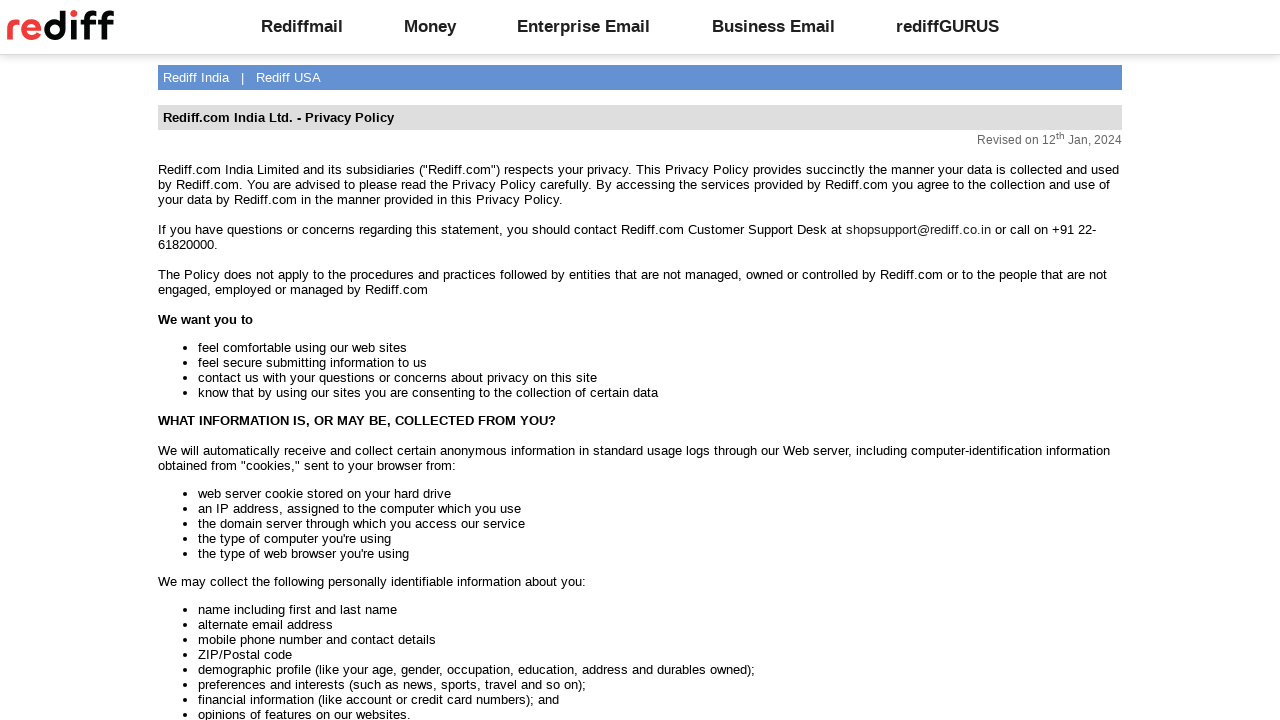

Page load completed after clicking footer link 5
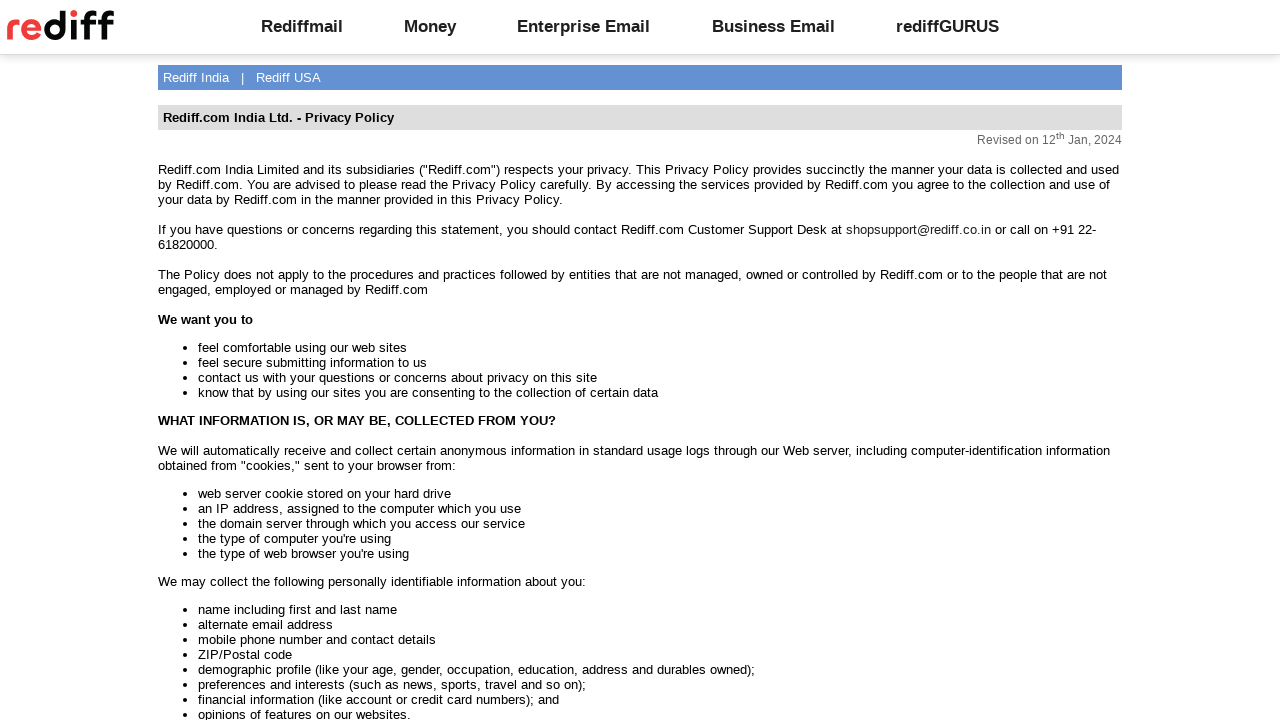

Retrieved page title after clicking footer link 5: 'Rediff: Welcome to rediff.com'
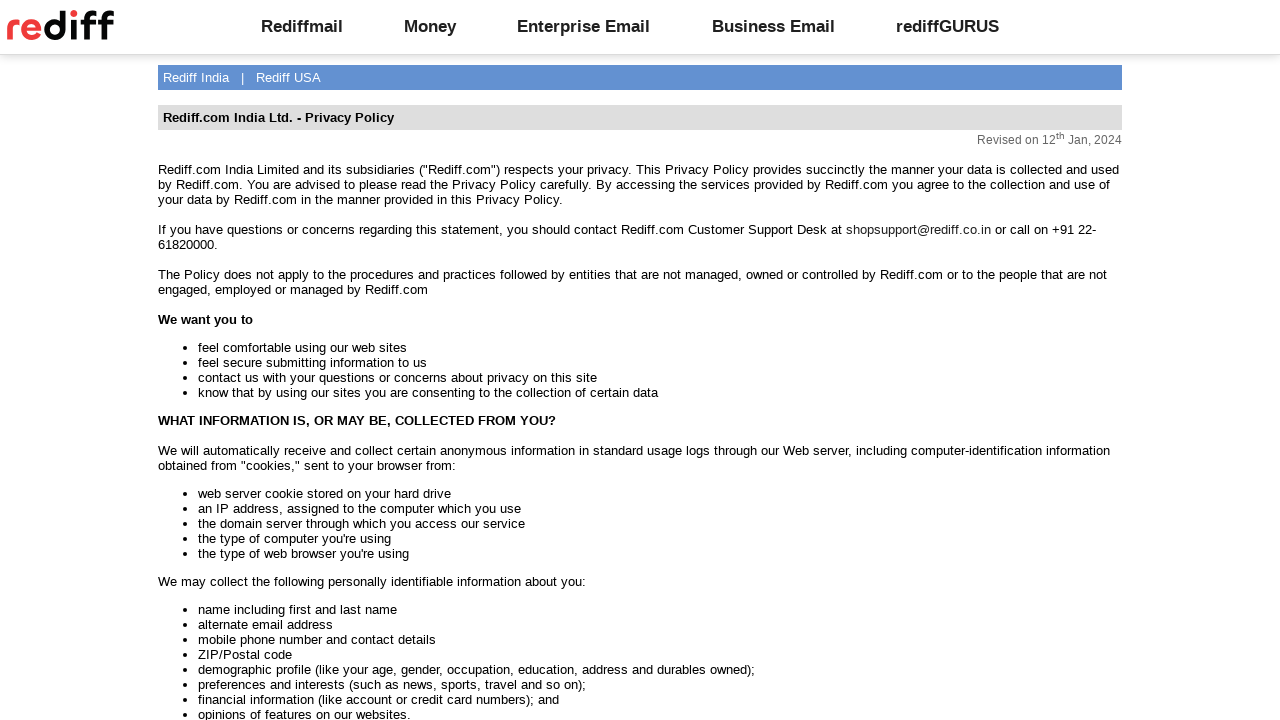

Navigated back to https://rediff.com after visiting footer link 5
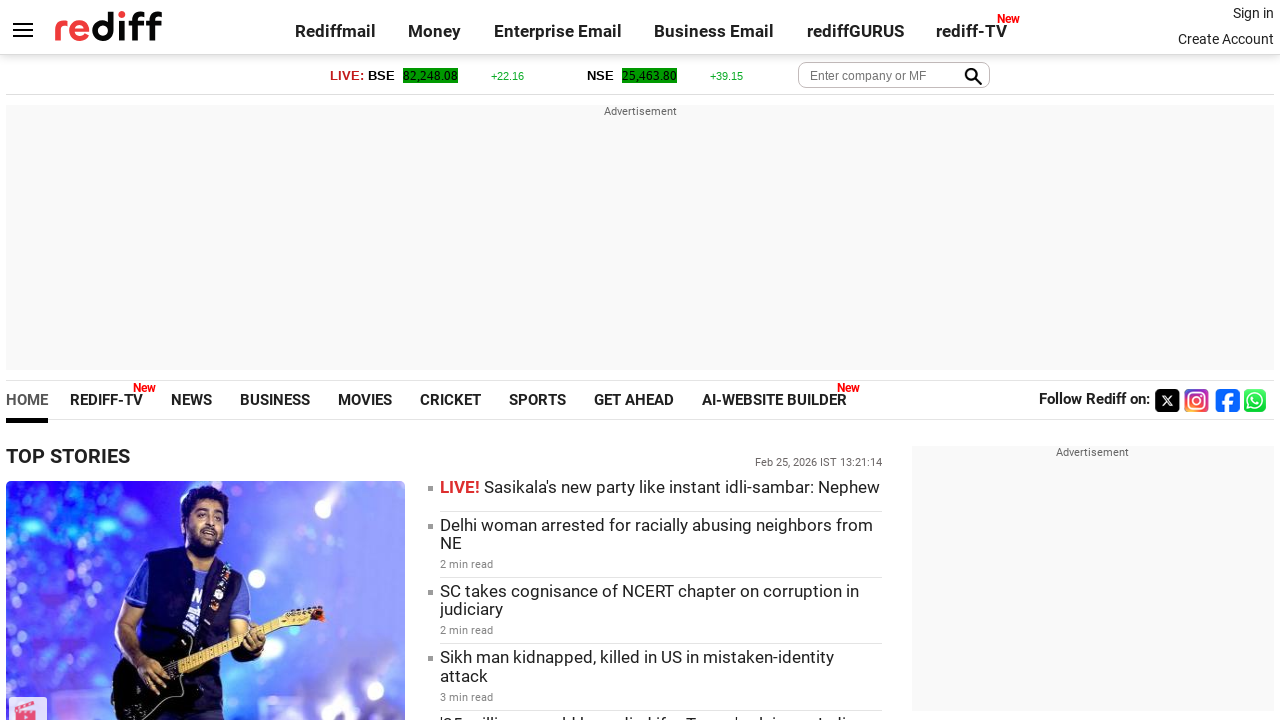

Re-located footer links for iteration 6/10
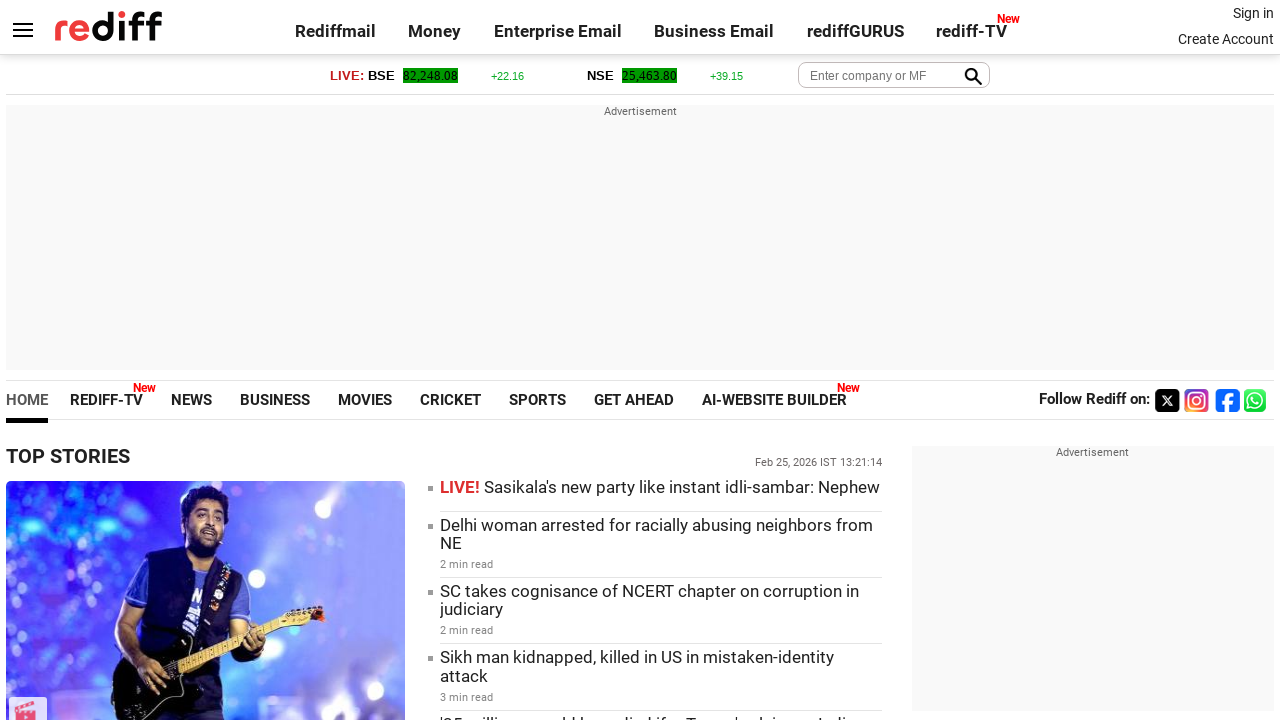

Retrieved text of footer link 6: 'Sitemap'
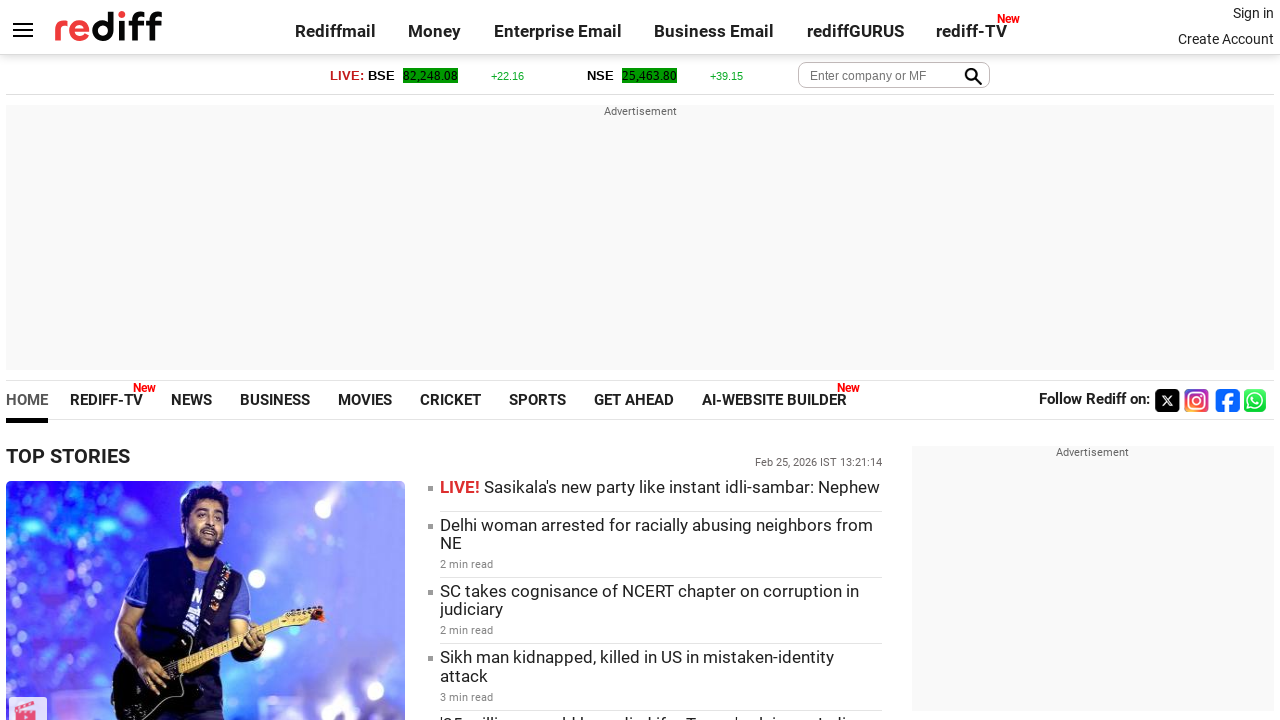

Checked visibility of footer link 6: True
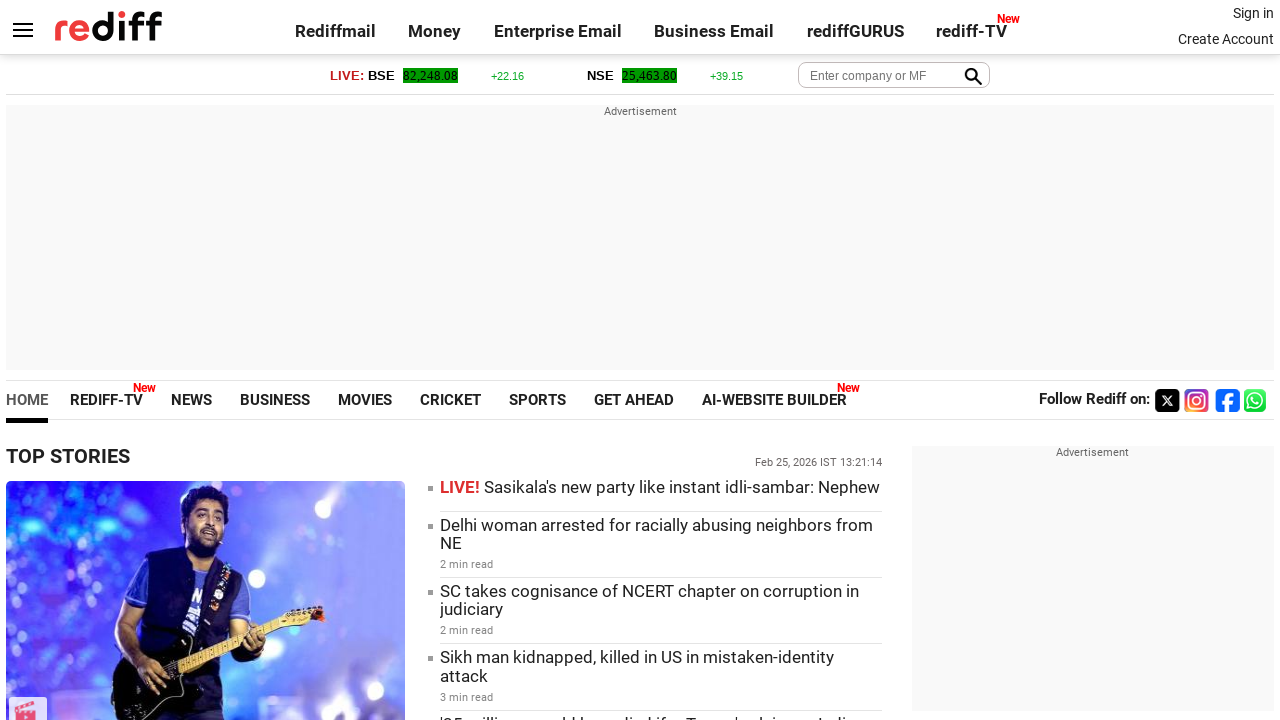

Retrieved href attribute of footer link 6: 'https://www.rediff.com/sitemap.xml'
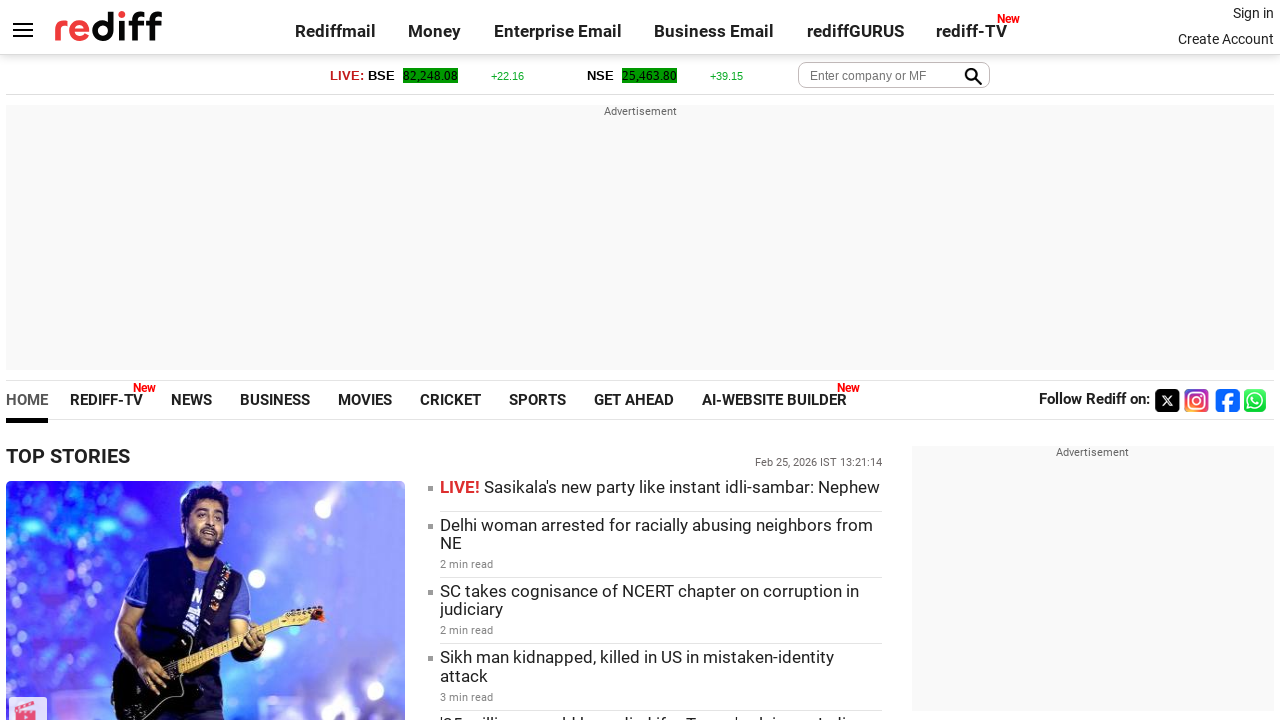

Clicked footer link 6: 'Sitemap' at (800, 684) on div.footer.alignC > a >> nth=5
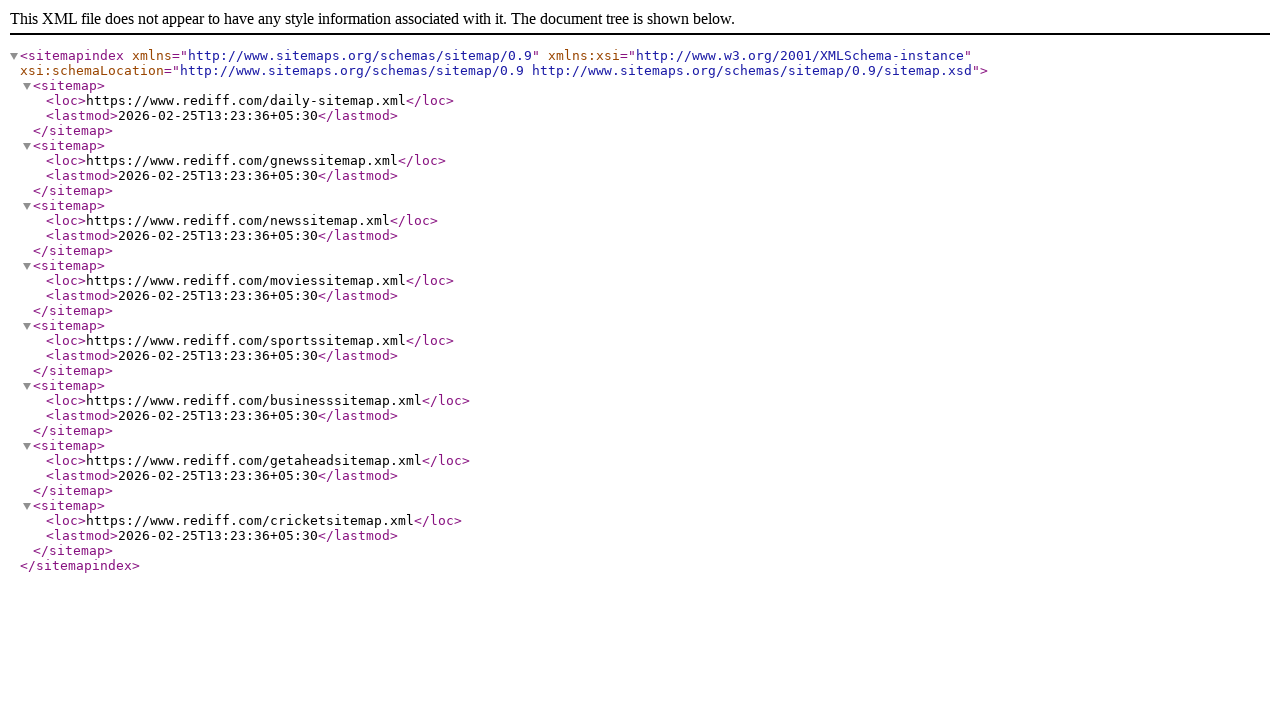

Page load completed after clicking footer link 6
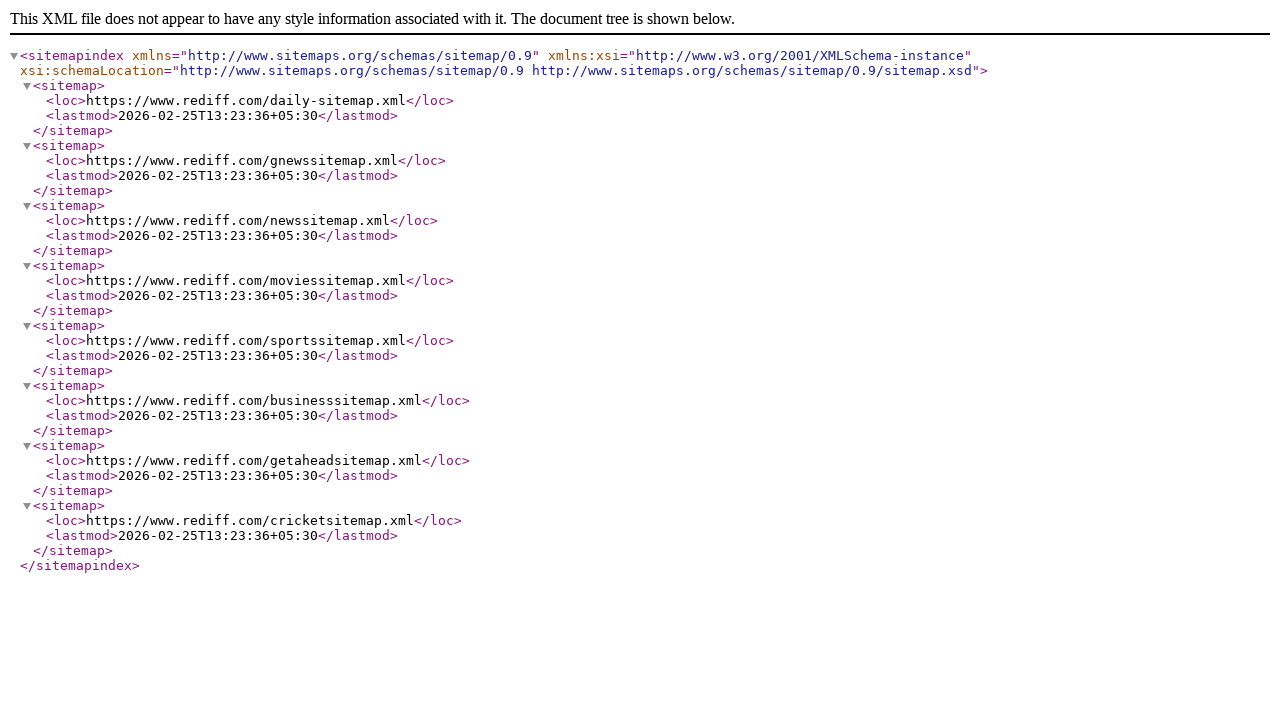

Retrieved page title after clicking footer link 6: ''
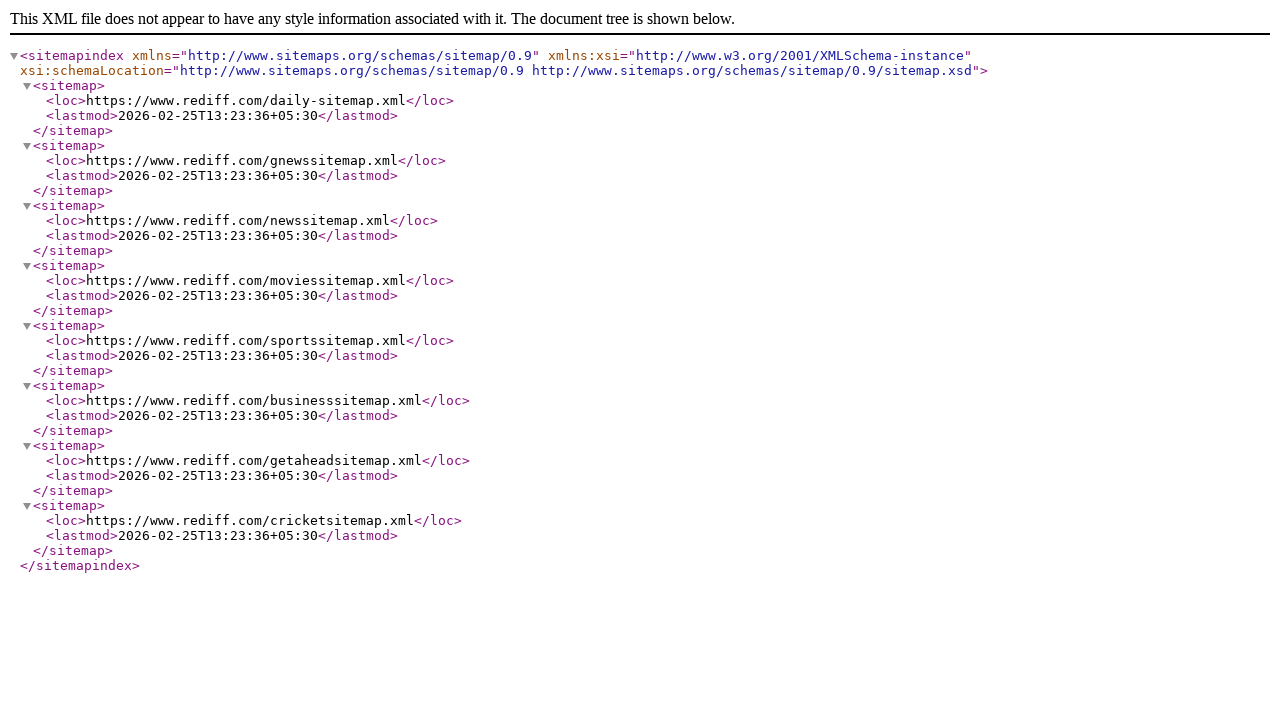

Navigated back to https://rediff.com after visiting footer link 6
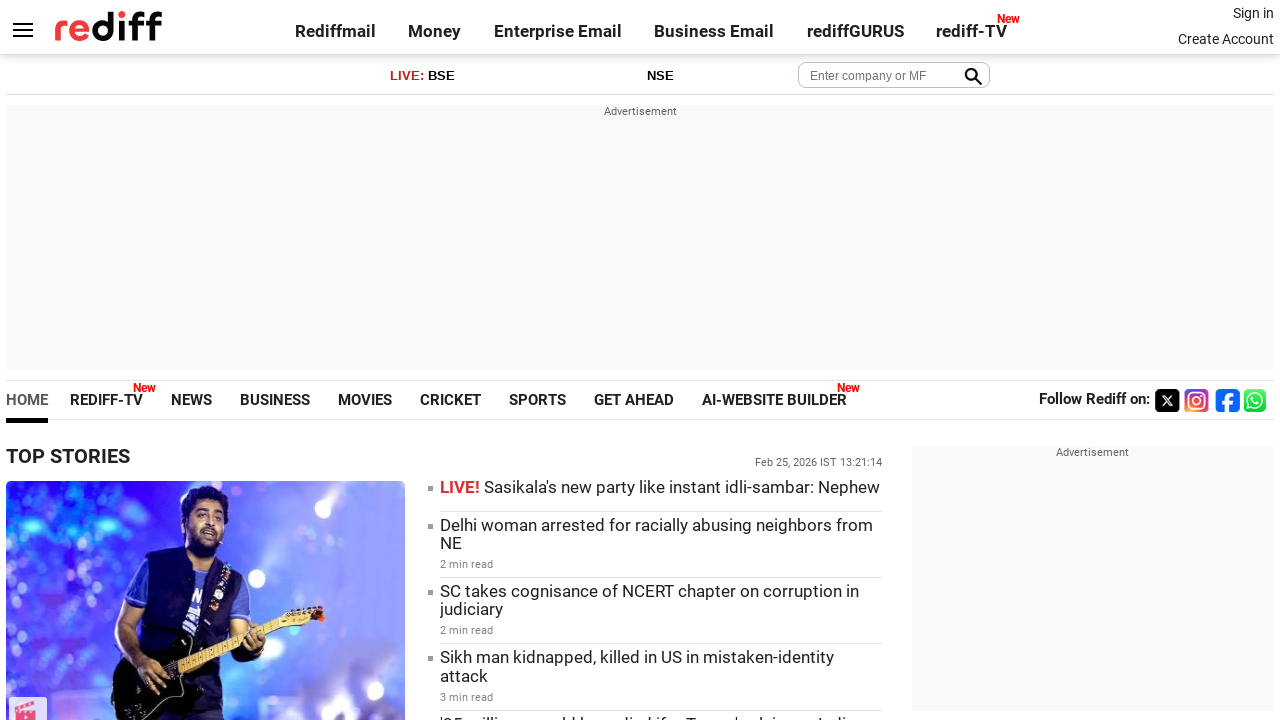

Re-located footer links for iteration 7/10
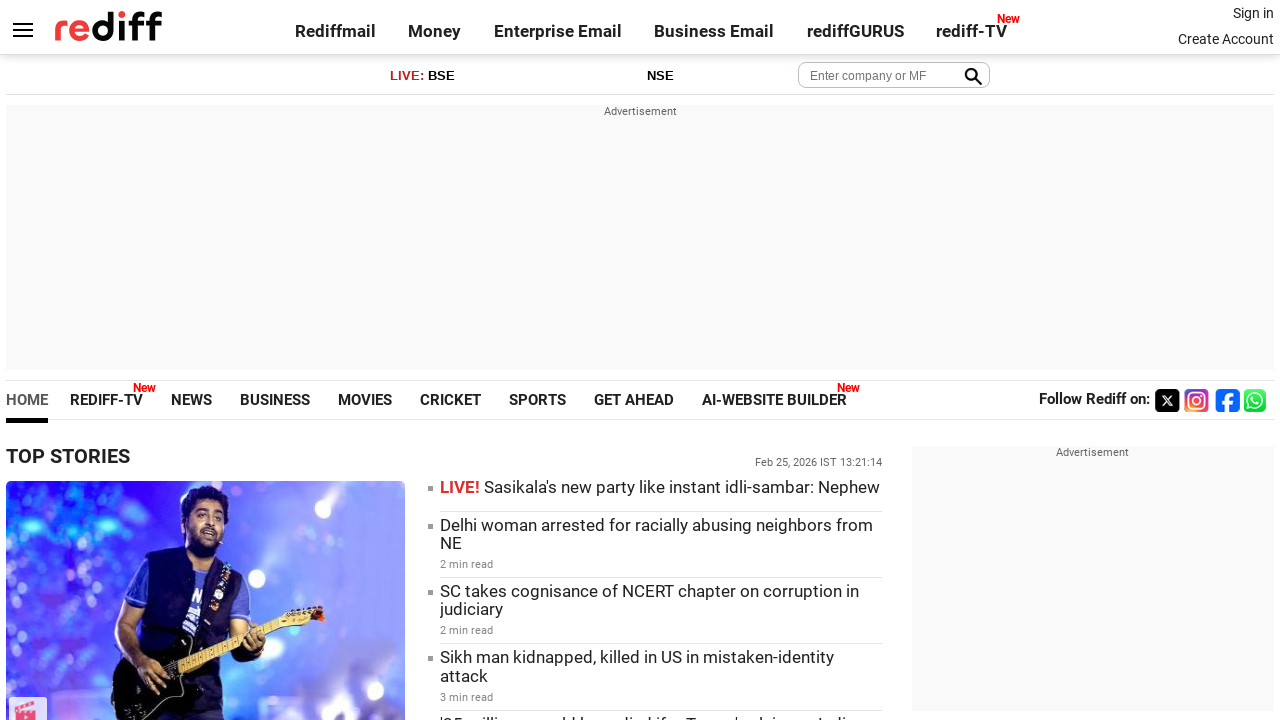

Retrieved text of footer link 7: 'Feedback'
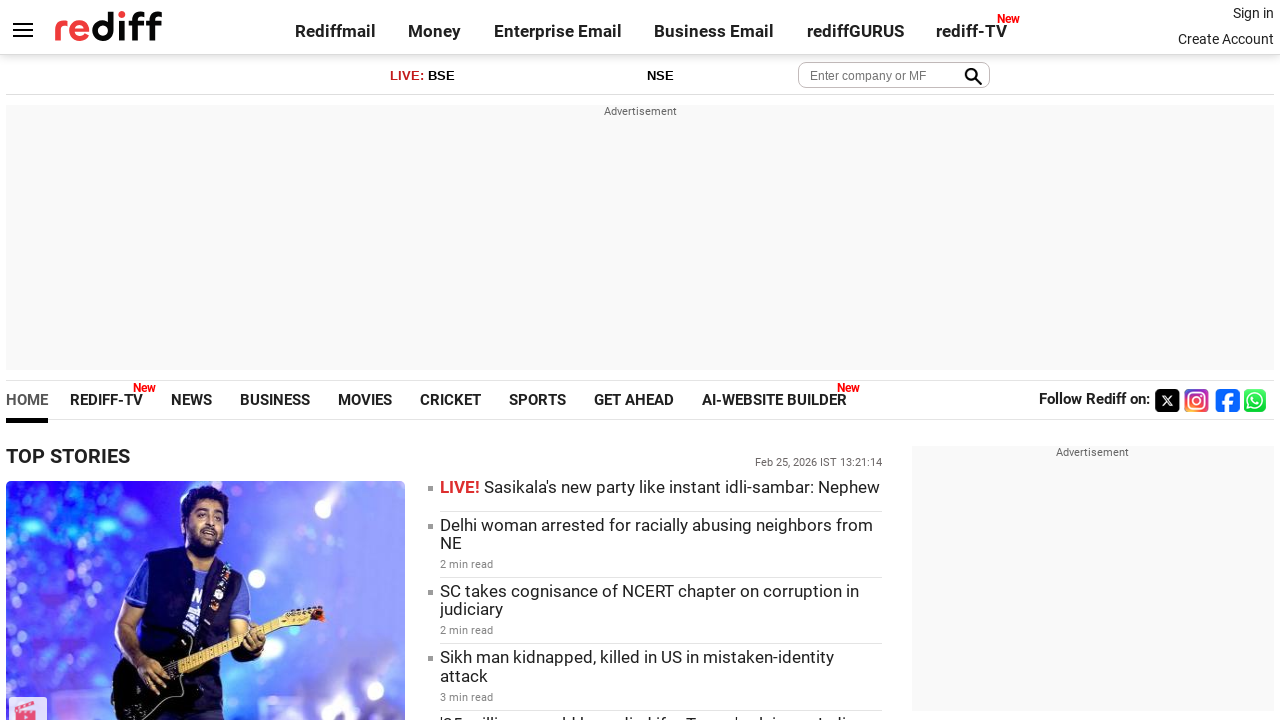

Checked visibility of footer link 7: True
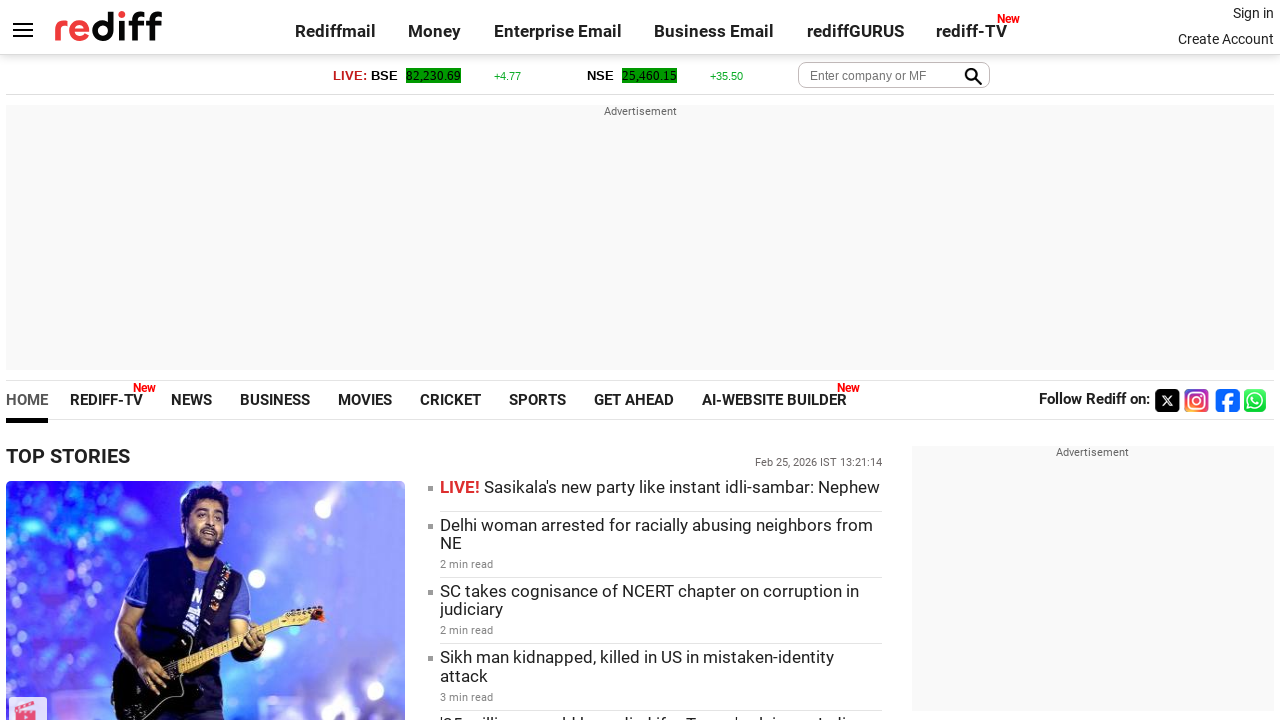

Retrieved href attribute of footer link 7: 'https://mypage.rediff.com/feedback'
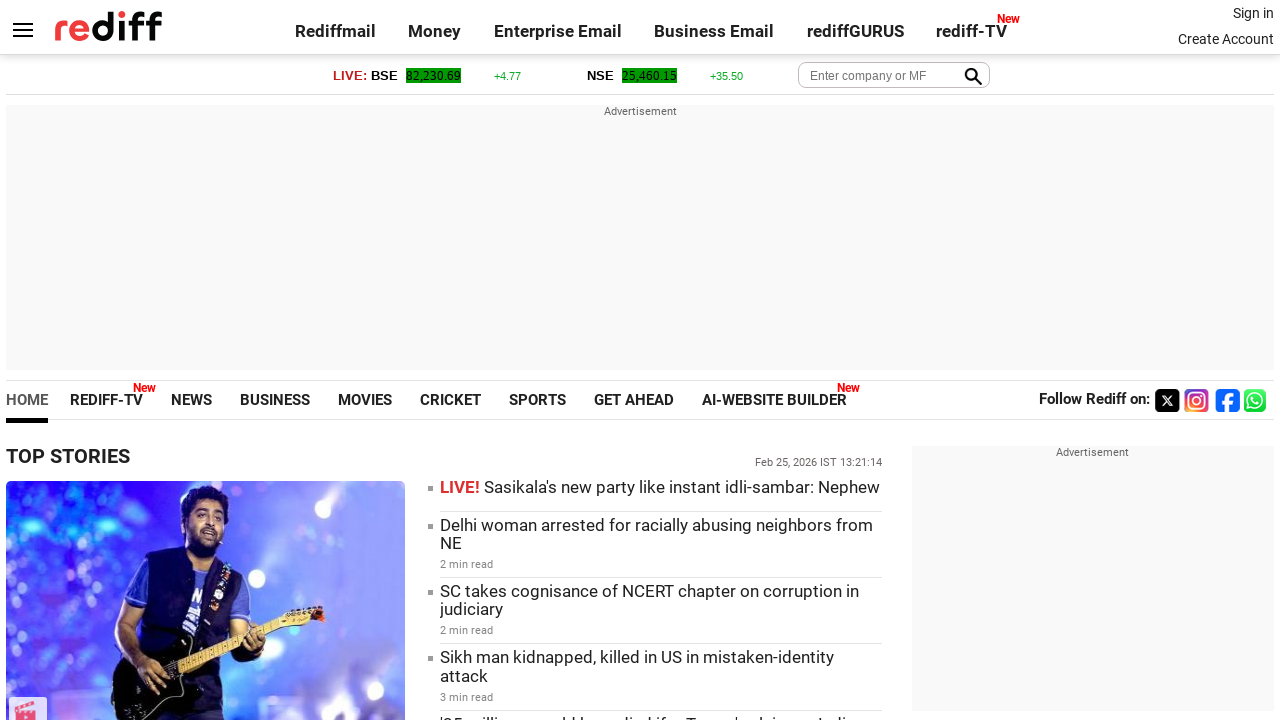

Clicked footer link 7: 'Feedback' at (862, 684) on div.footer.alignC > a >> nth=6
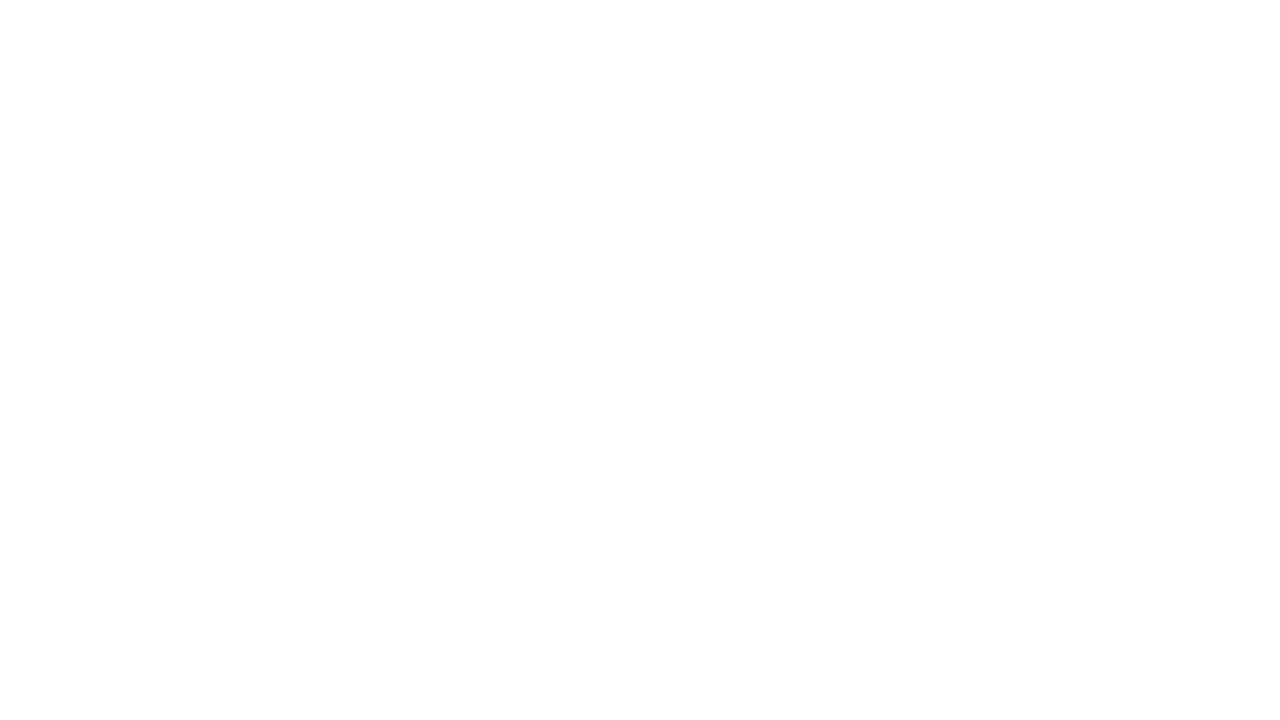

Page load completed after clicking footer link 7
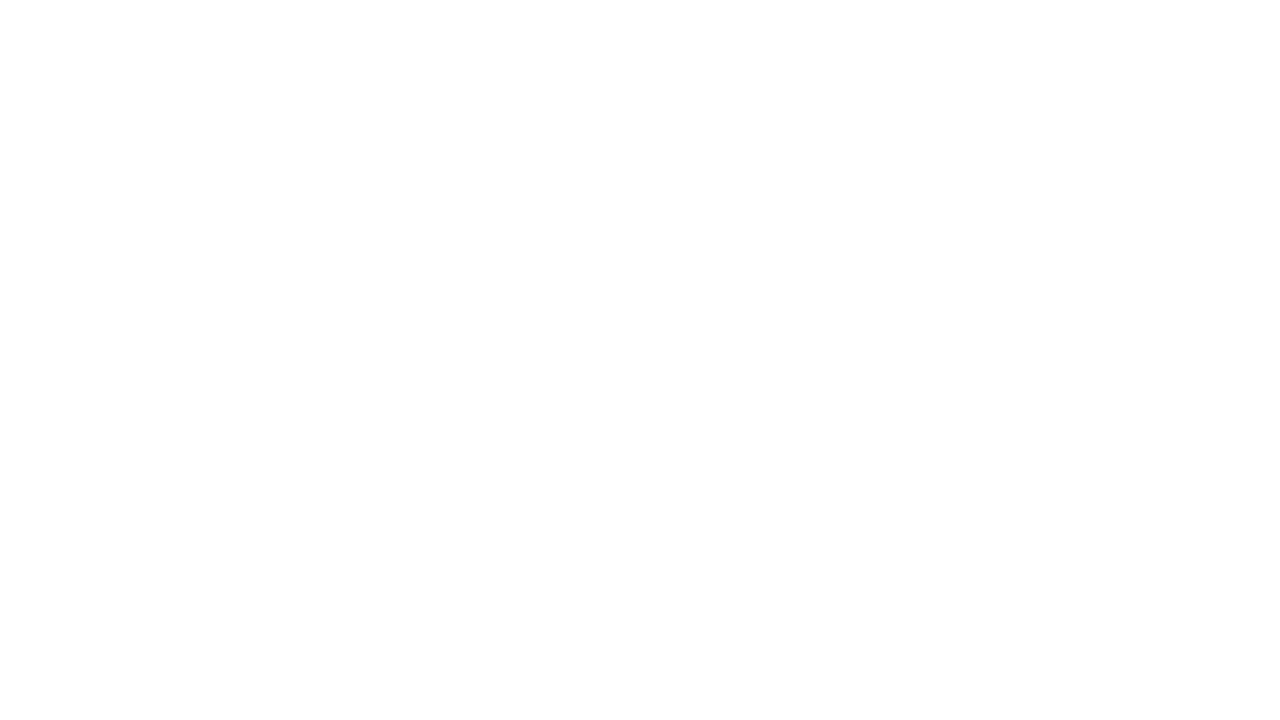

Retrieved page title after clicking footer link 7: ''
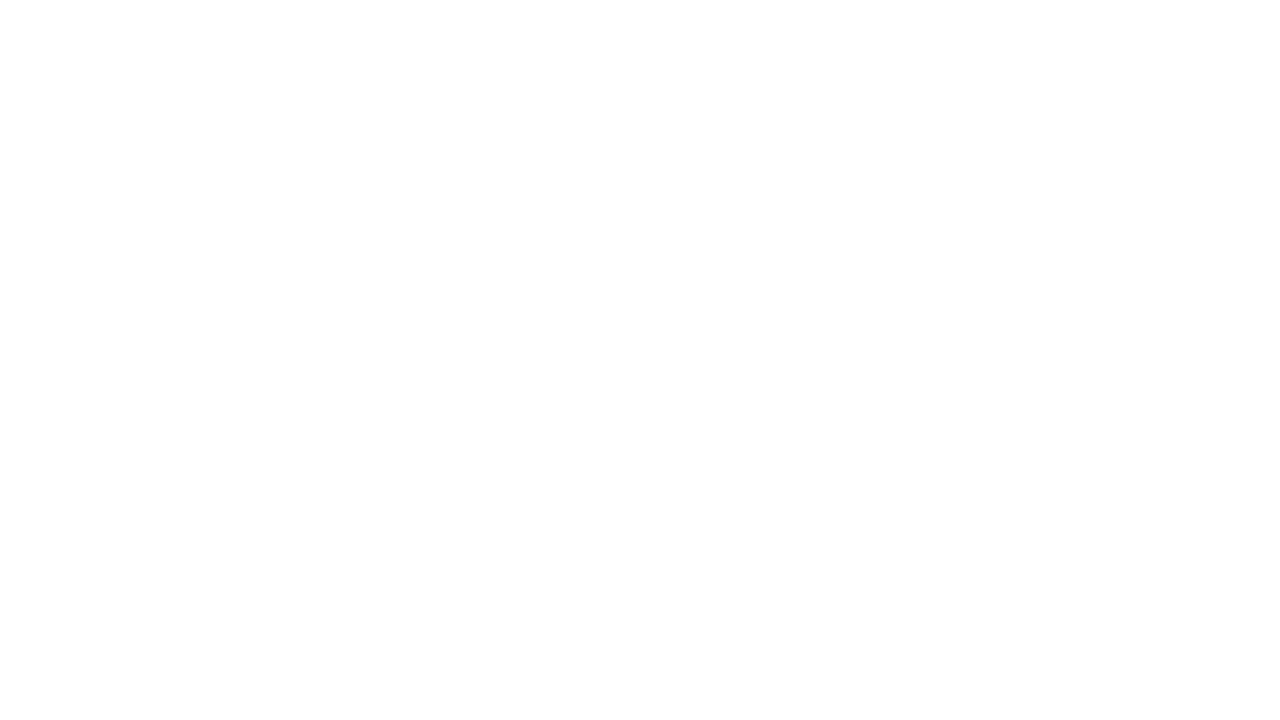

Navigated back to https://rediff.com after visiting footer link 7
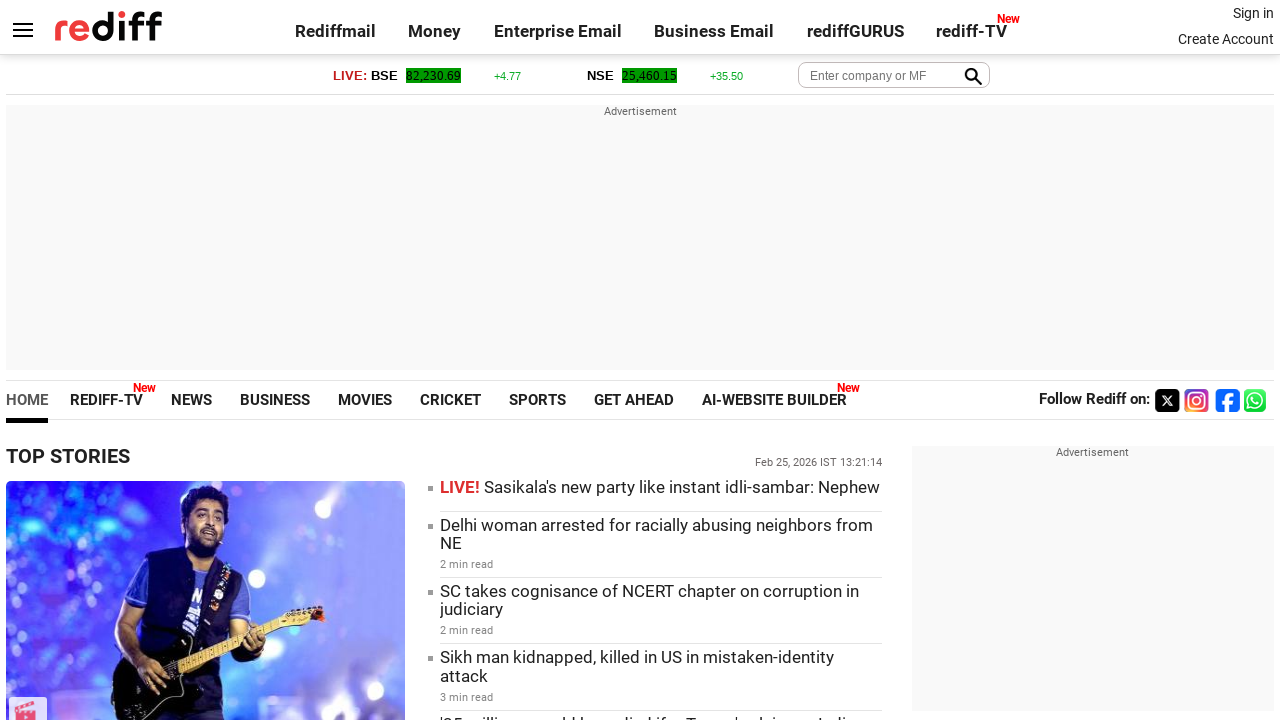

Re-located footer links for iteration 8/10
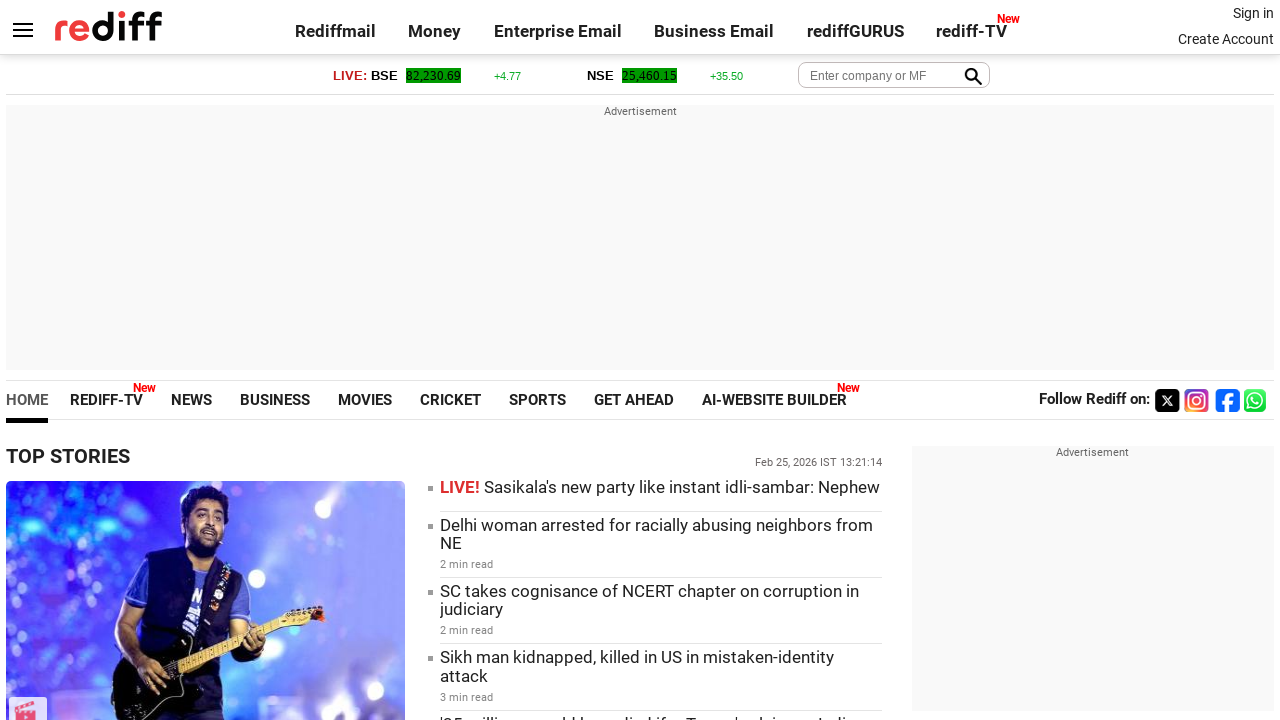

Retrieved text of footer link 8: 'About us'
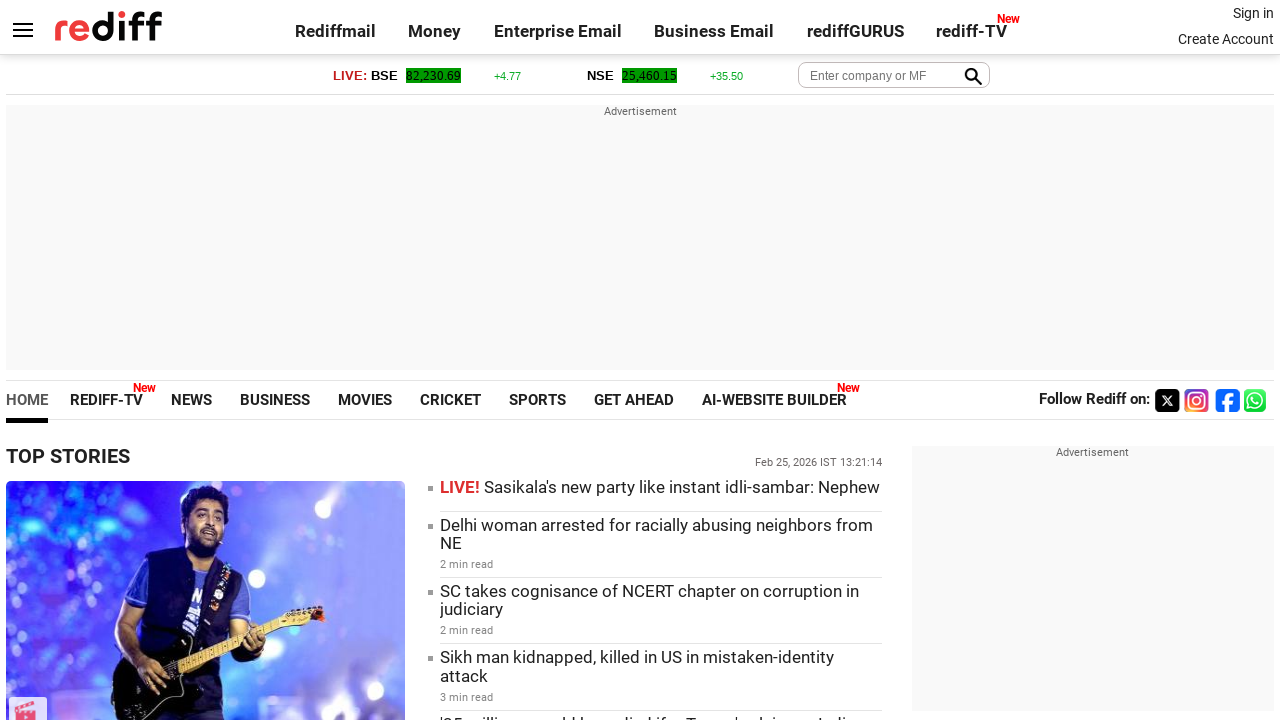

Checked visibility of footer link 8: True
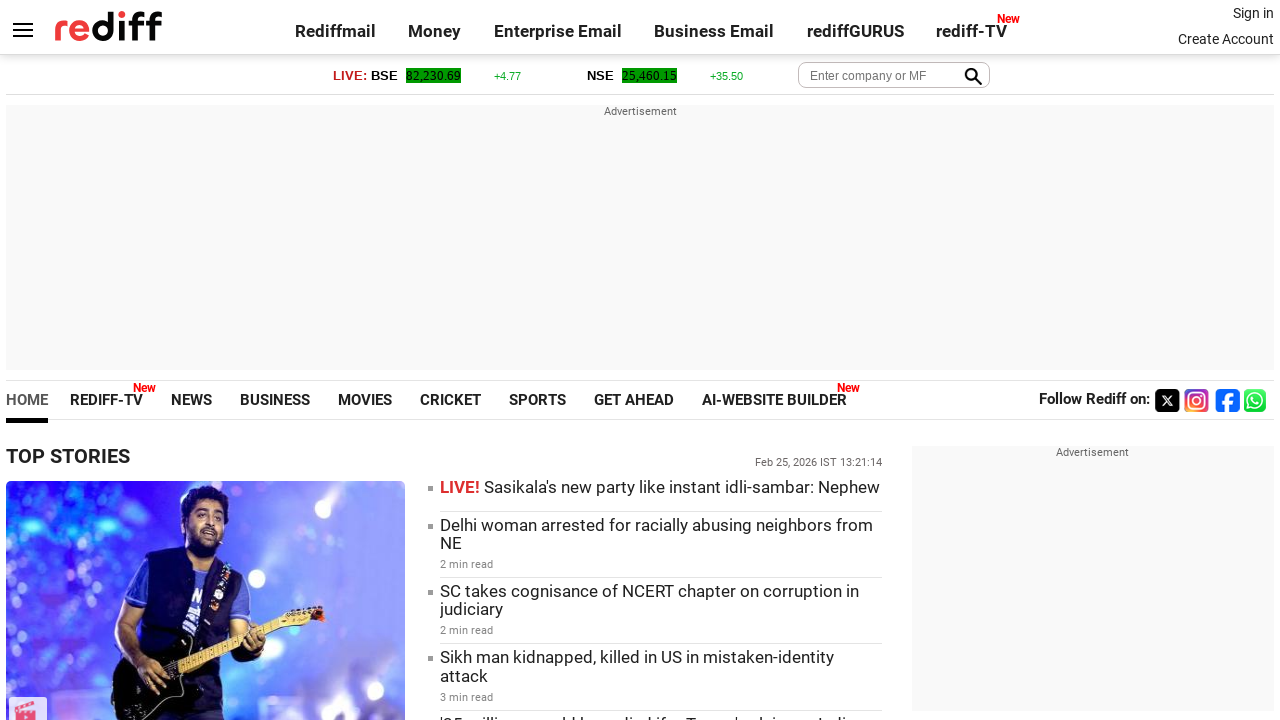

Retrieved href attribute of footer link 8: 'https://www.rediff.com/aboutus.html'
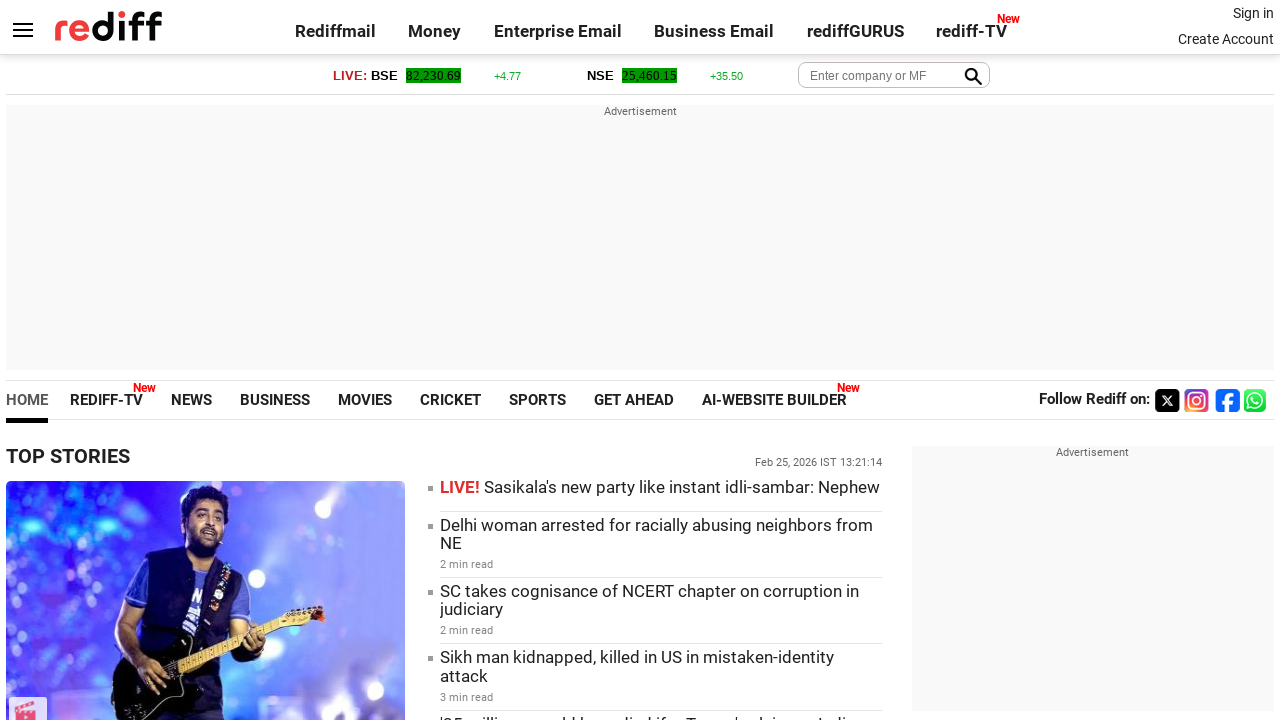

Clicked footer link 8: 'About us' at (924, 684) on div.footer.alignC > a >> nth=7
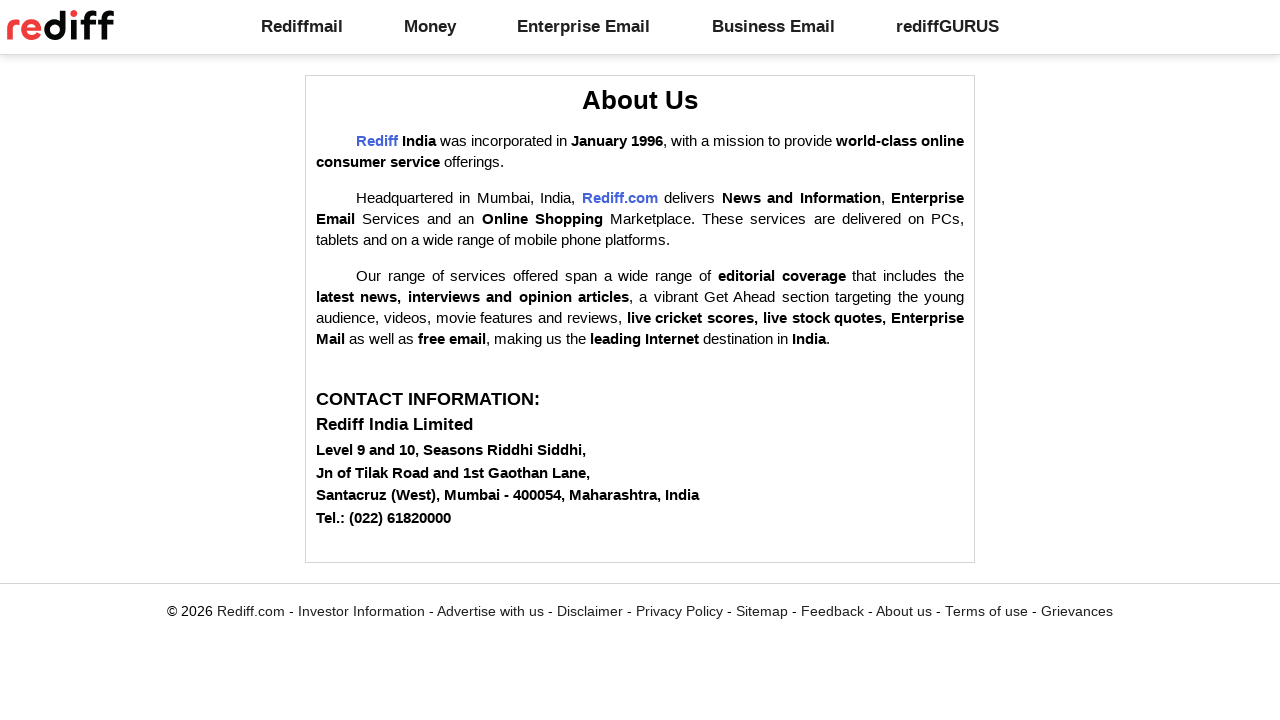

Page load completed after clicking footer link 8
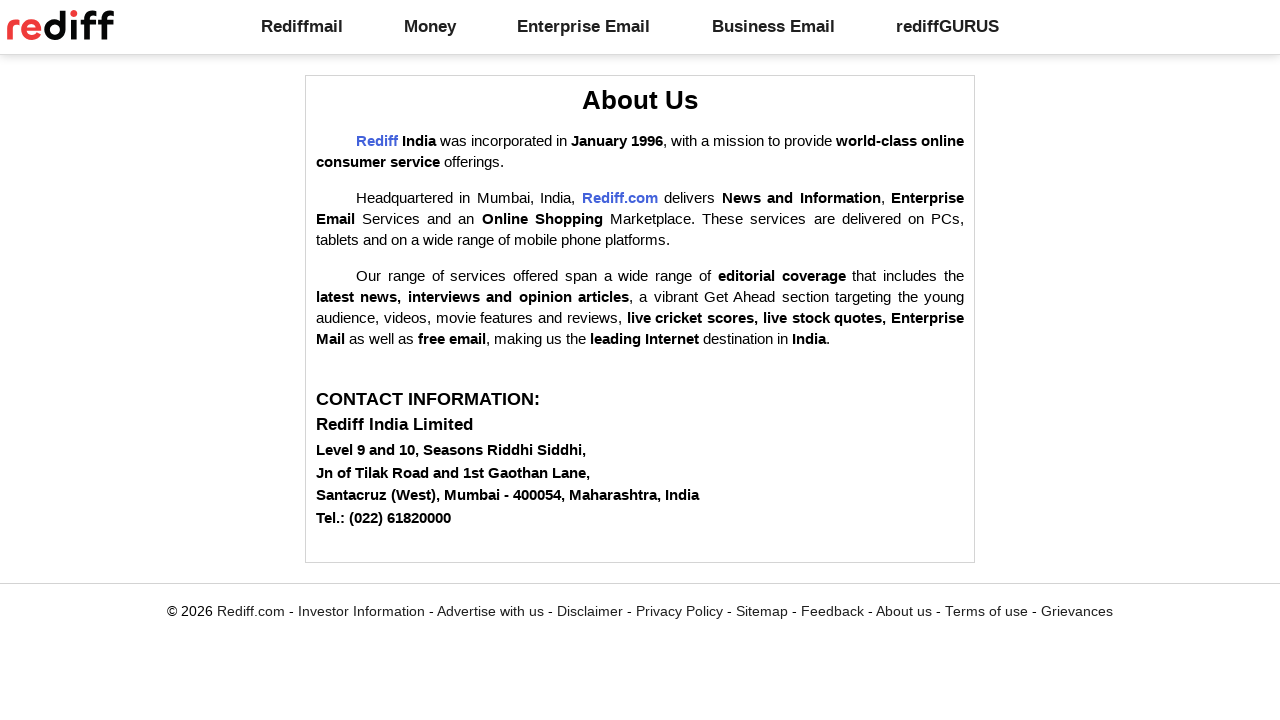

Retrieved page title after clicking footer link 8: 'Rediff: About us'
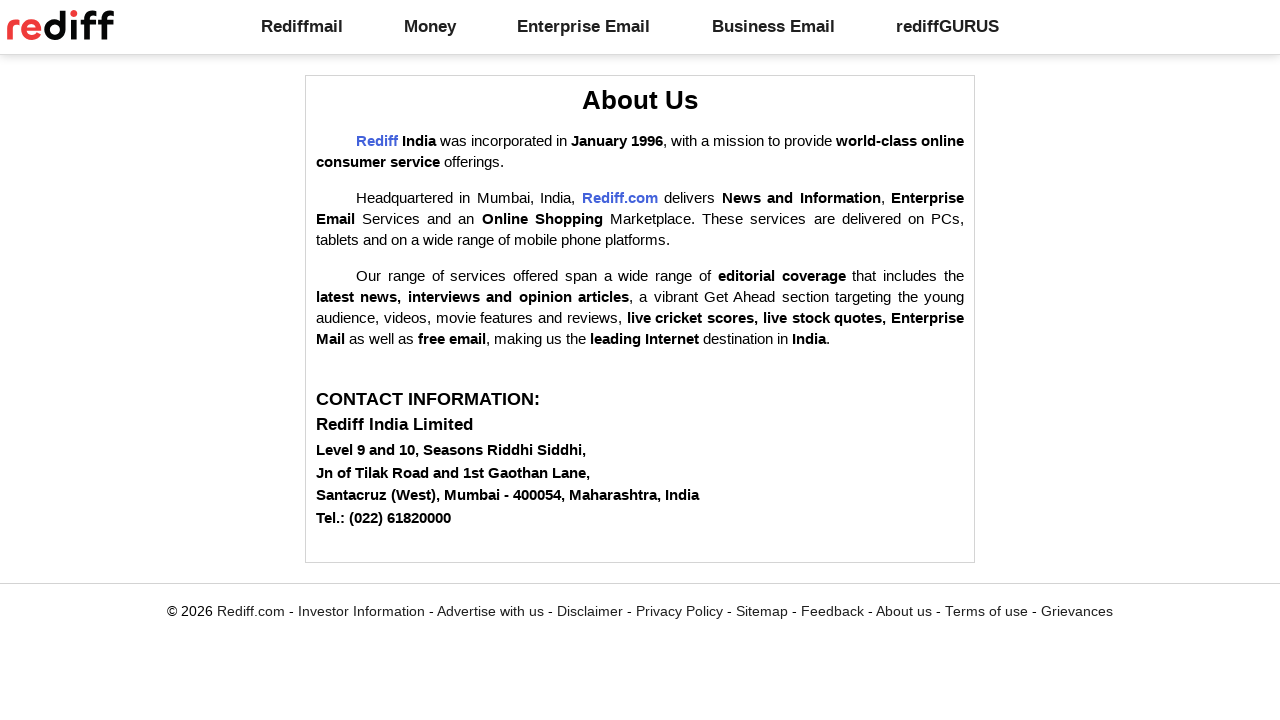

Navigated back to https://rediff.com after visiting footer link 8
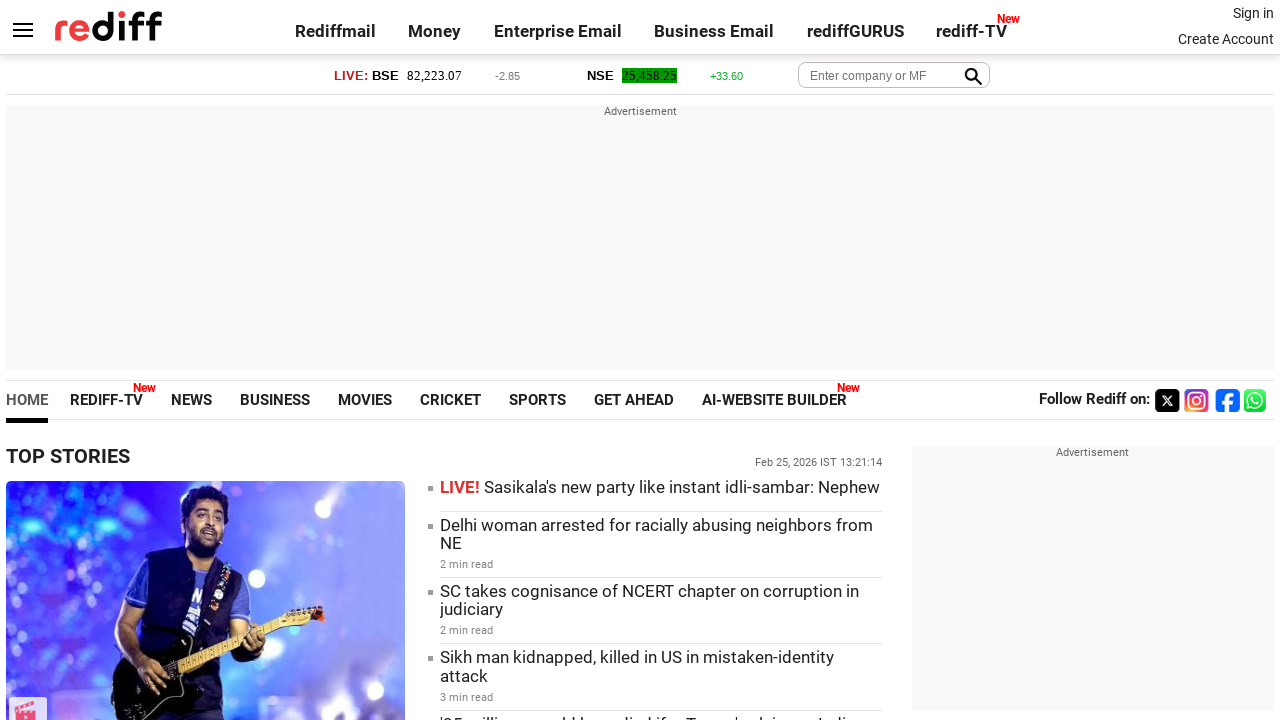

Re-located footer links for iteration 9/10
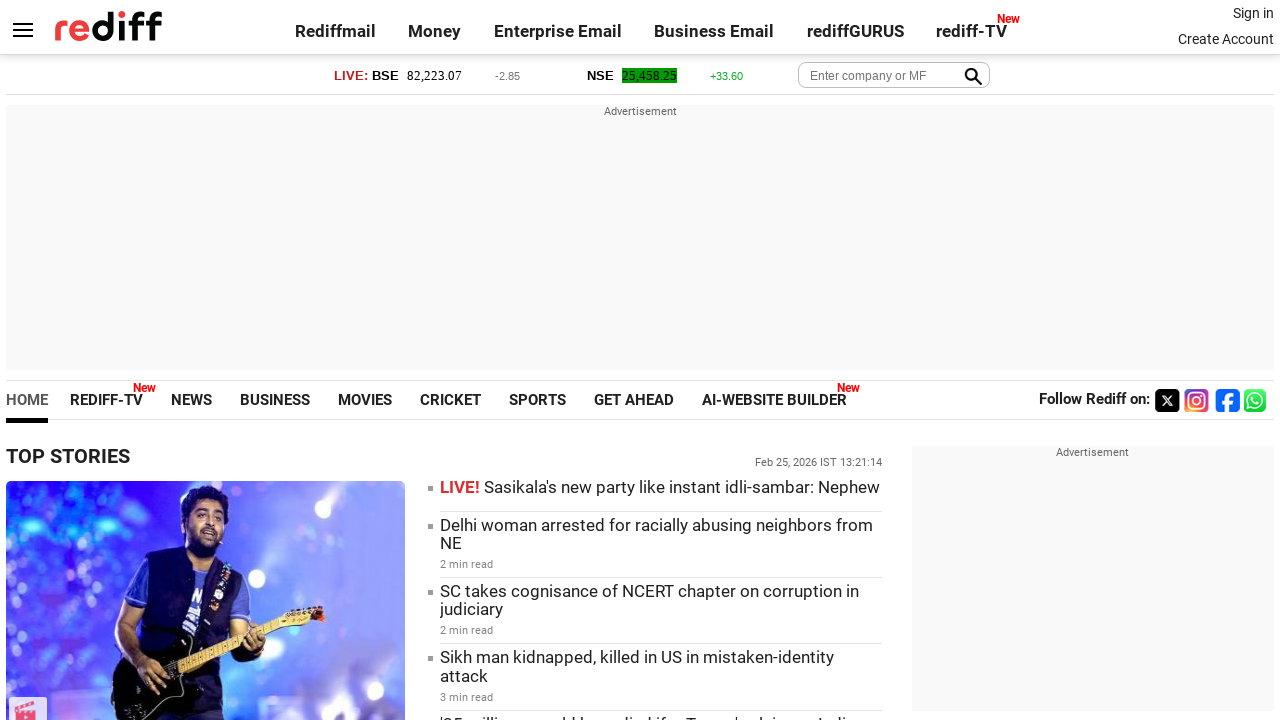

Retrieved text of footer link 9: 'Terms of use'
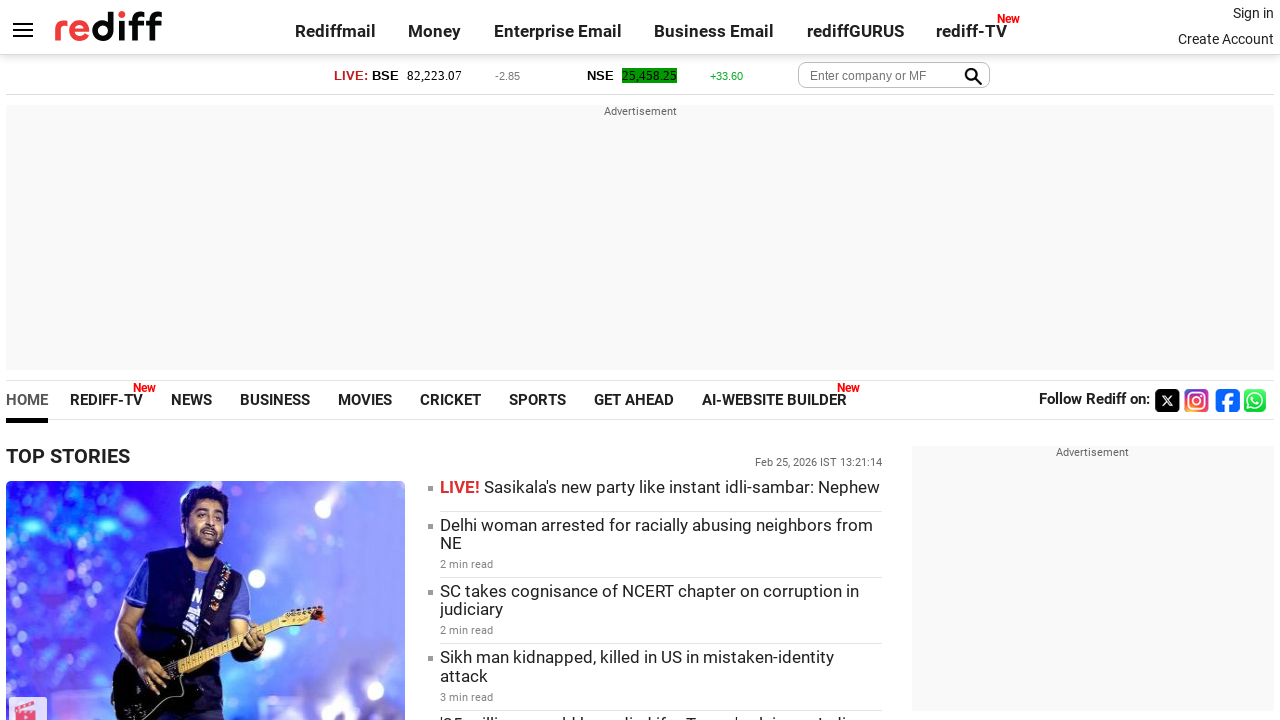

Checked visibility of footer link 9: True
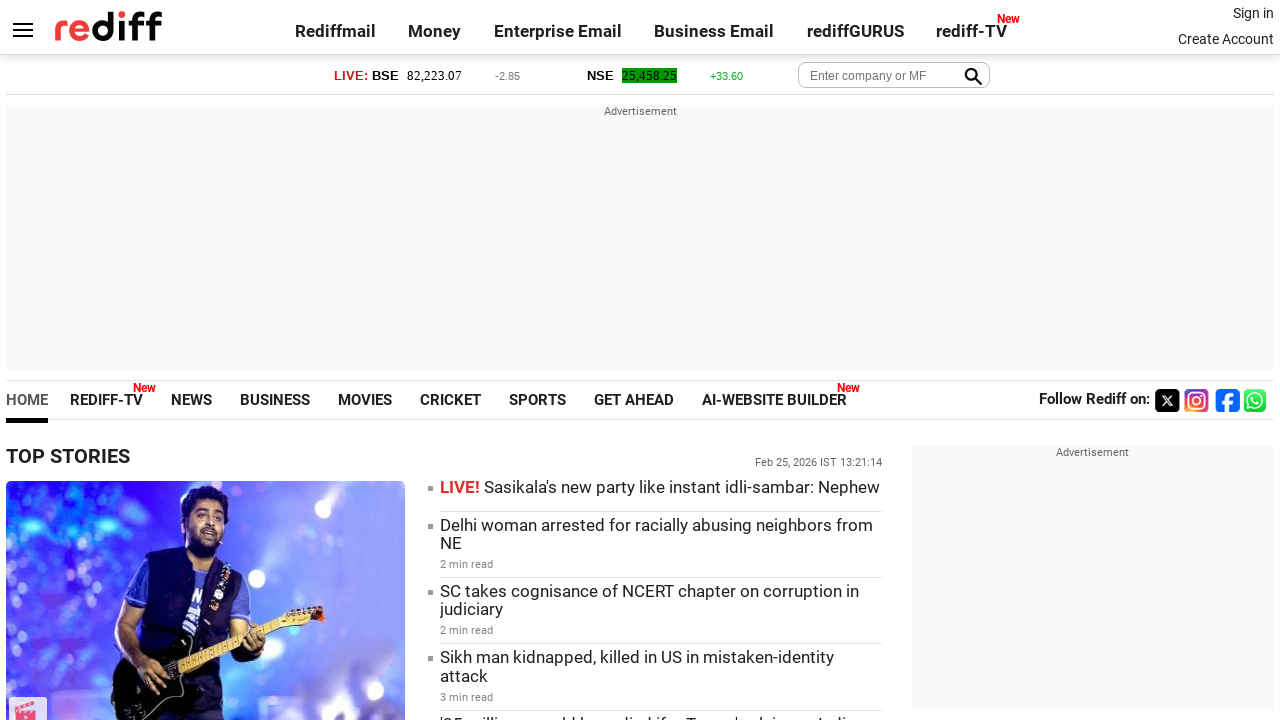

Retrieved href attribute of footer link 9: 'https://www.rediff.com/terms.html'
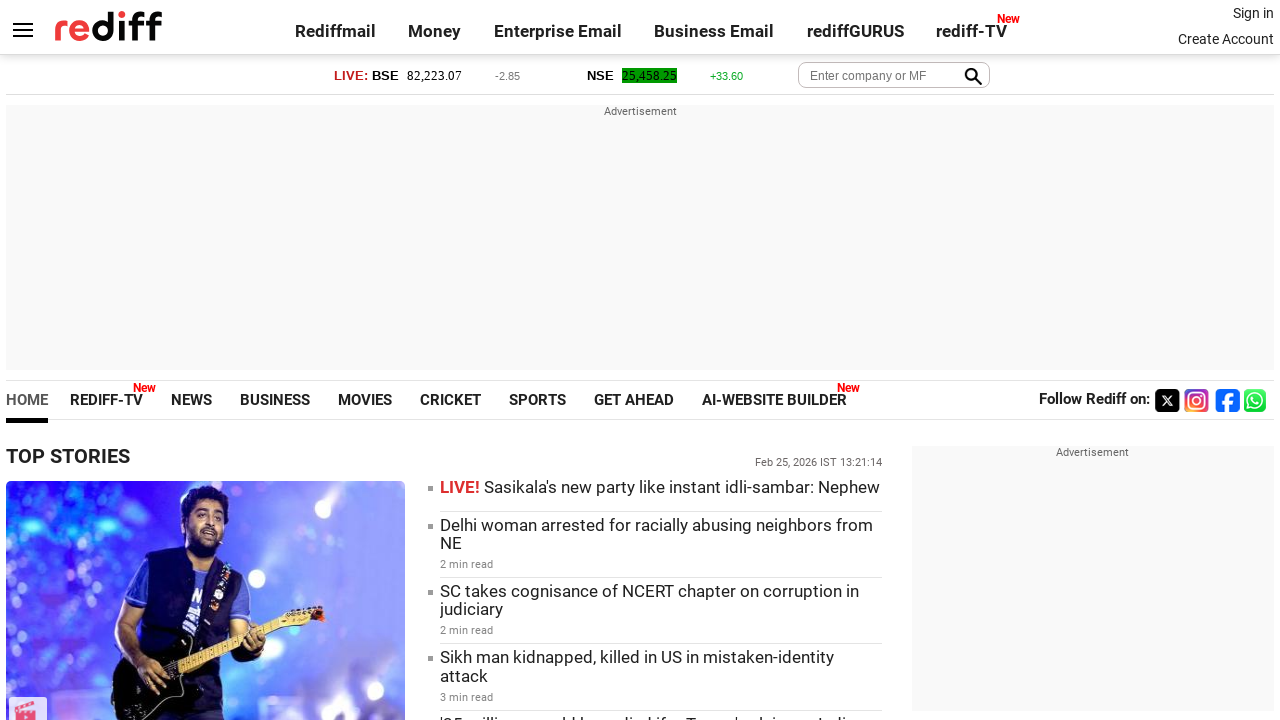

Clicked footer link 9: 'Terms of use' at (997, 684) on div.footer.alignC > a >> nth=8
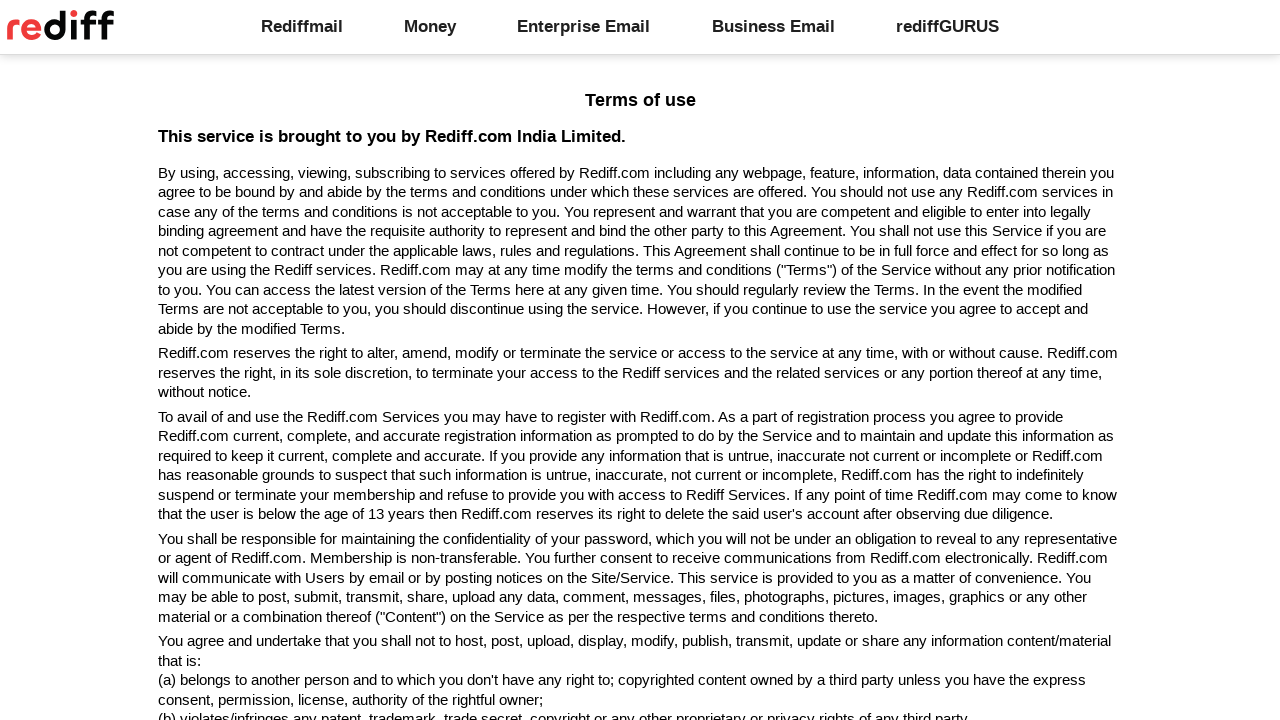

Page load completed after clicking footer link 9
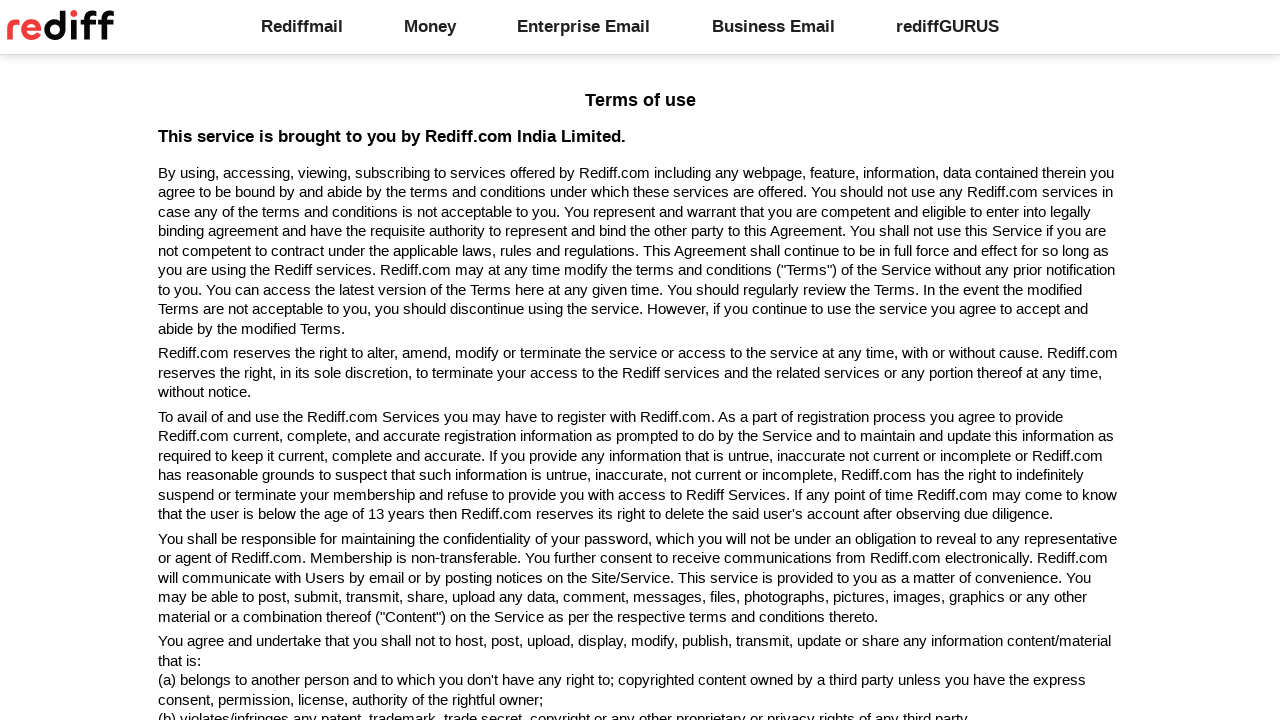

Retrieved page title after clicking footer link 9: 'Rediff: Terms of use'
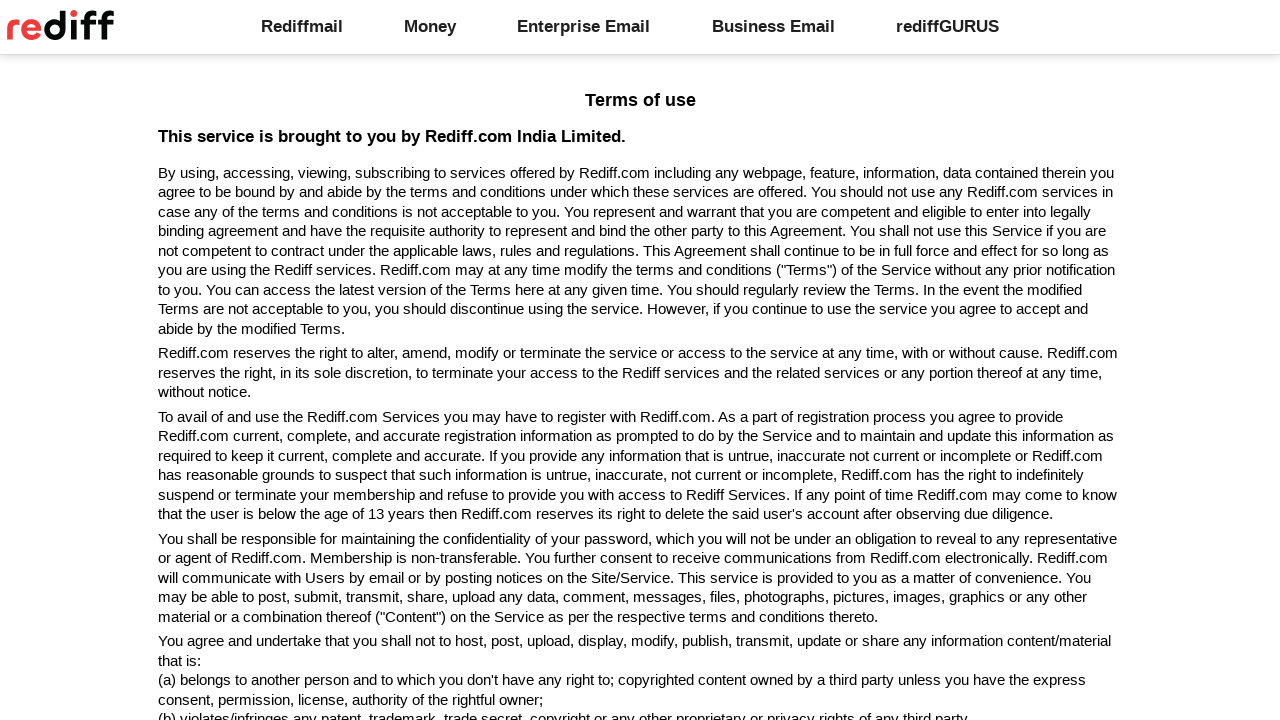

Navigated back to https://rediff.com after visiting footer link 9
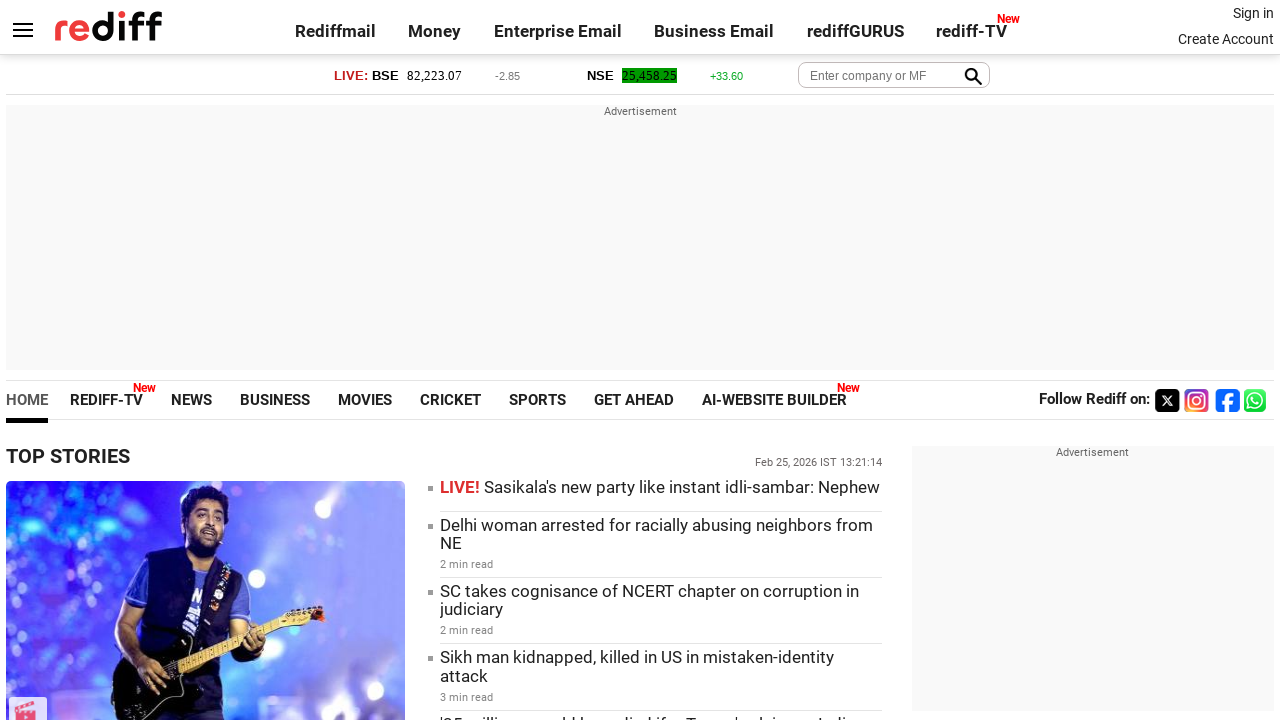

Re-located footer links for iteration 10/10
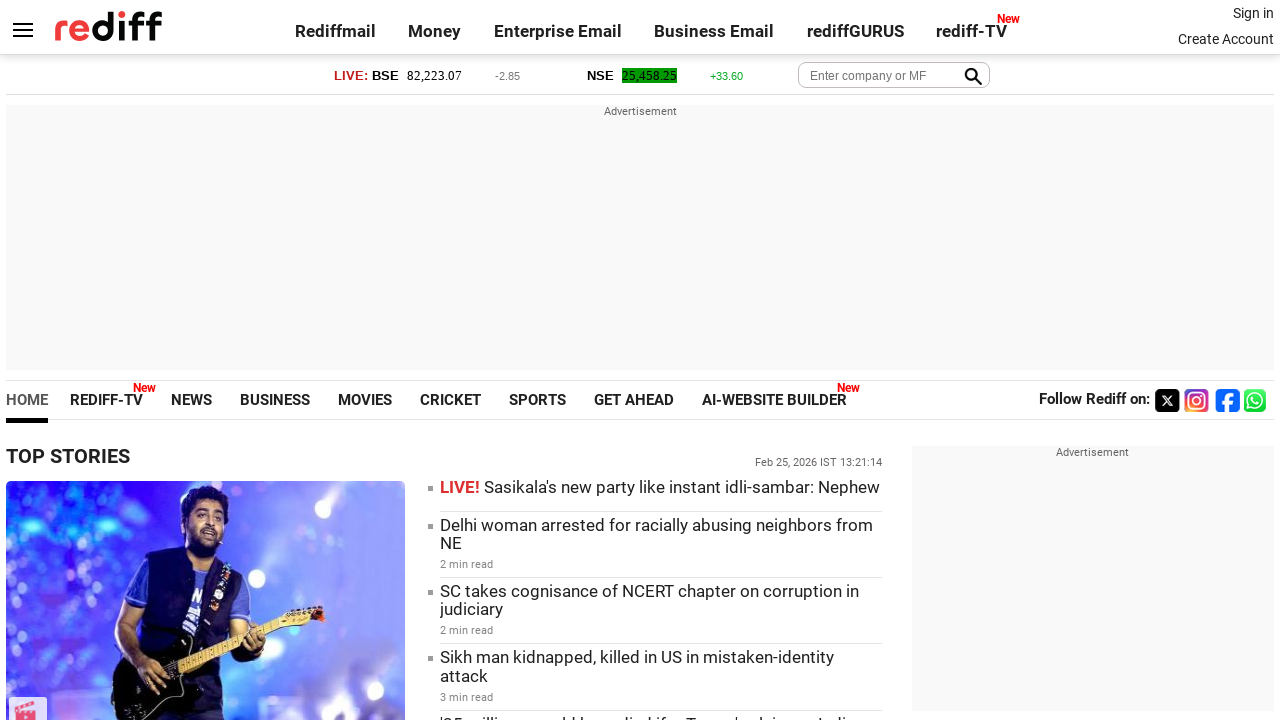

Retrieved text of footer link 10: 'Grievances'
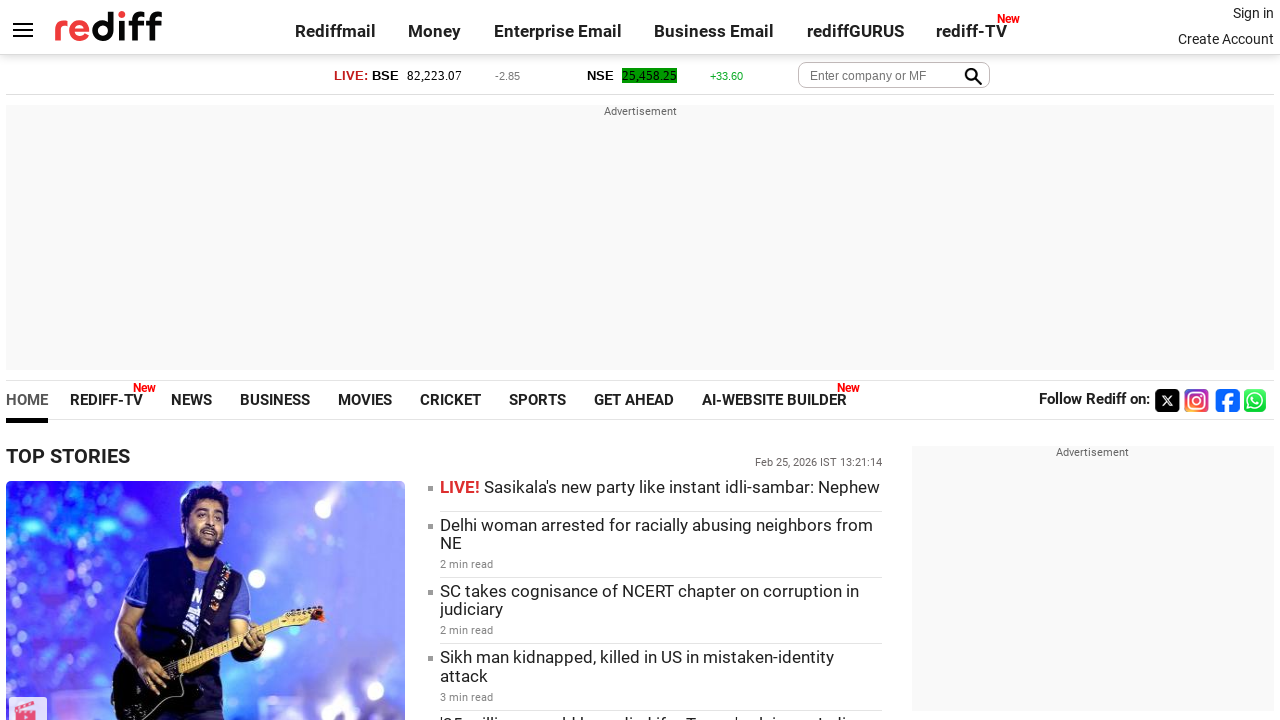

Checked visibility of footer link 10: True
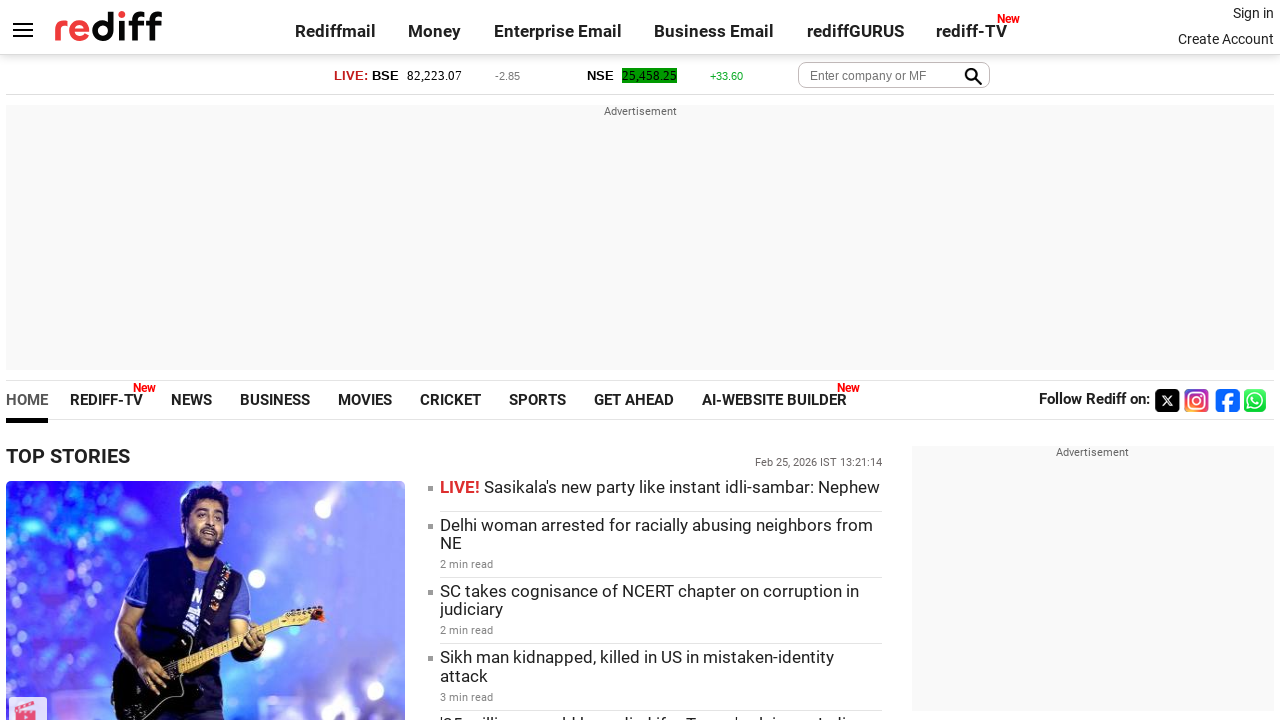

Retrieved href attribute of footer link 10: 'https://www.rediff.com/grievances.html'
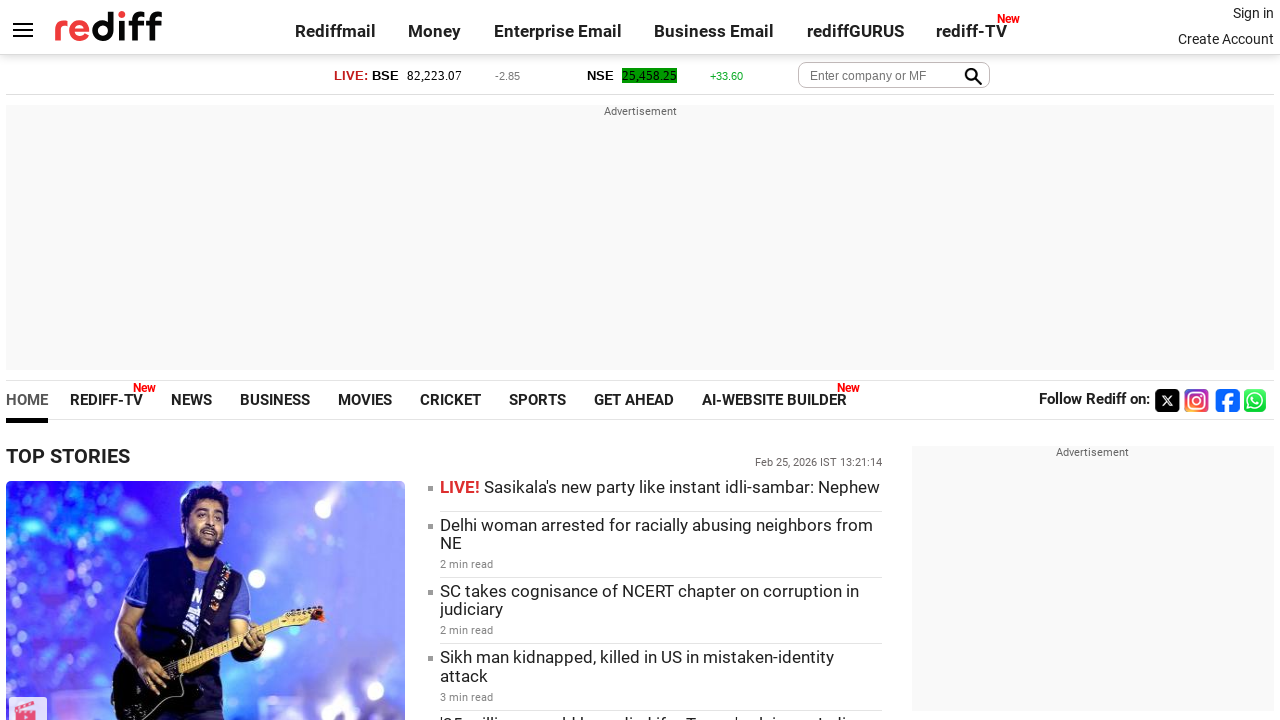

Clicked footer link 10: 'Grievances' at (1076, 684) on div.footer.alignC > a >> nth=9
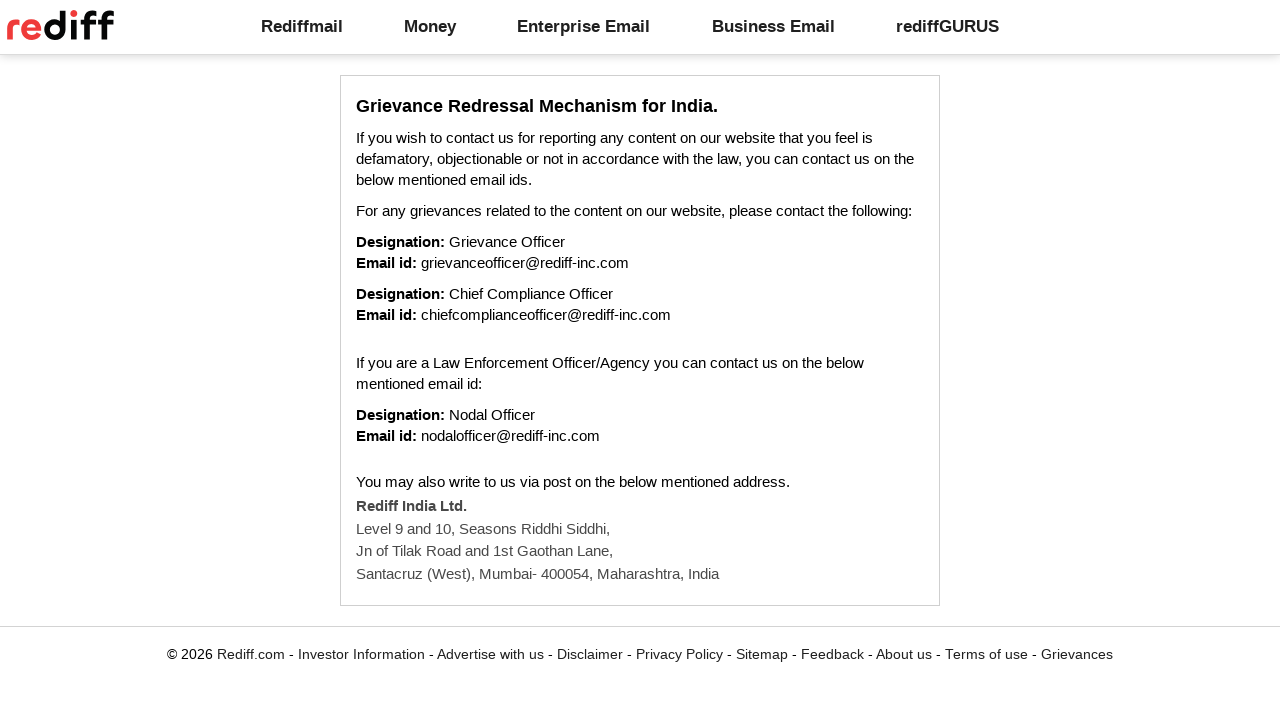

Page load completed after clicking footer link 10
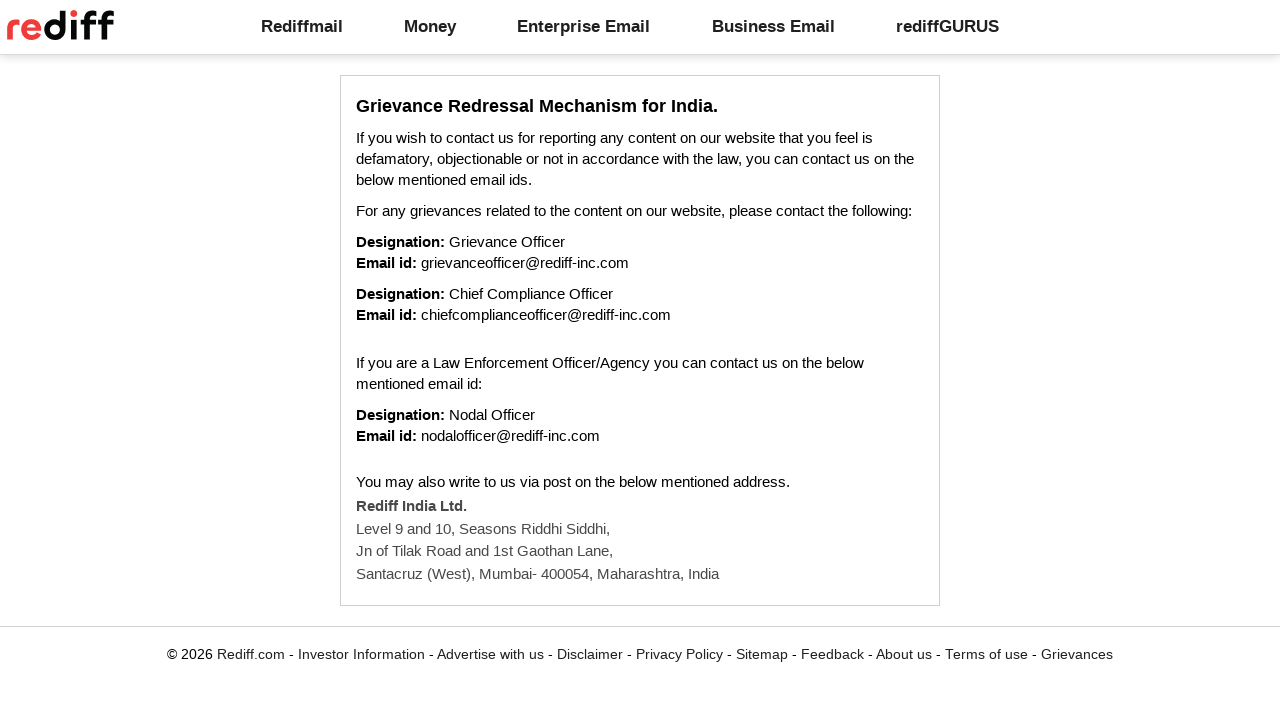

Retrieved page title after clicking footer link 10: 'Rediff: Grievance Redressal Mechanism for India'
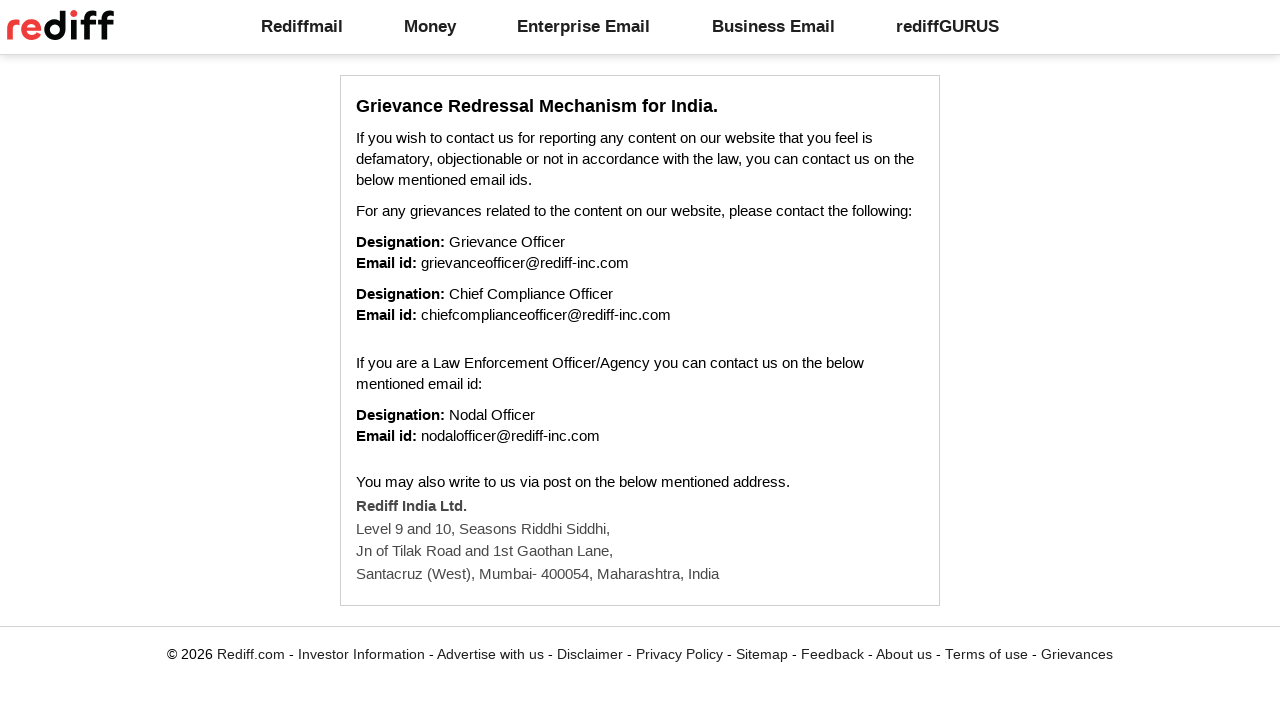

Navigated back to https://rediff.com after visiting footer link 10
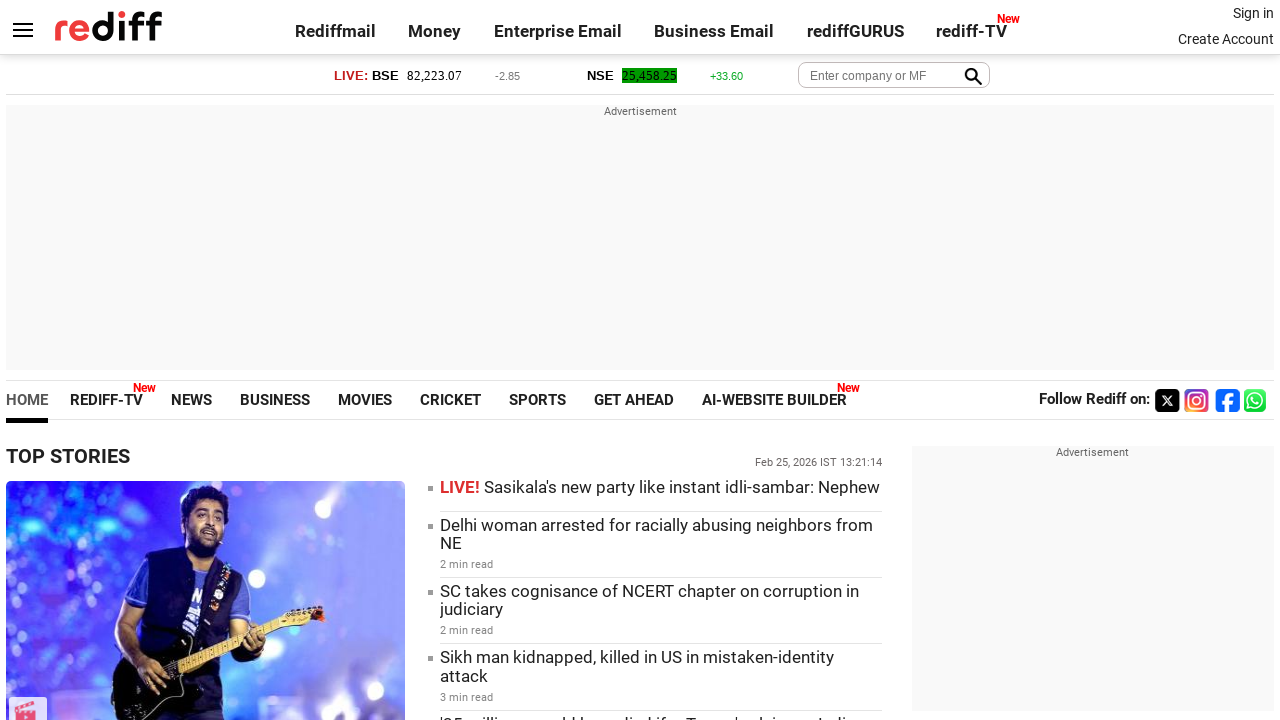

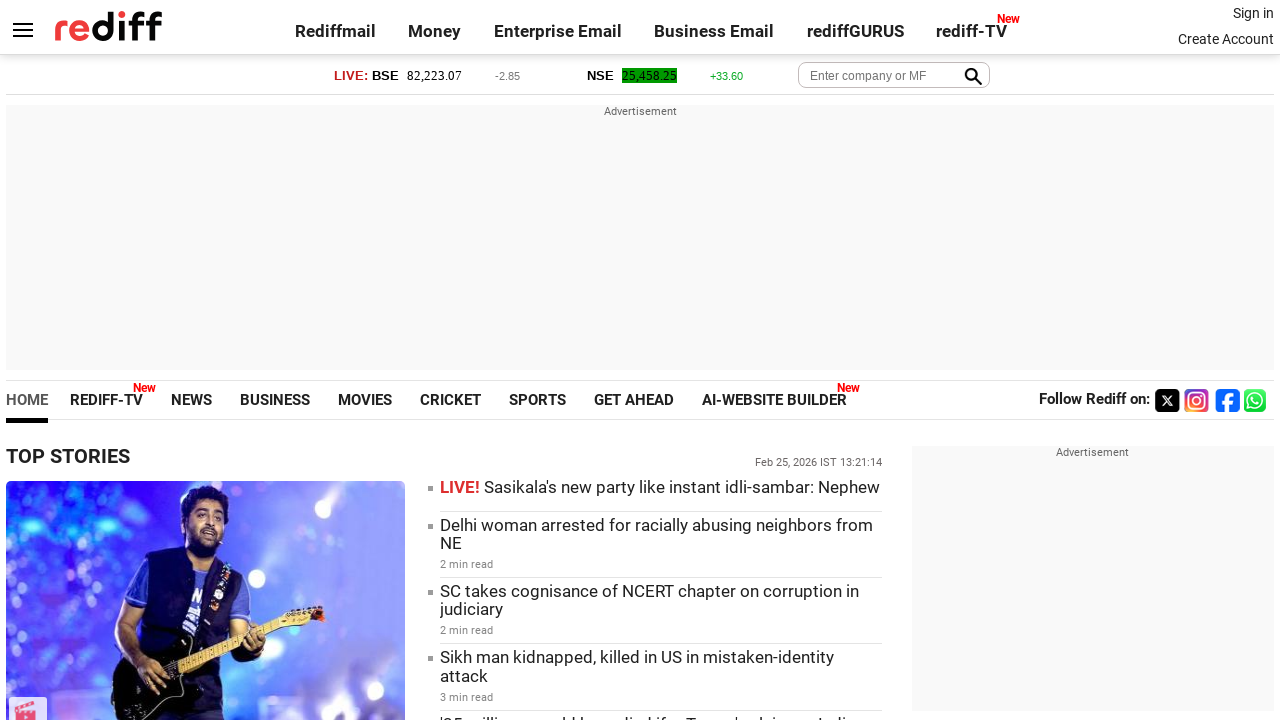